Tests the signup flow by opening a service locations modal, clicking on city links, and verifying navigation to the signup page with proper URL parameters and visible address input field.

Starting URL: https://www.allocommunications.com/

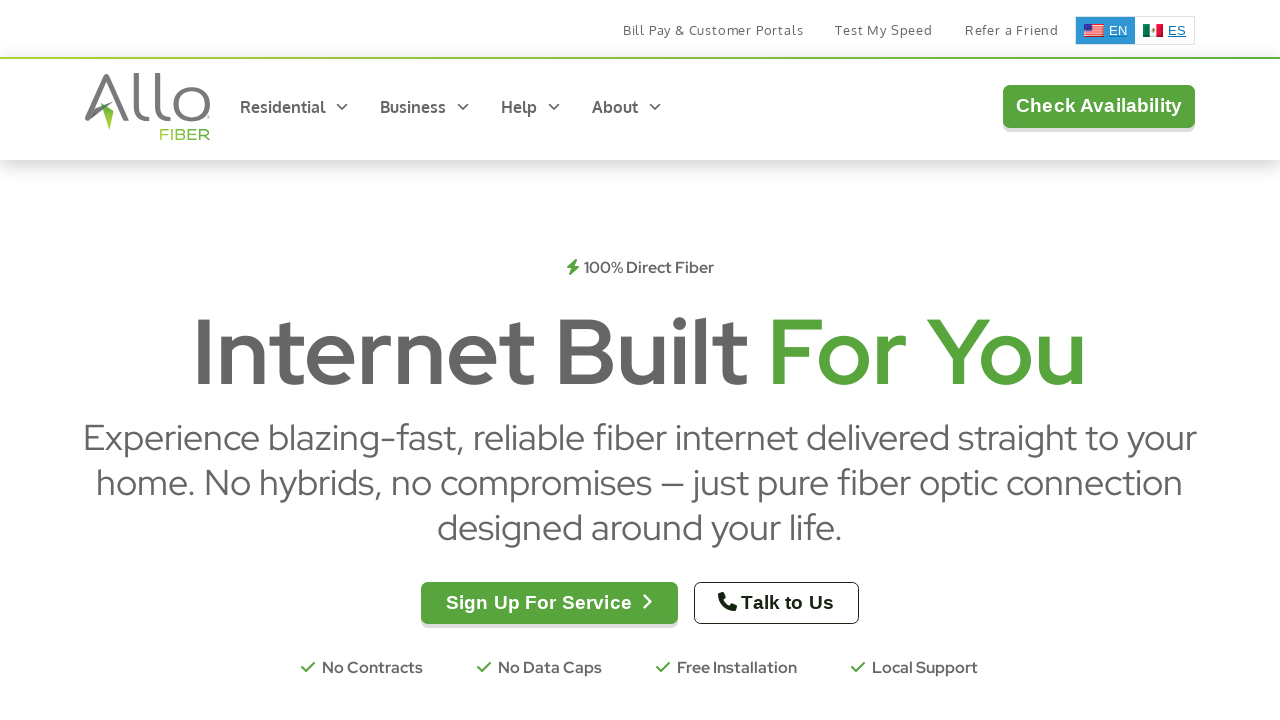

Page loaded - domcontentloaded event fired
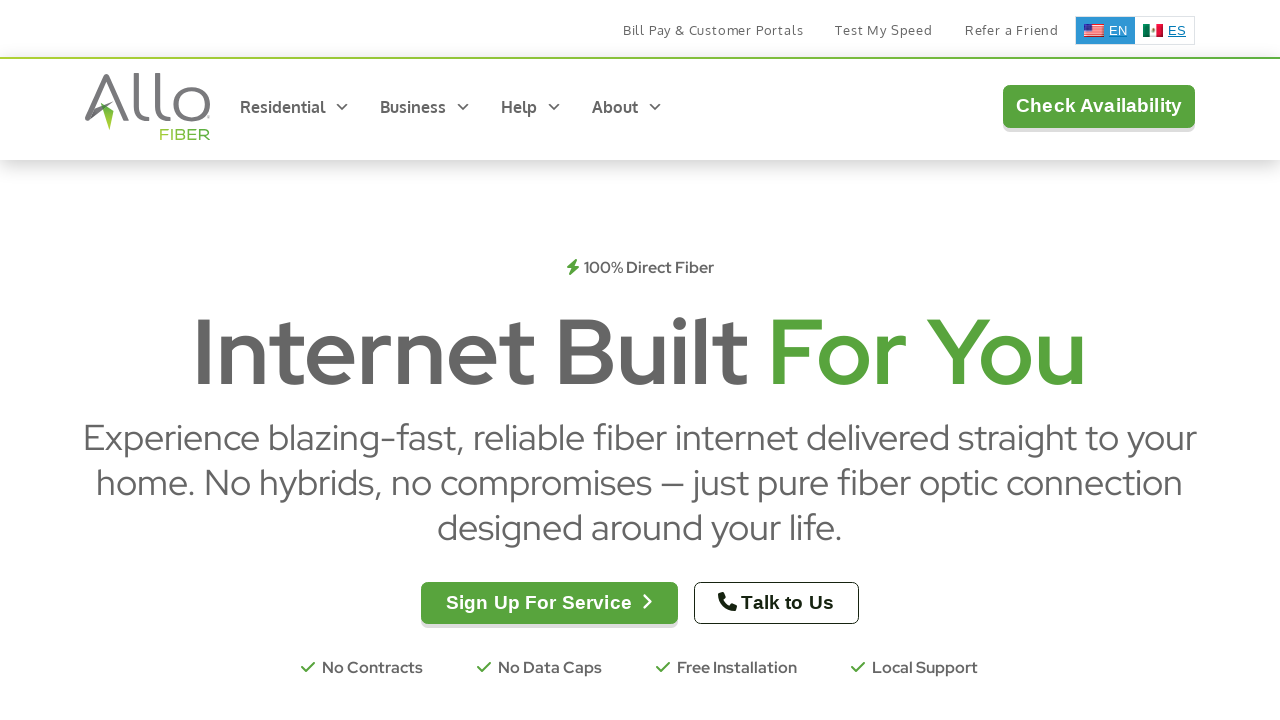

jQuery library is now available on the page
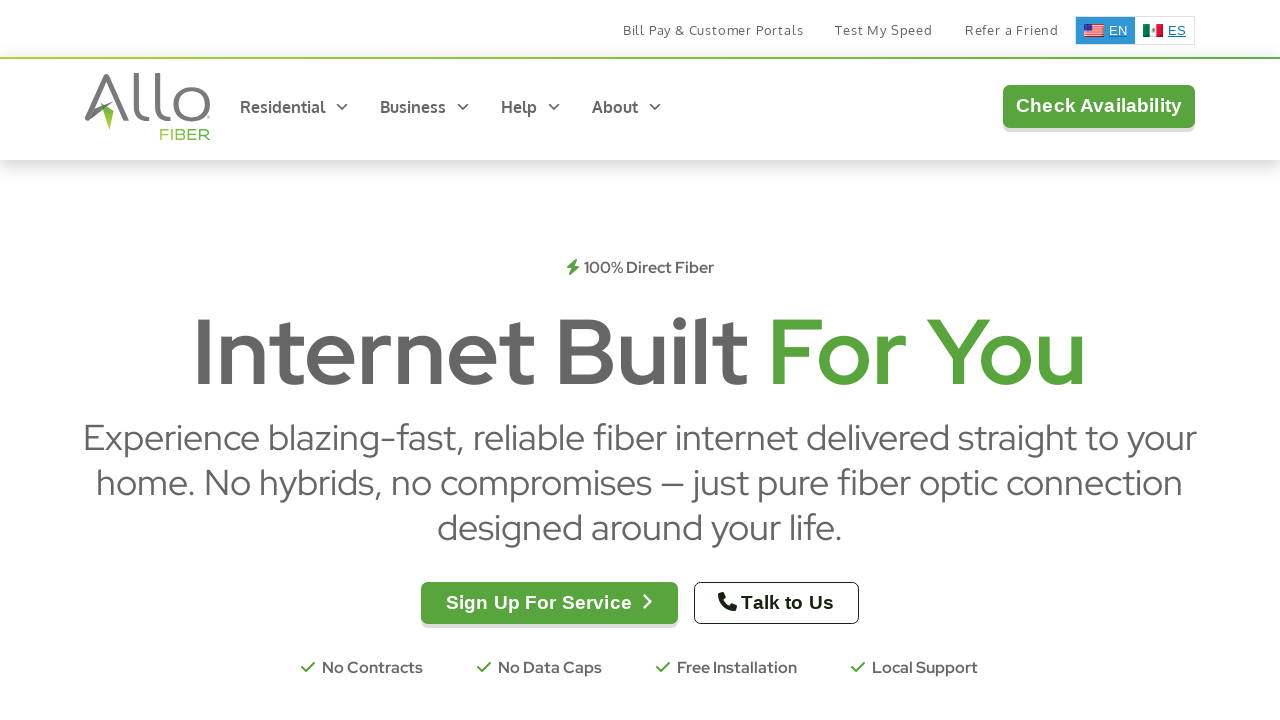

Located service-locations modal element
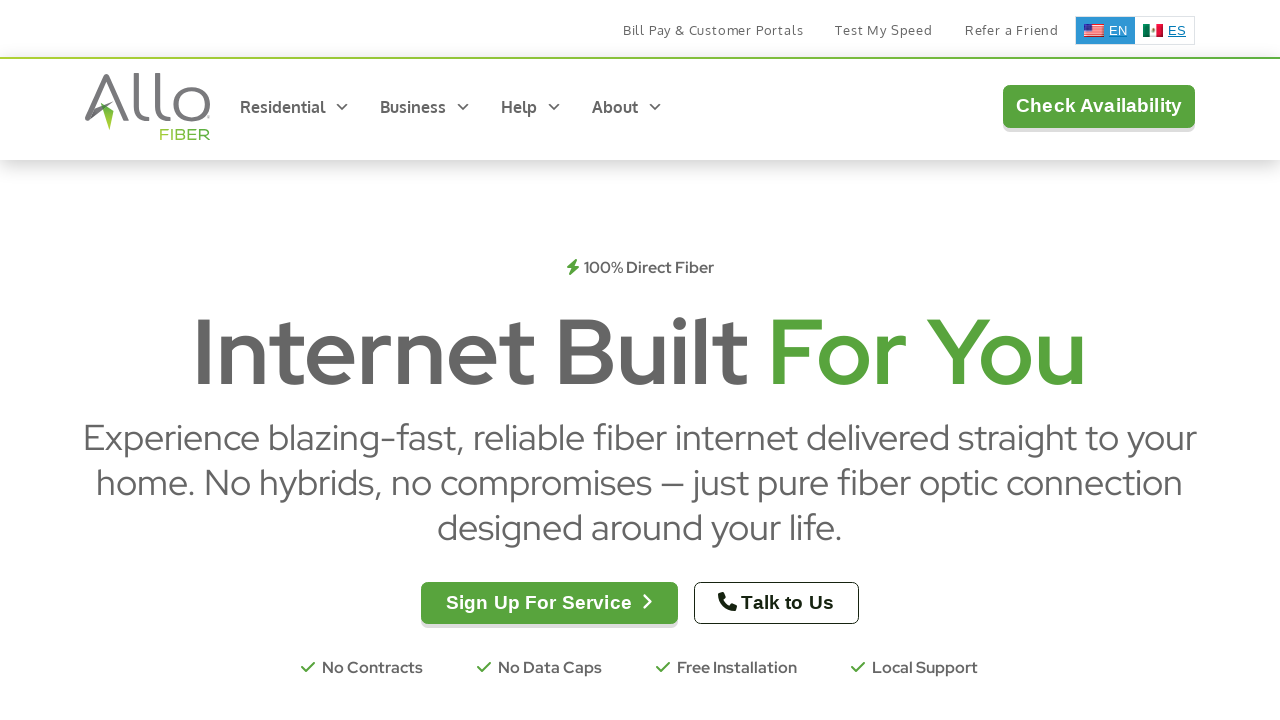

Found 56 city signup links in modal
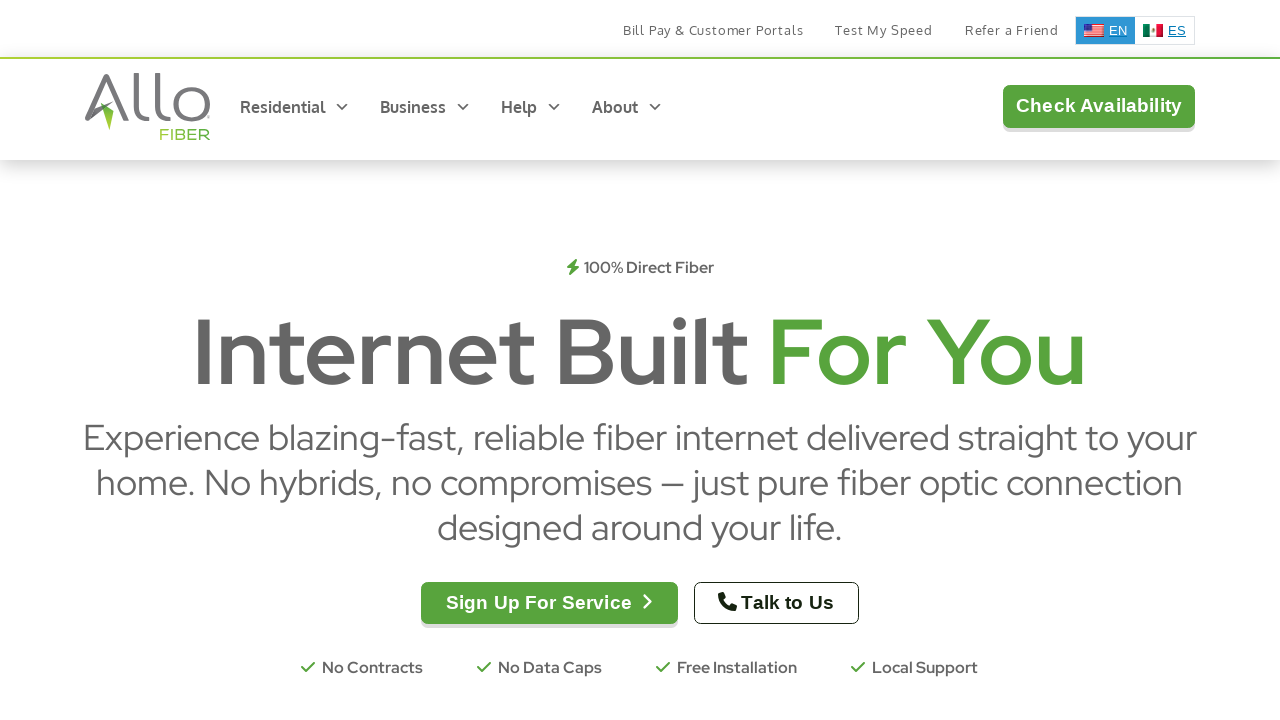

Selected 10 random city links to test
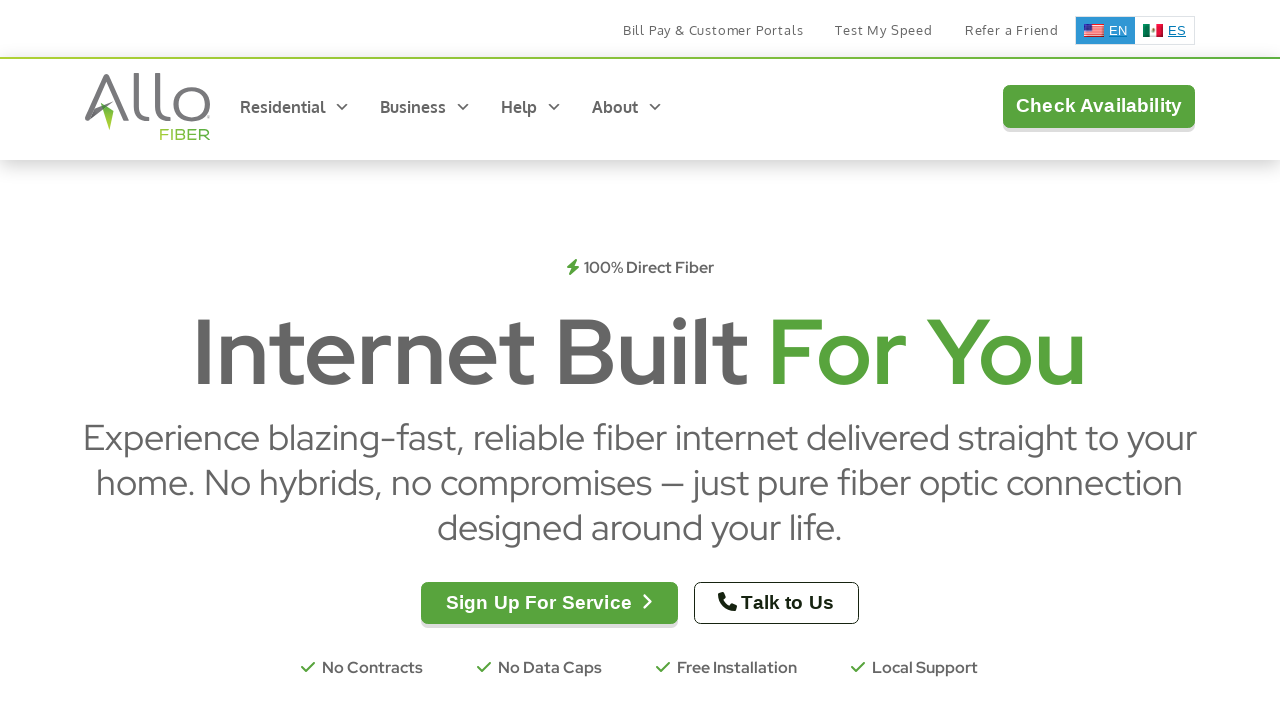

Located 'Sign Up For Service' button
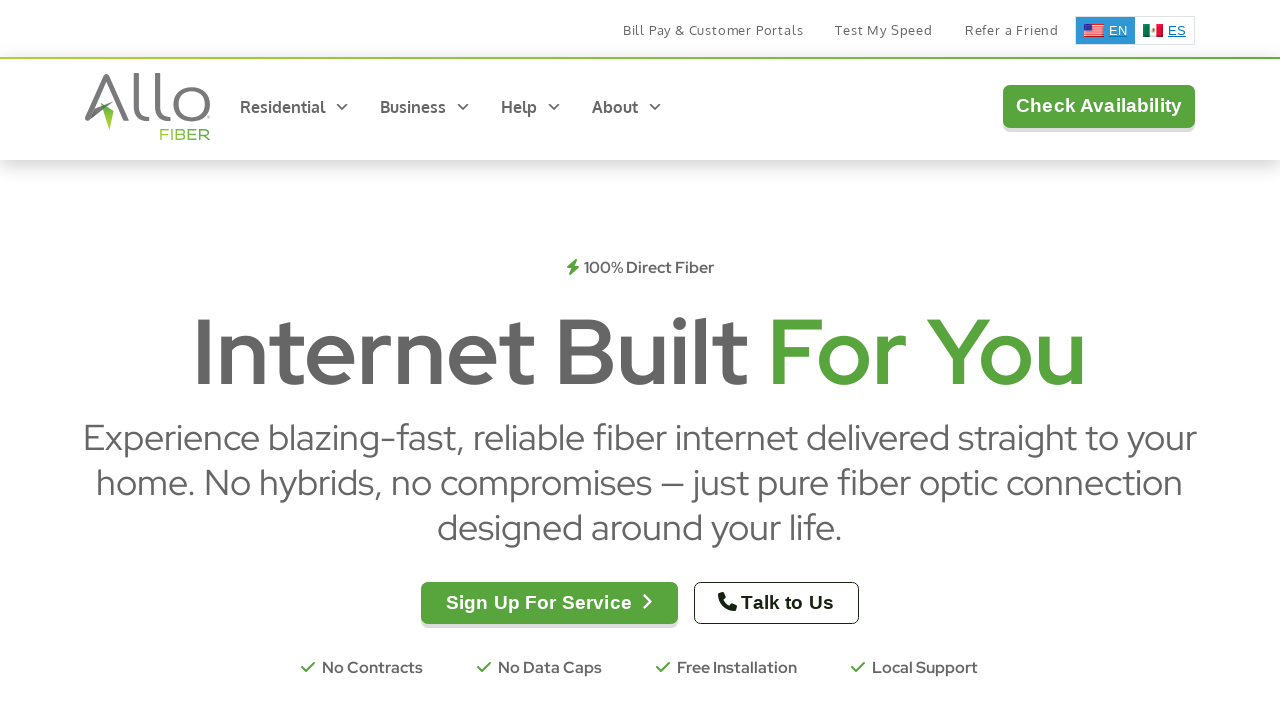

'Sign Up For Service' button is now visible
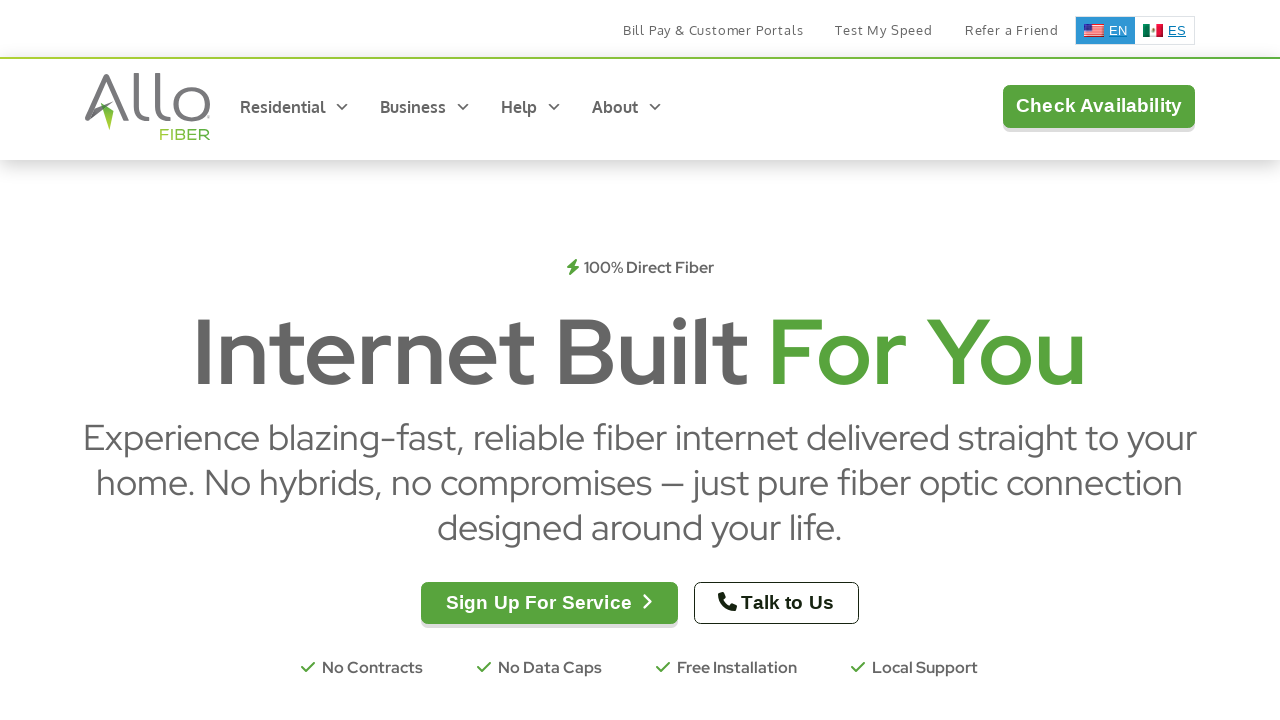

Opened service-locations modal using jQuery
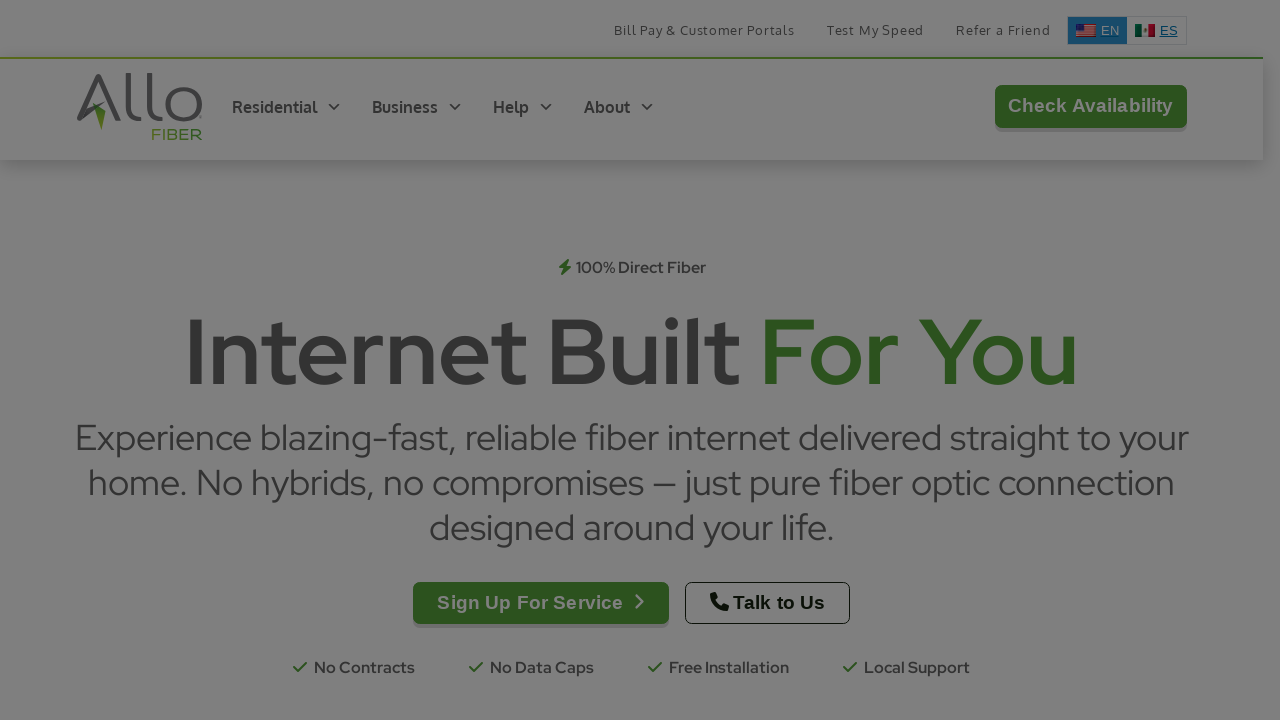

Modal is now visible
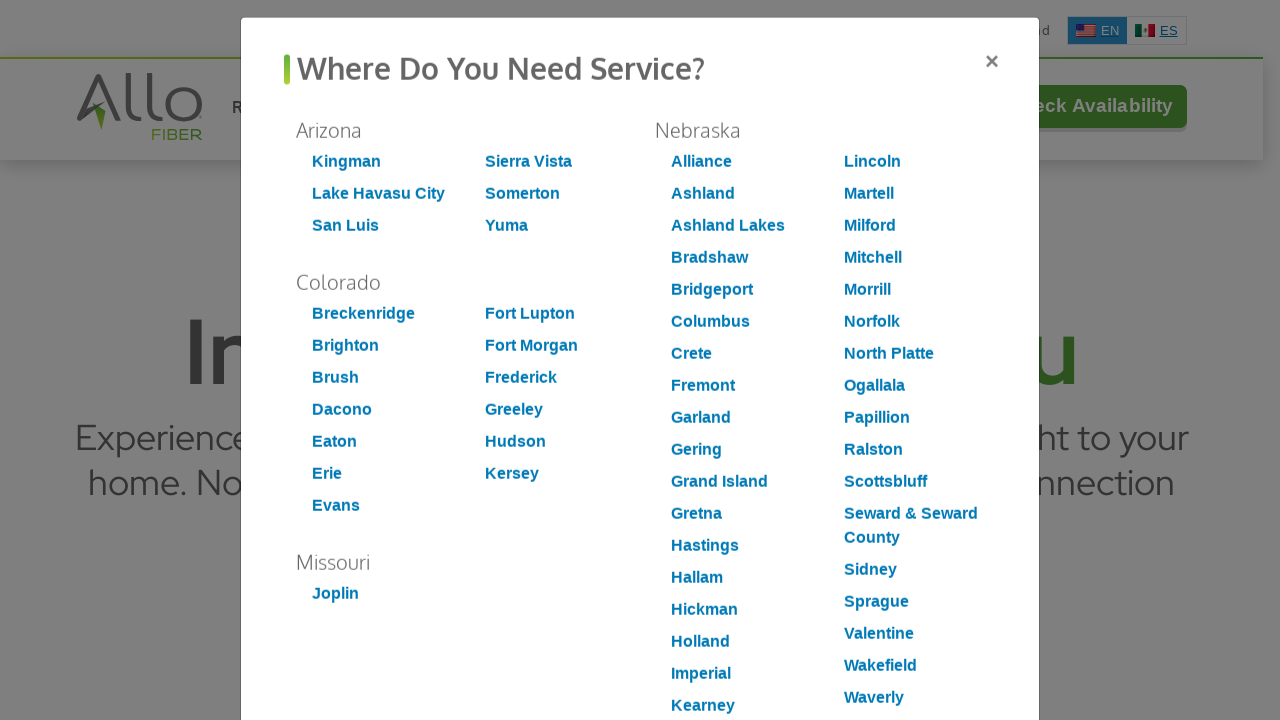

Waited 1 second for modal animation to complete
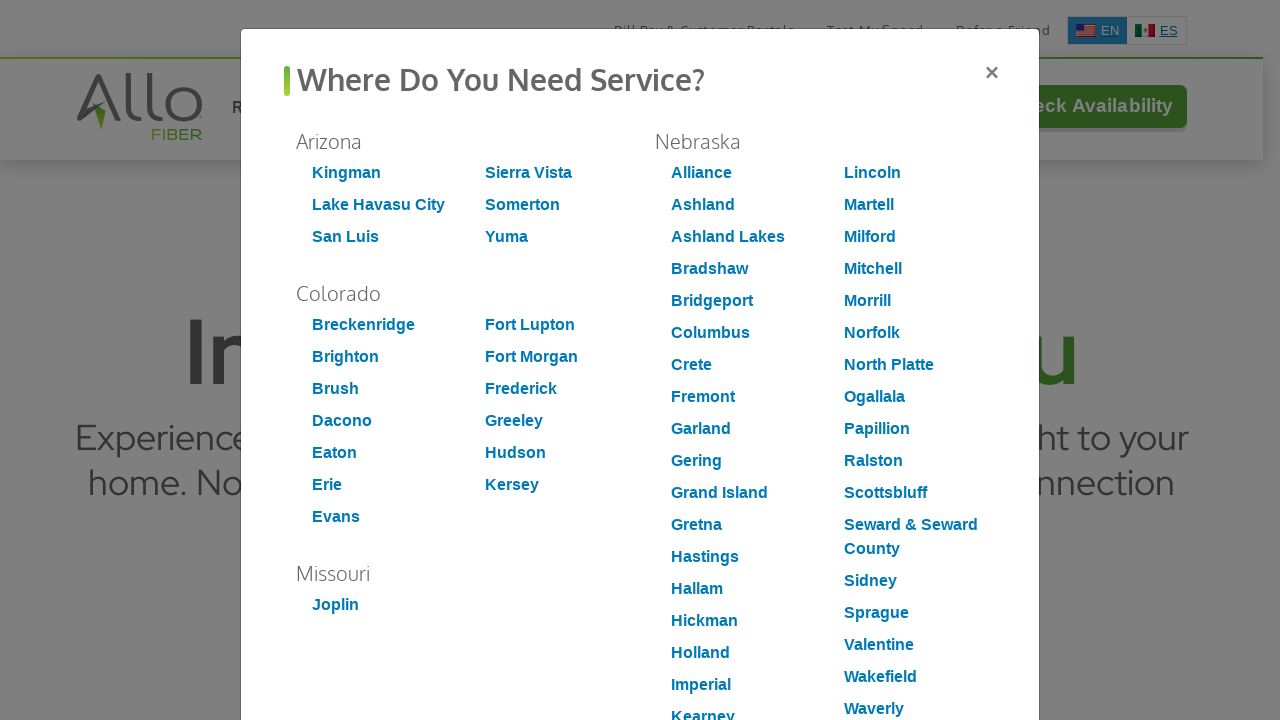

Located city link at index 7
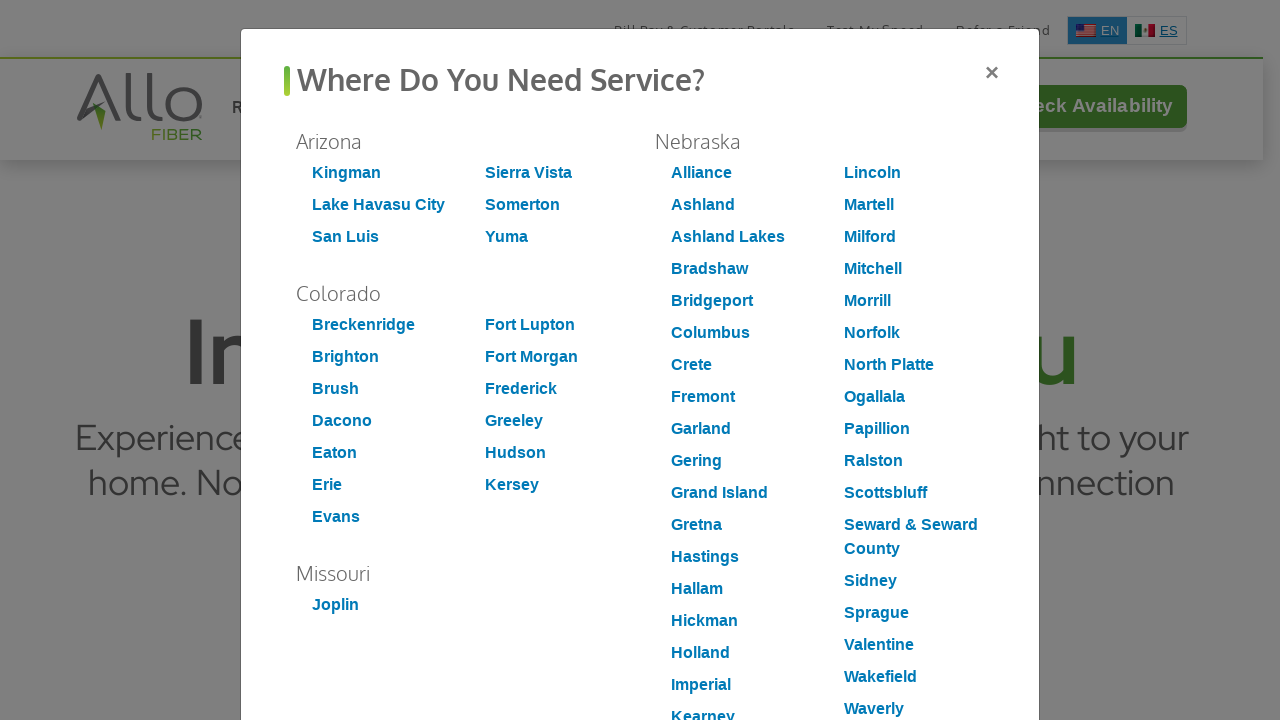

City link at index 7 is visible
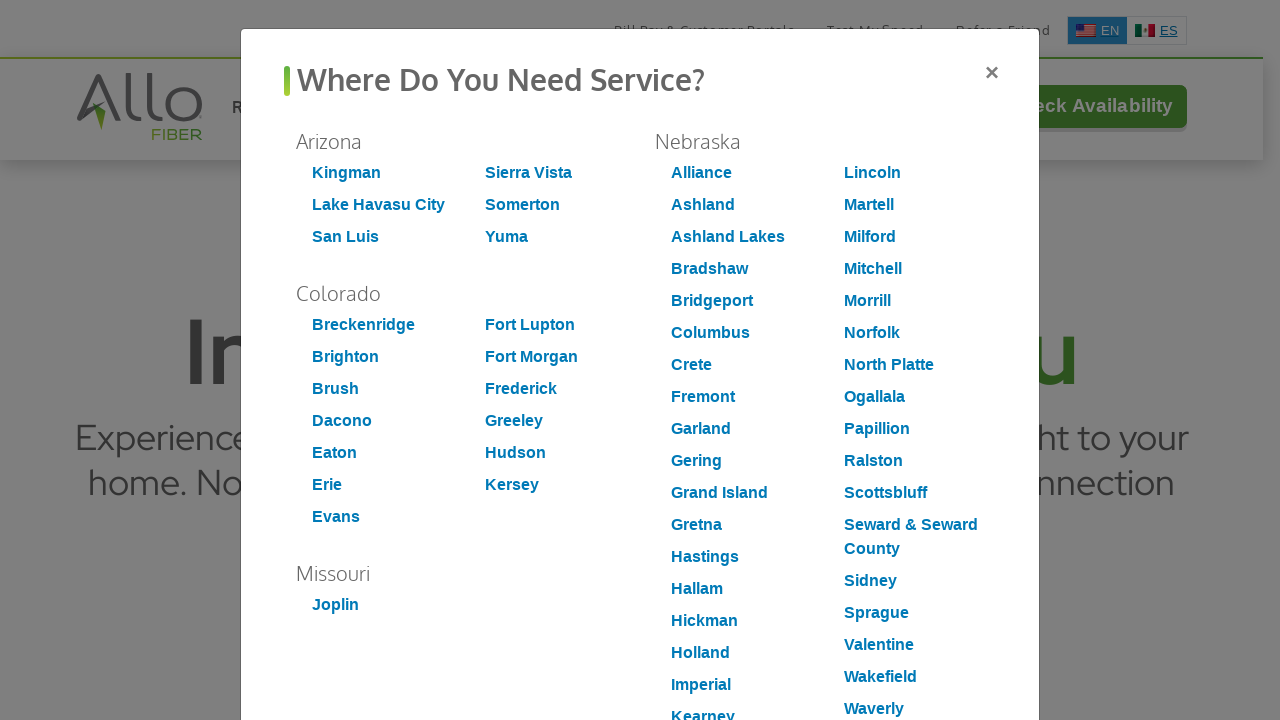

Clicked on city signup link at index 7 at (346, 357) on #service-locations >> a[href*="get-allo"] >> nth=7
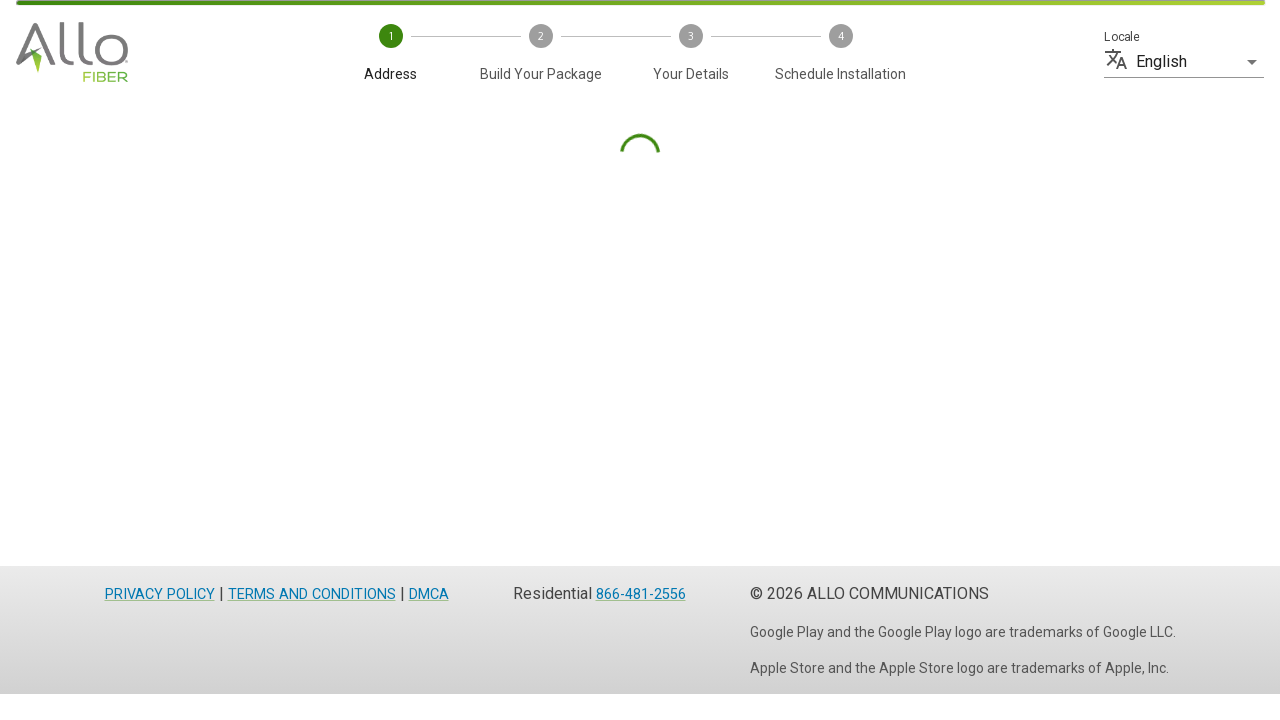

Successfully navigated to signup page (iteration 1)
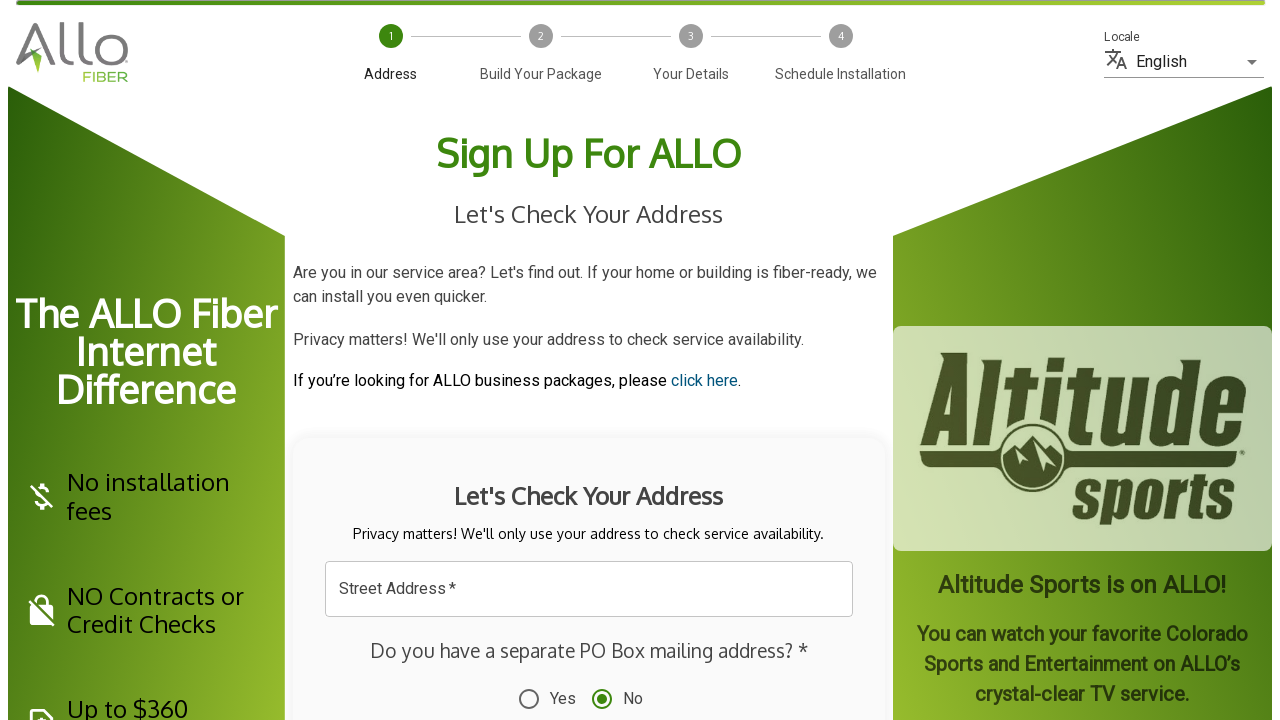

Located Street Address input field
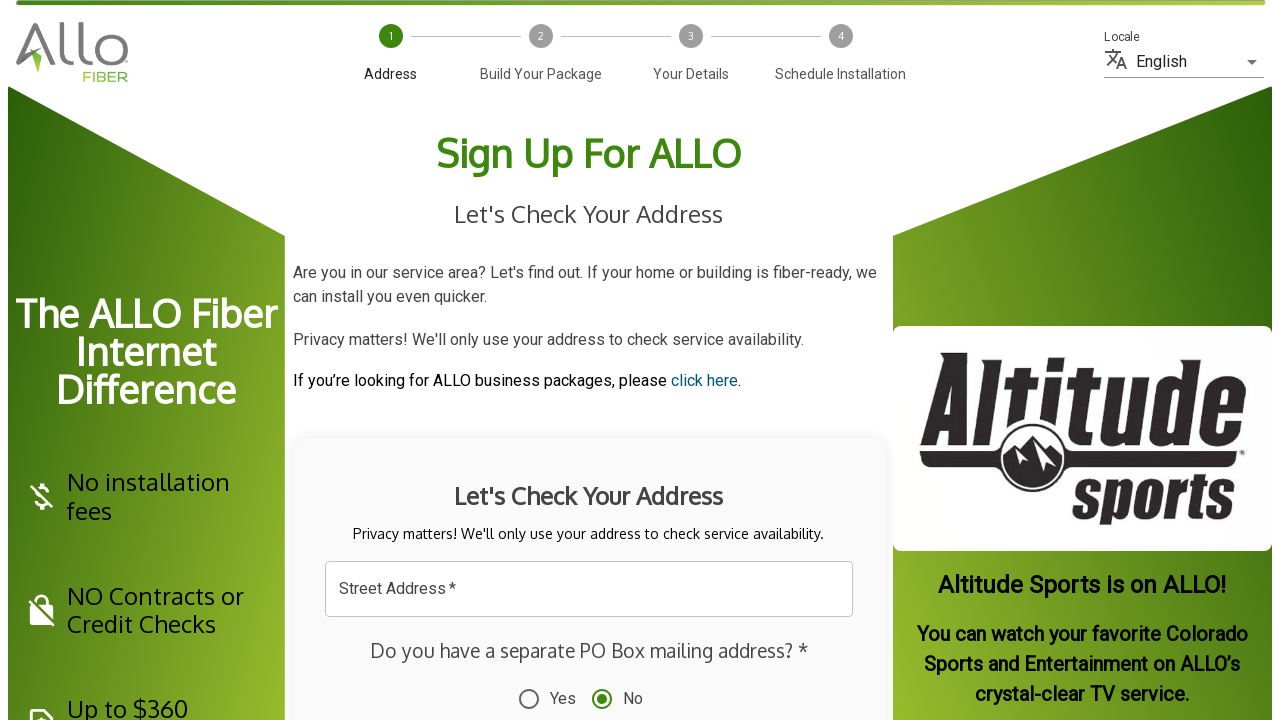

Street Address input field is visible - verification passed for city link 1 of 10
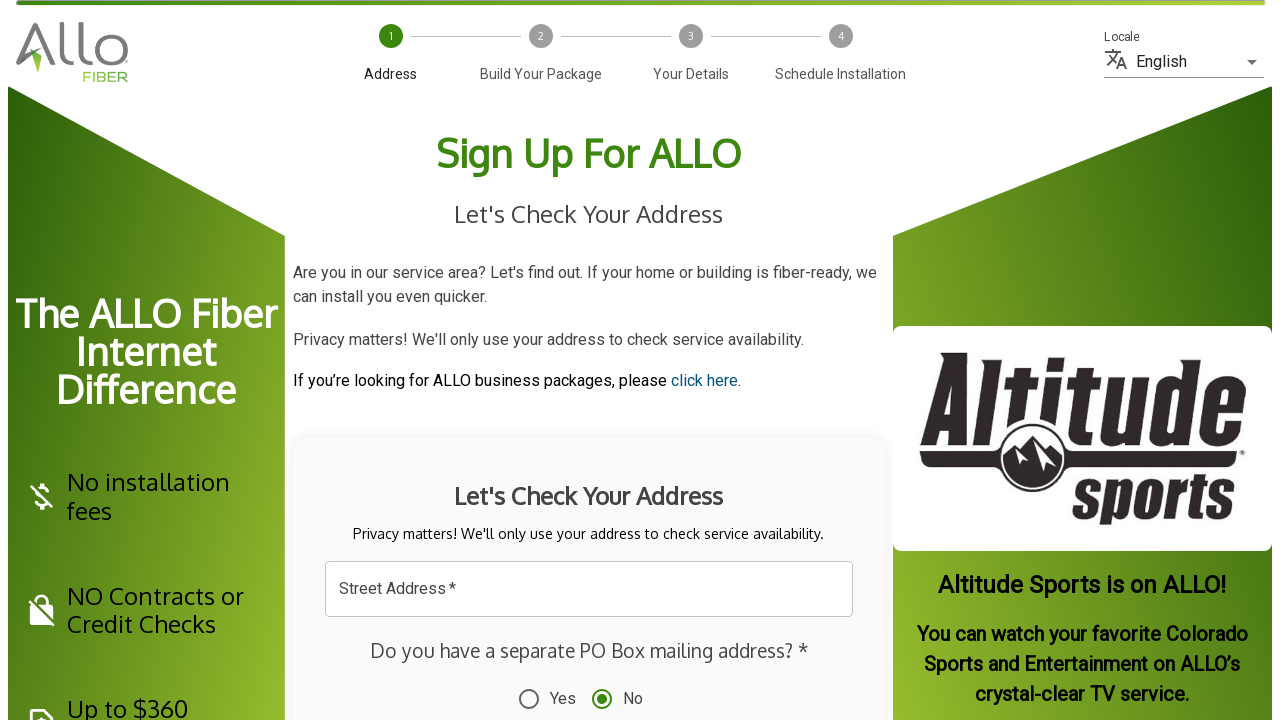

Navigated back to home page for iteration 2
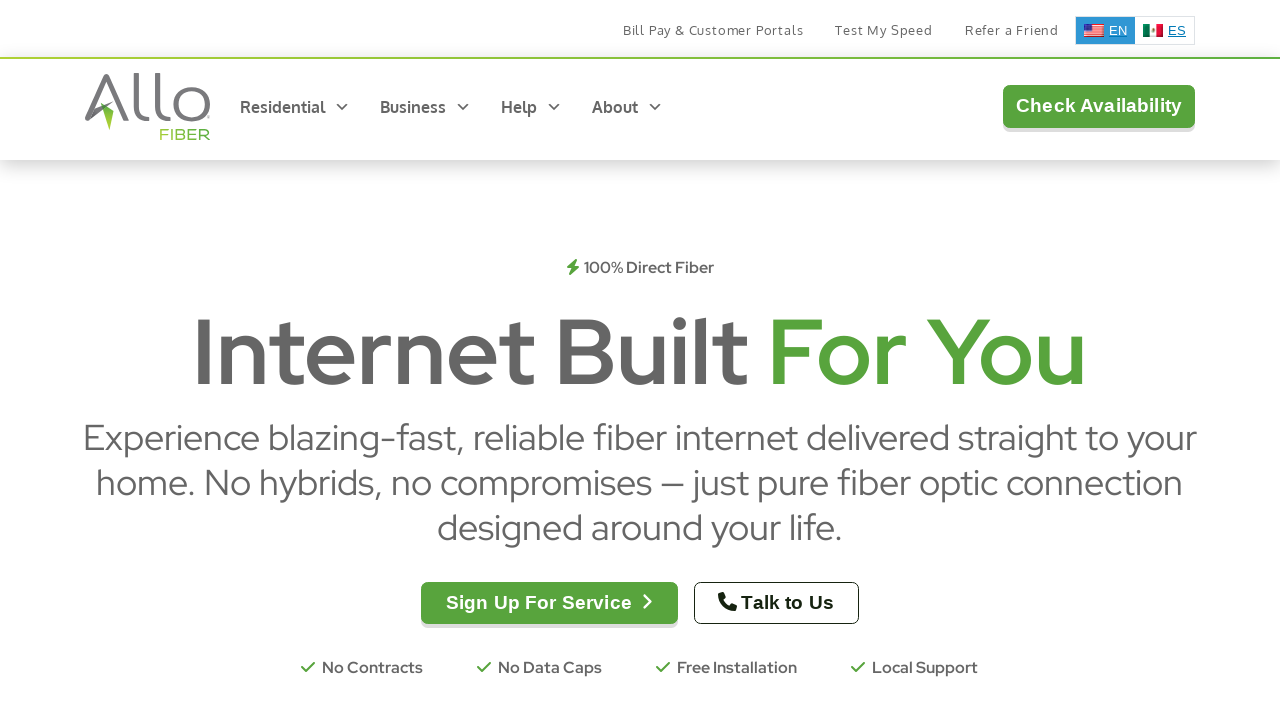

jQuery is available again after page reload
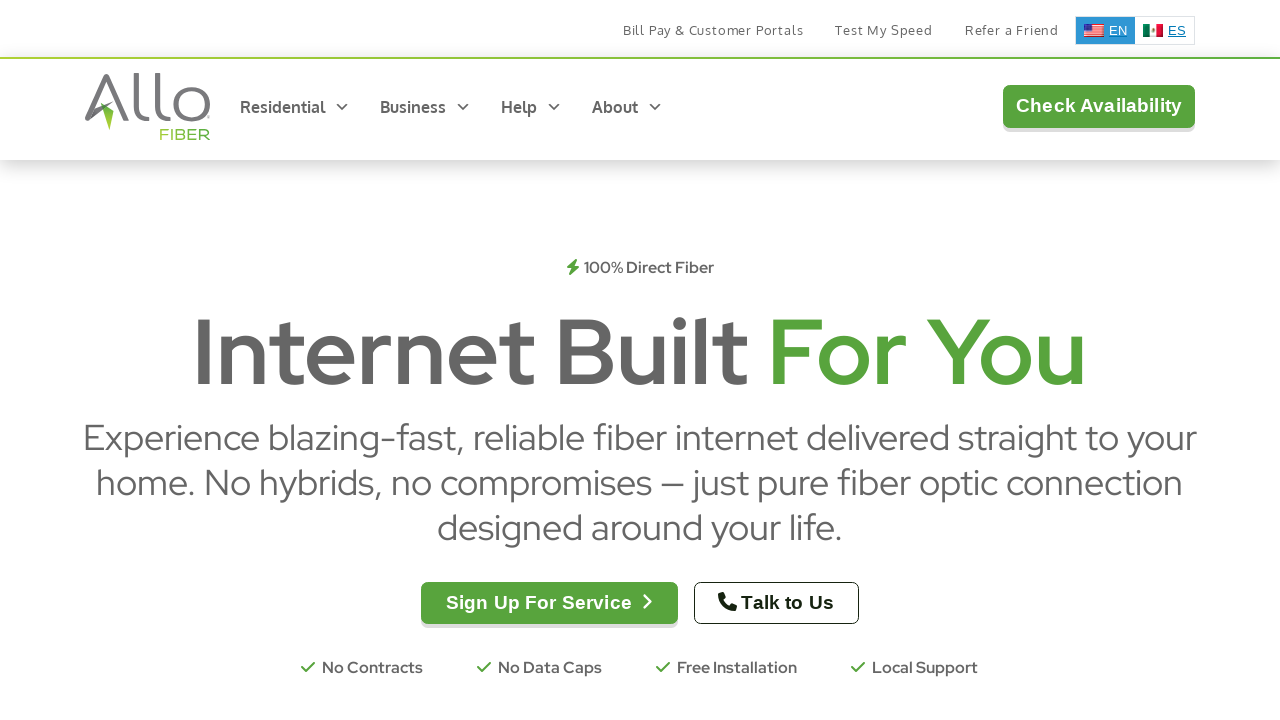

Located 'Sign Up For Service' button
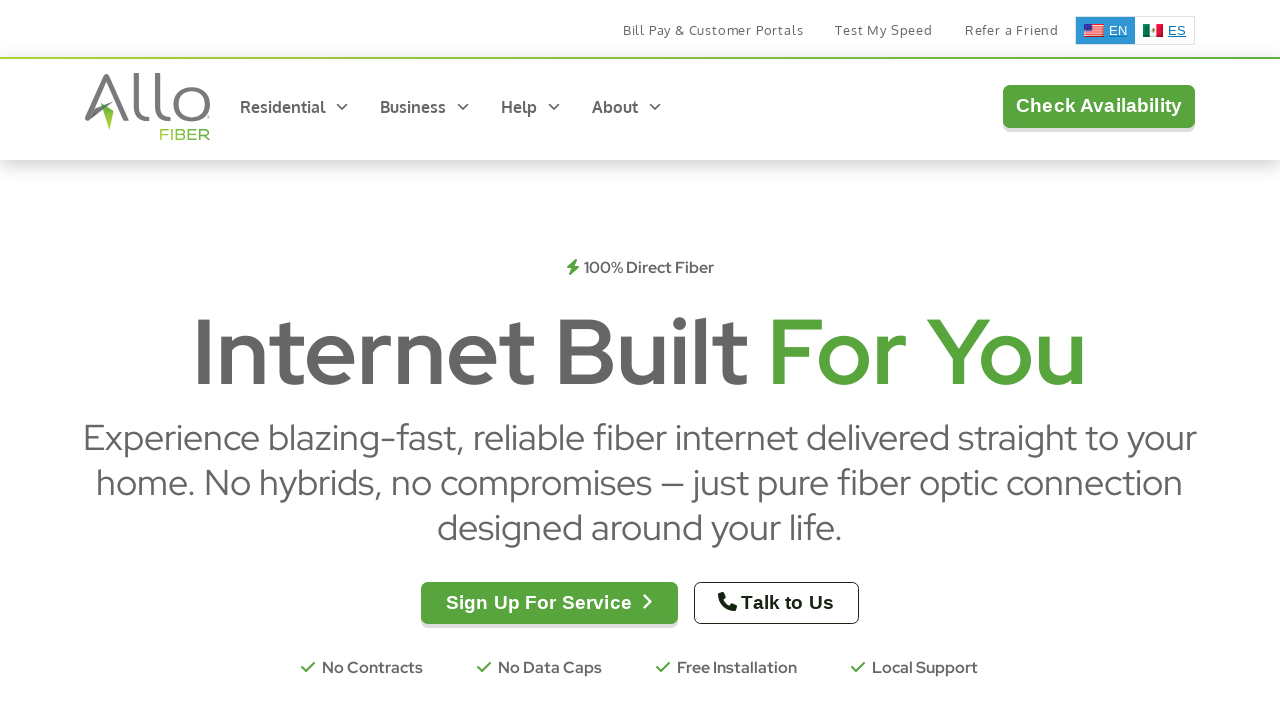

'Sign Up For Service' button is now visible
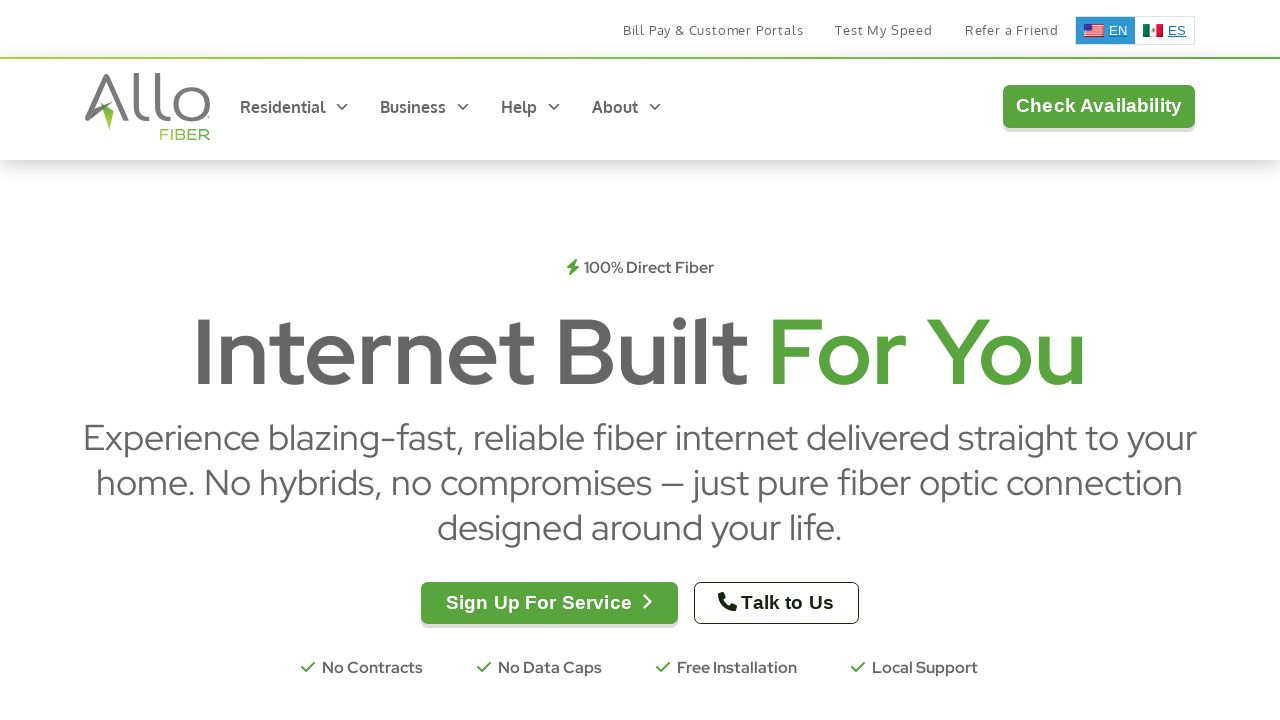

Opened service-locations modal using jQuery
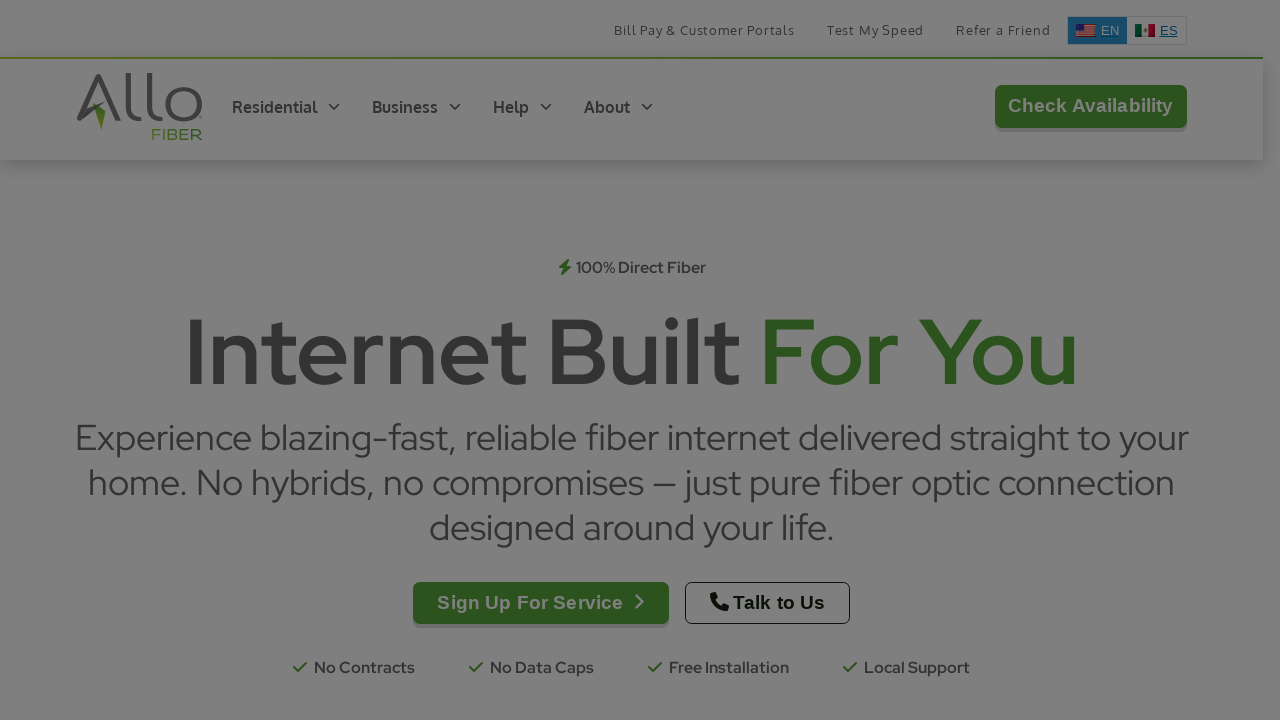

Modal is now visible
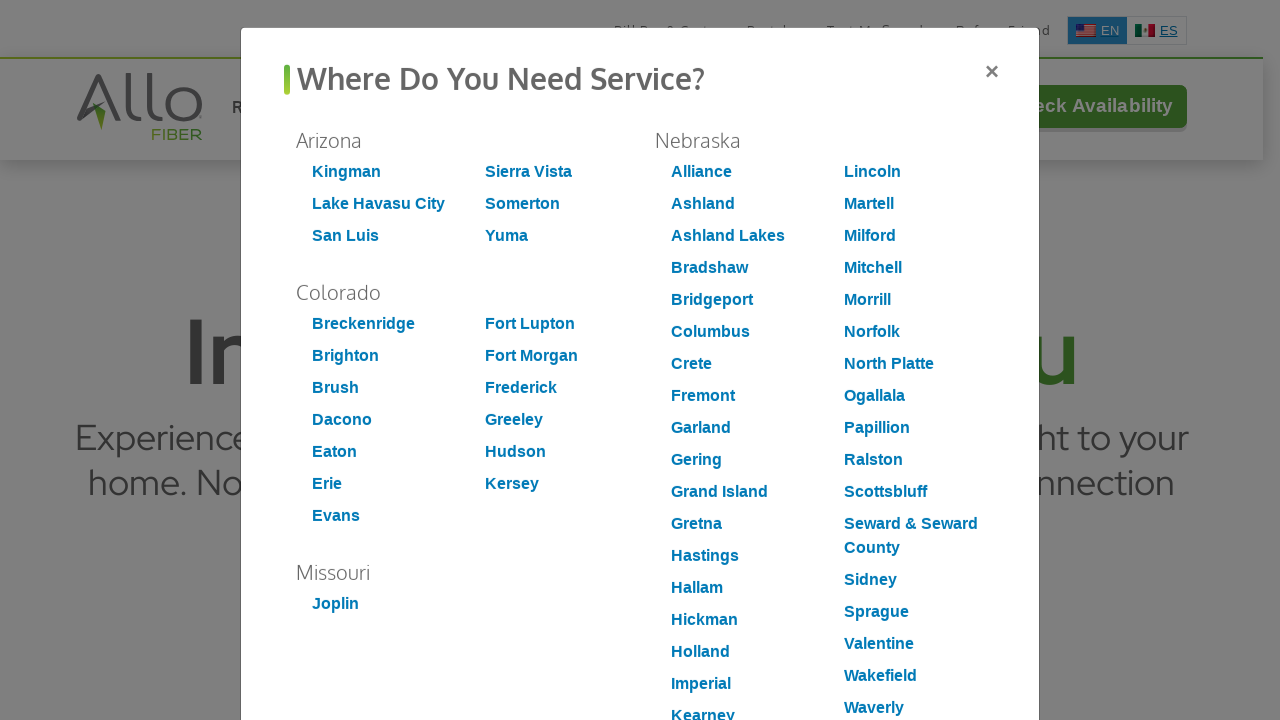

Waited 1 second for modal animation to complete
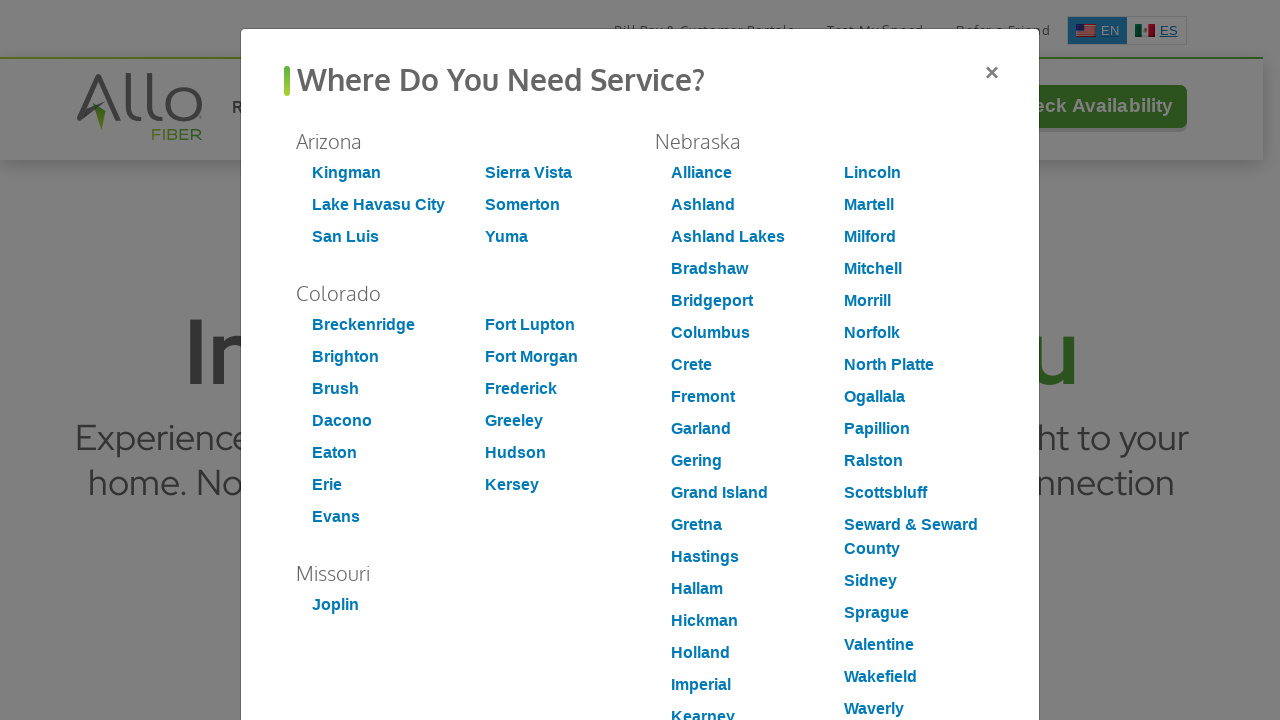

Located city link at index 37
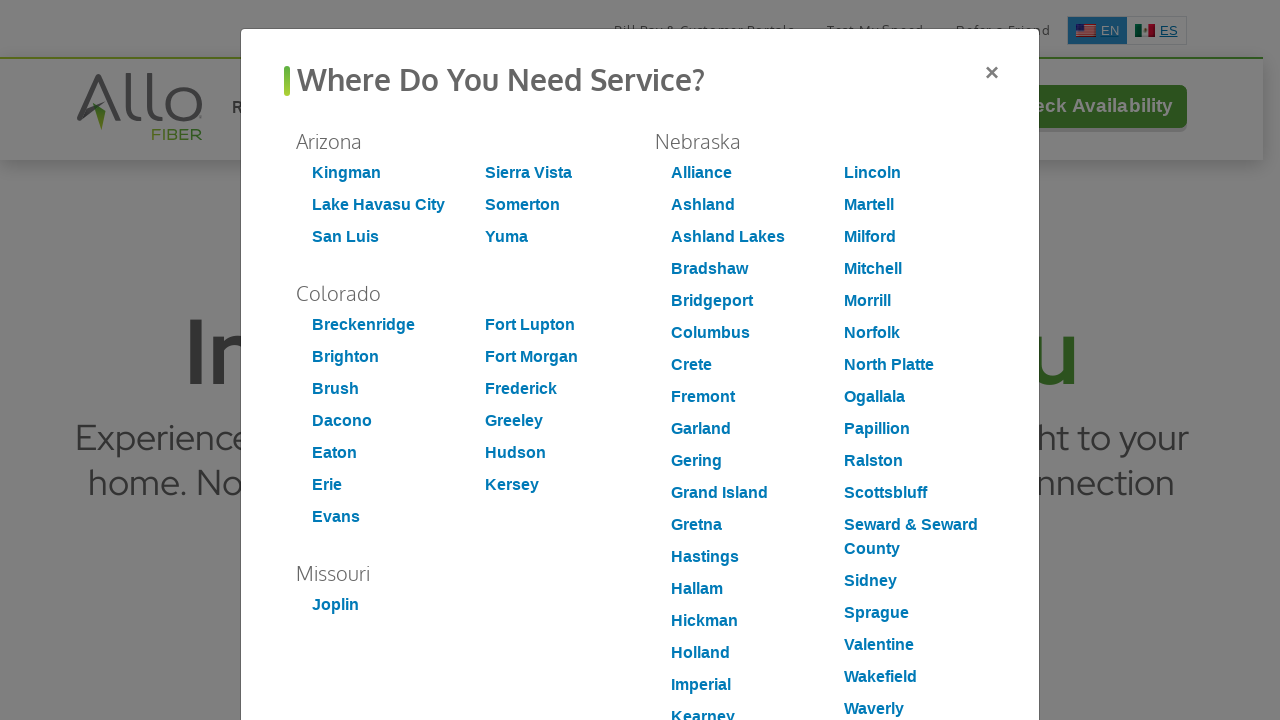

City link at index 37 is visible
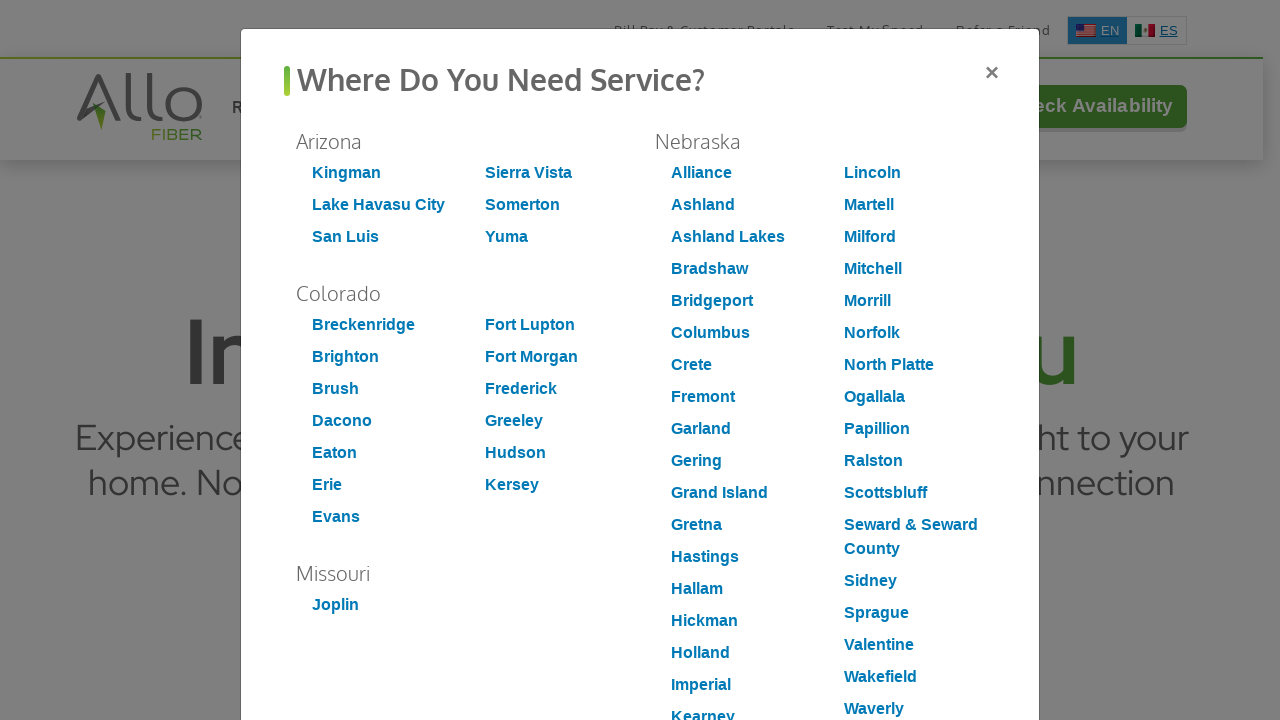

Clicked on city signup link at index 37 at (872, 173) on #service-locations >> a[href*="get-allo"] >> nth=37
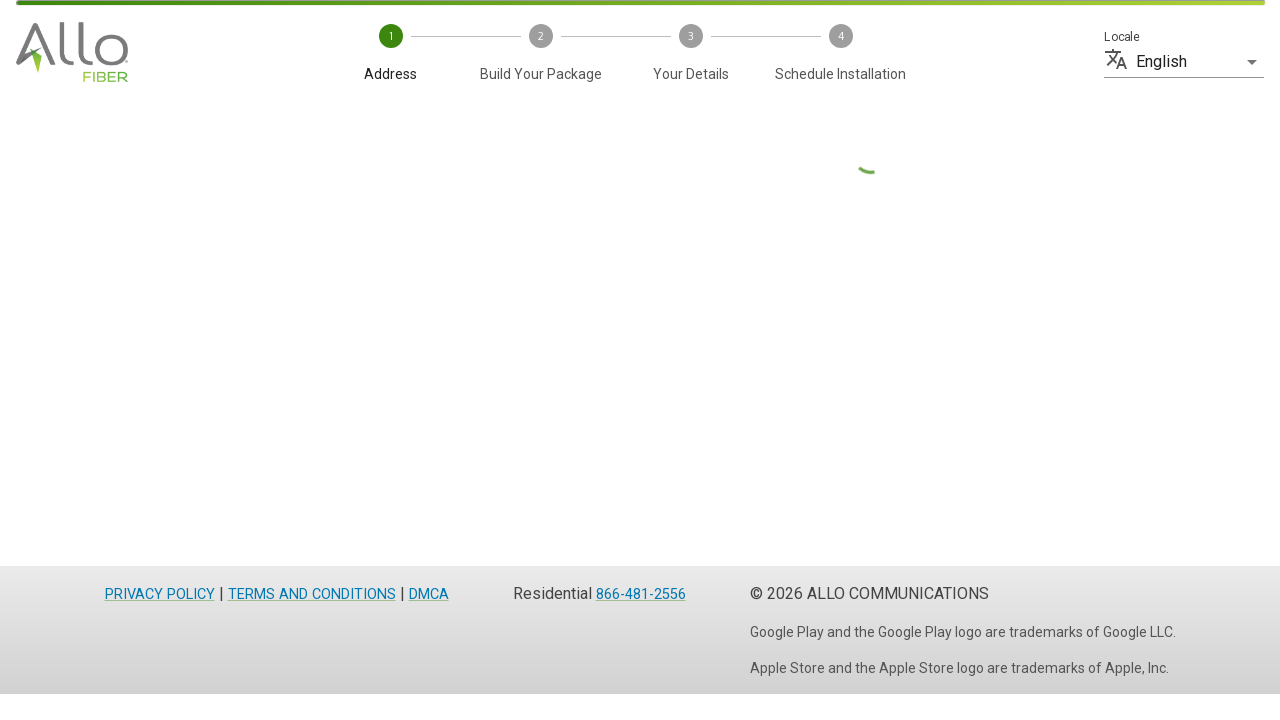

Successfully navigated to signup page (iteration 2)
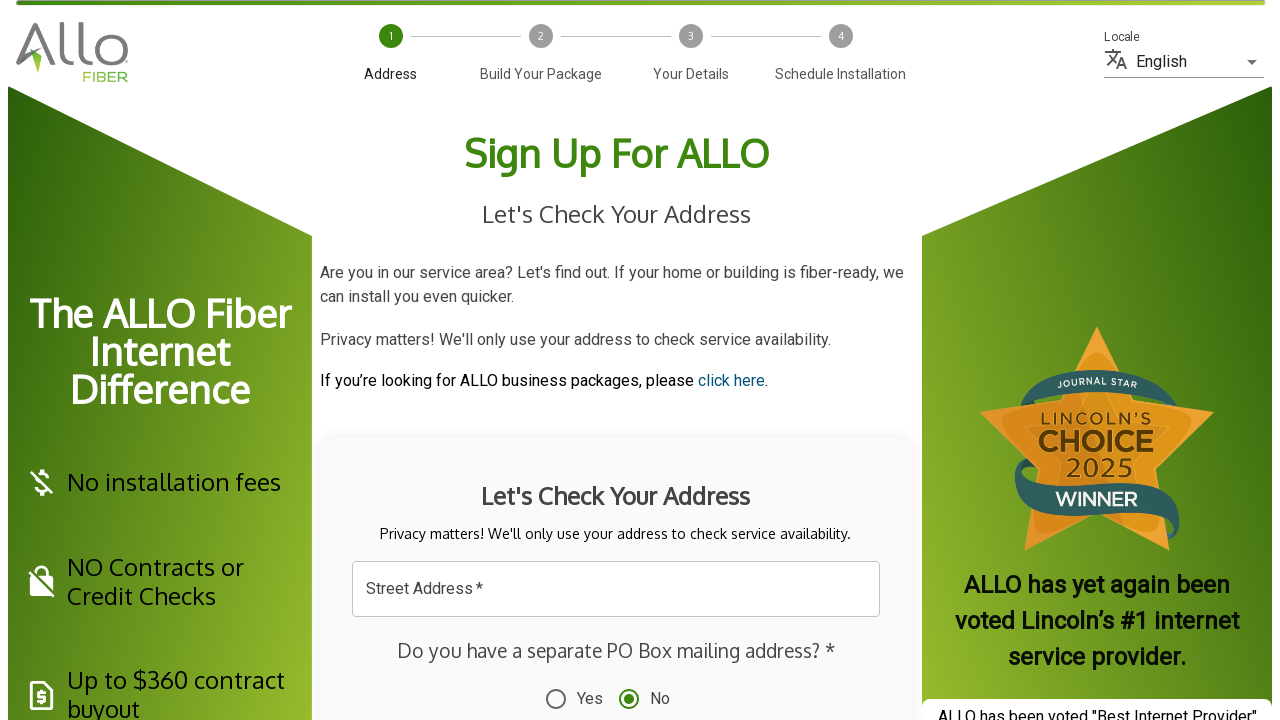

Located Street Address input field
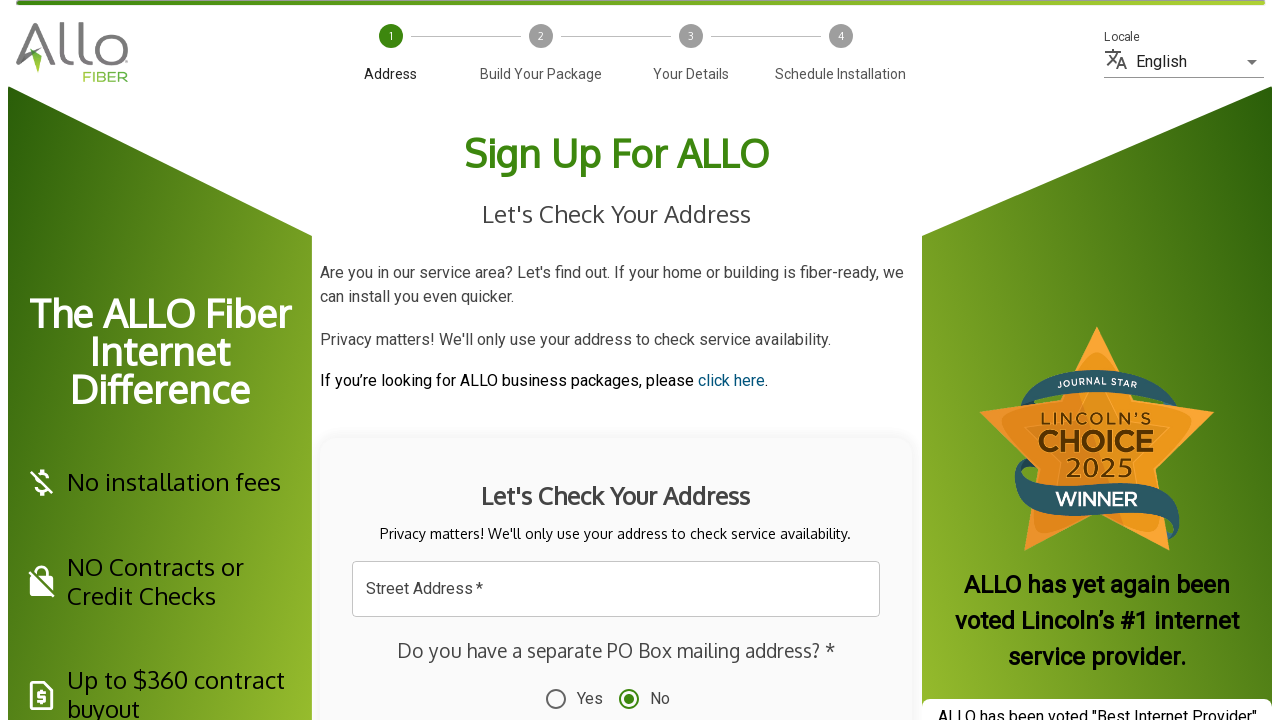

Street Address input field is visible - verification passed for city link 2 of 10
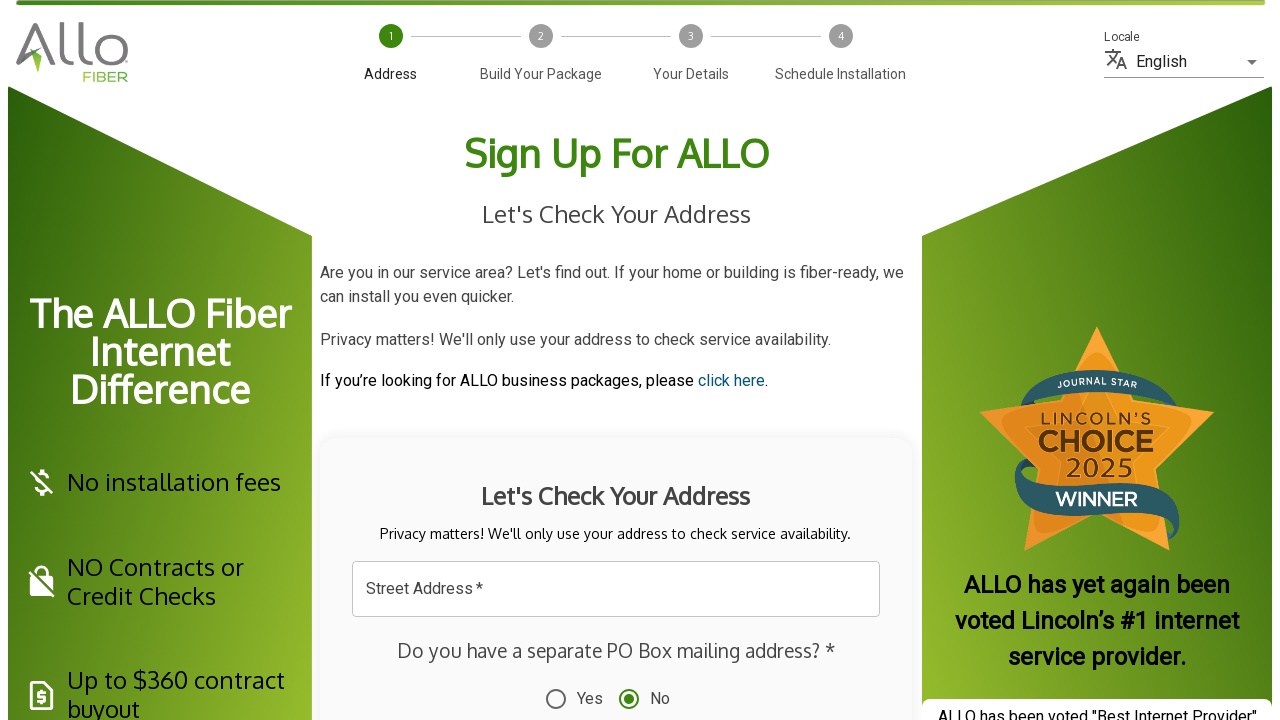

Navigated back to home page for iteration 3
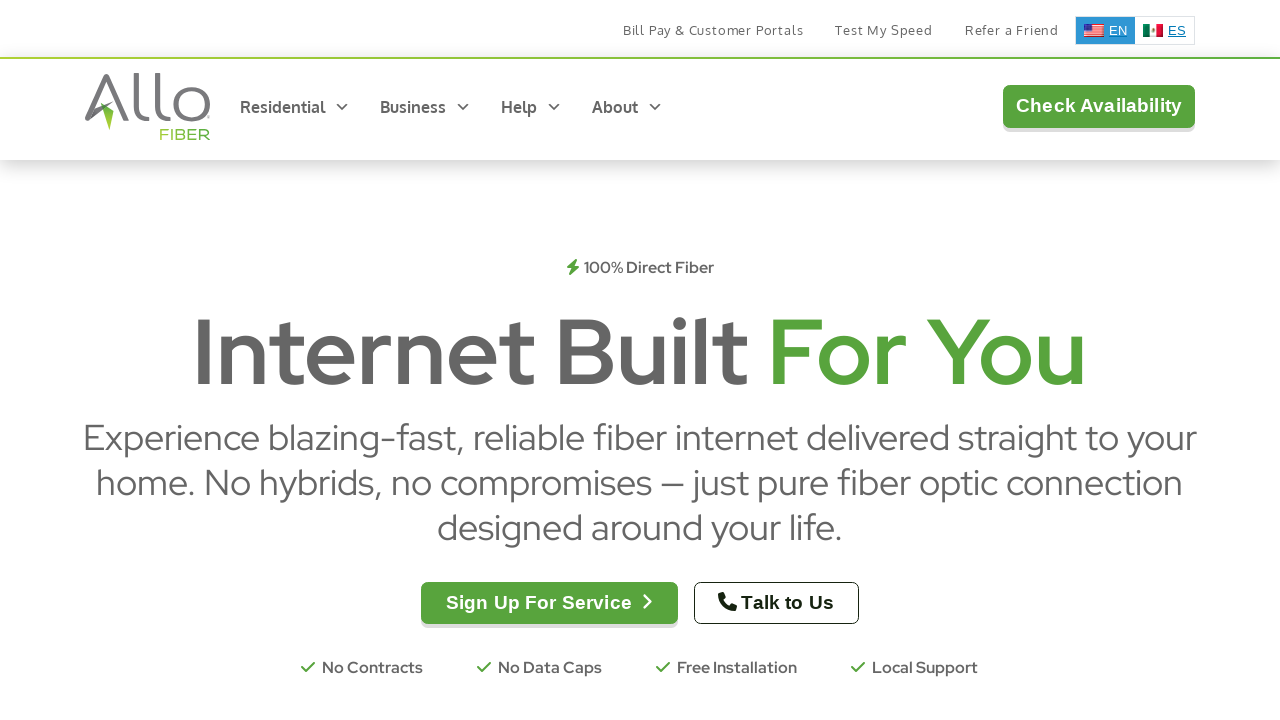

jQuery is available again after page reload
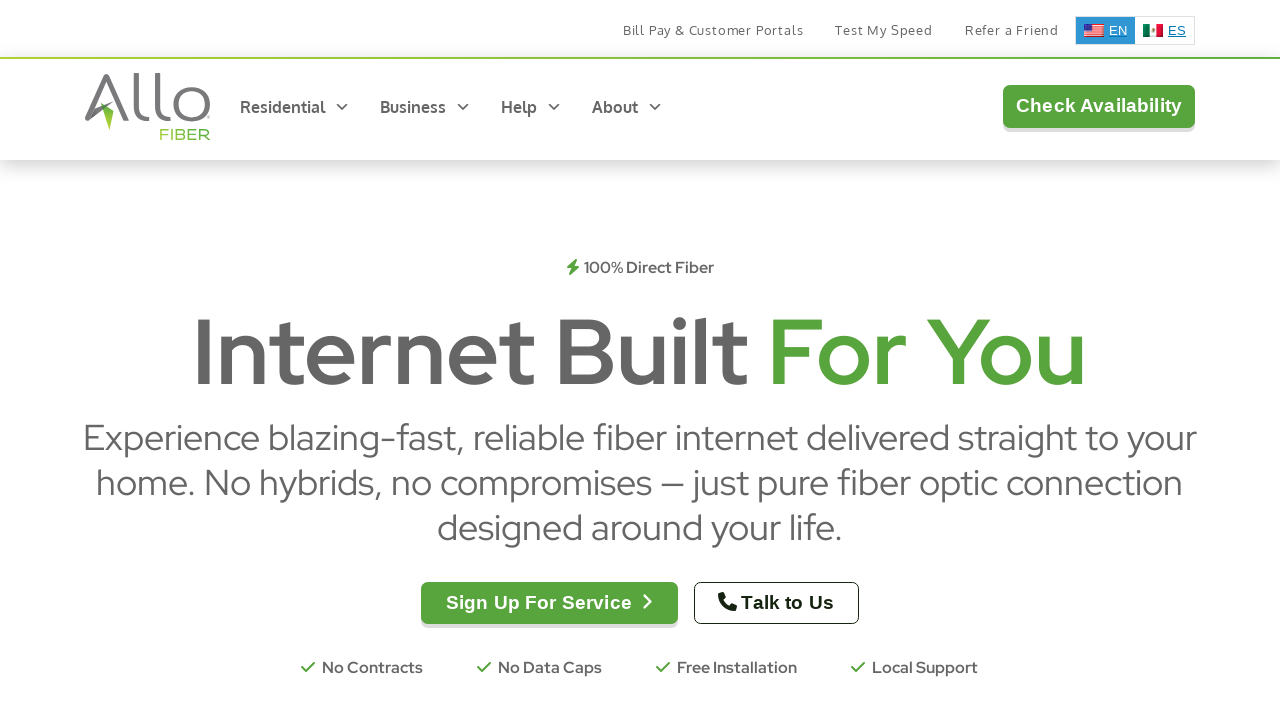

Located 'Sign Up For Service' button
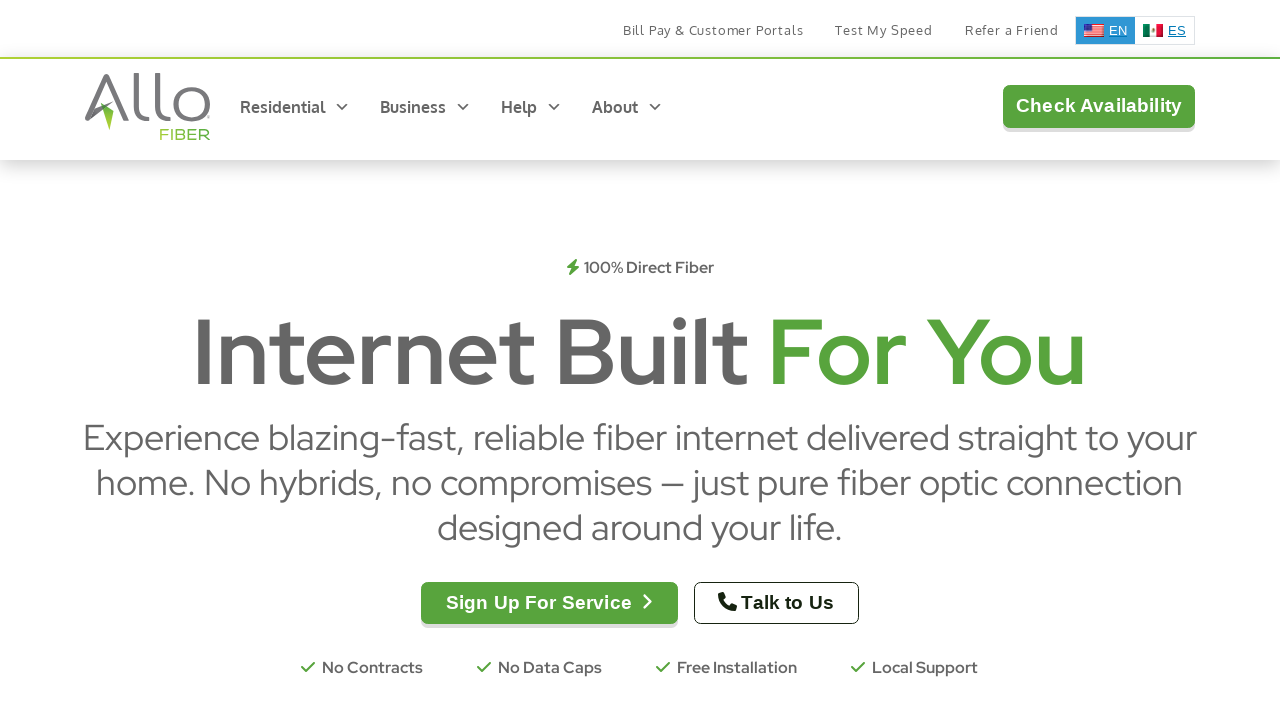

'Sign Up For Service' button is now visible
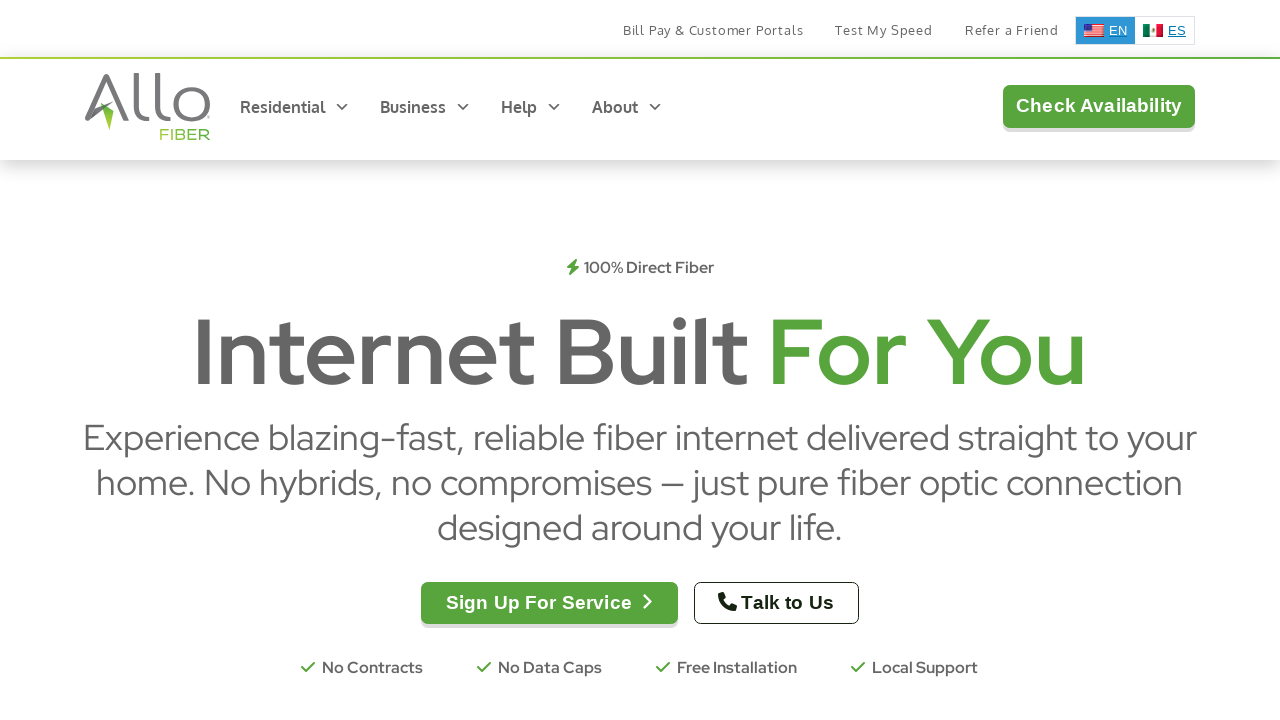

Opened service-locations modal using jQuery
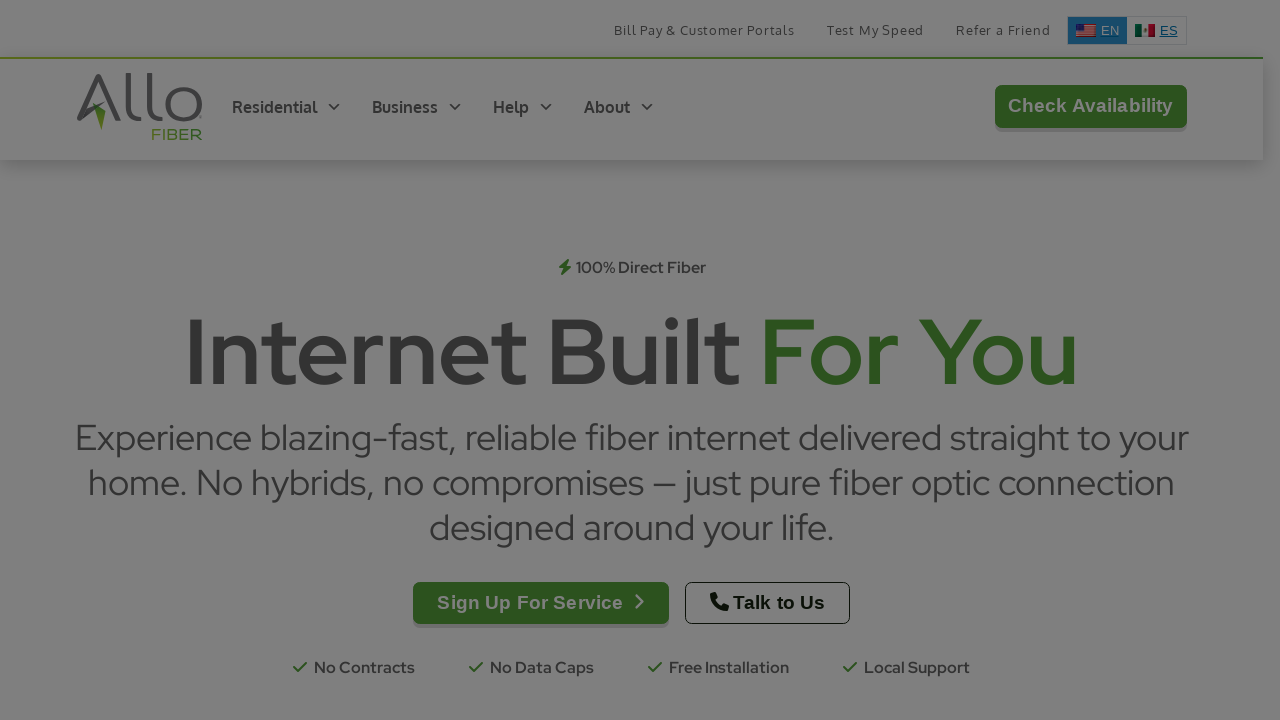

Modal is now visible
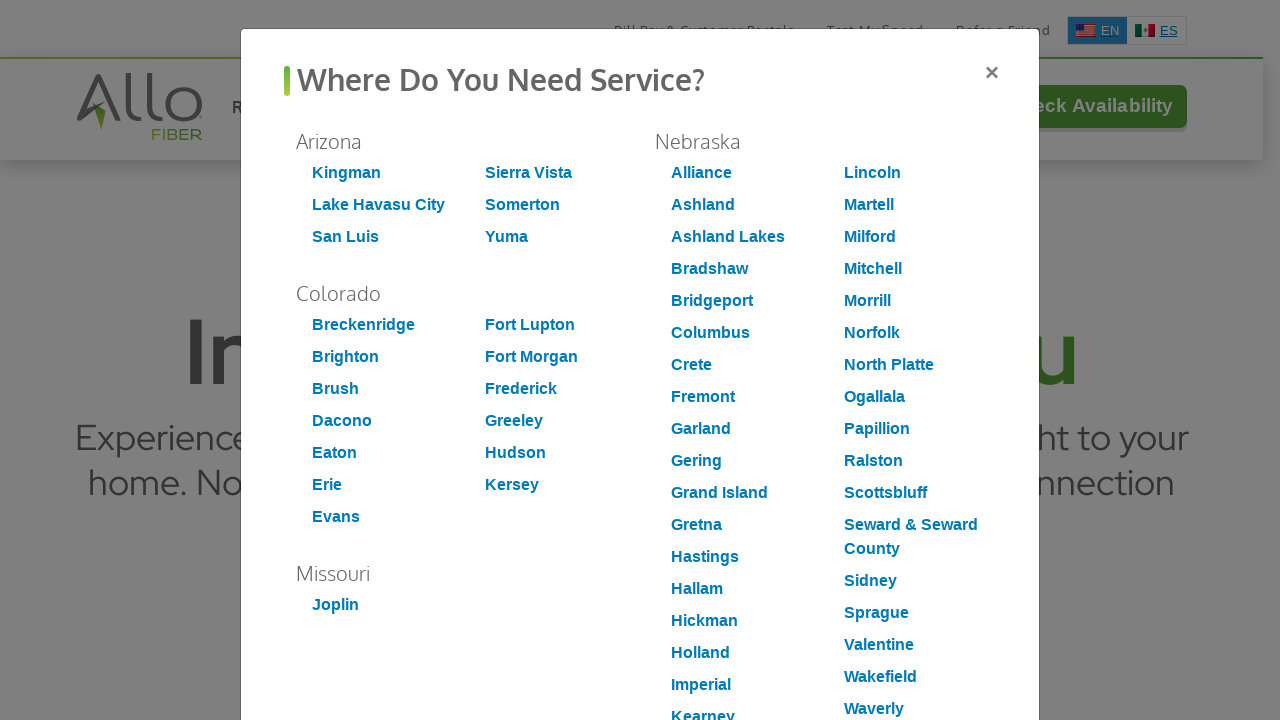

Waited 1 second for modal animation to complete
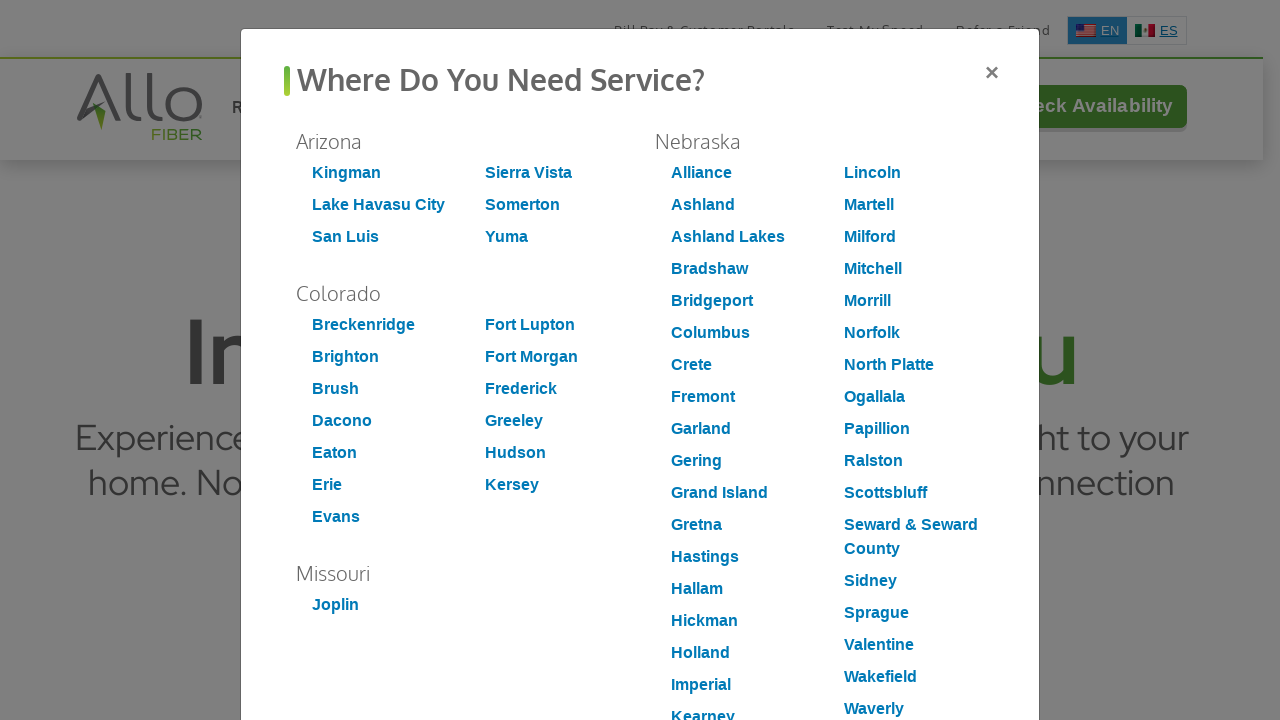

Located city link at index 22
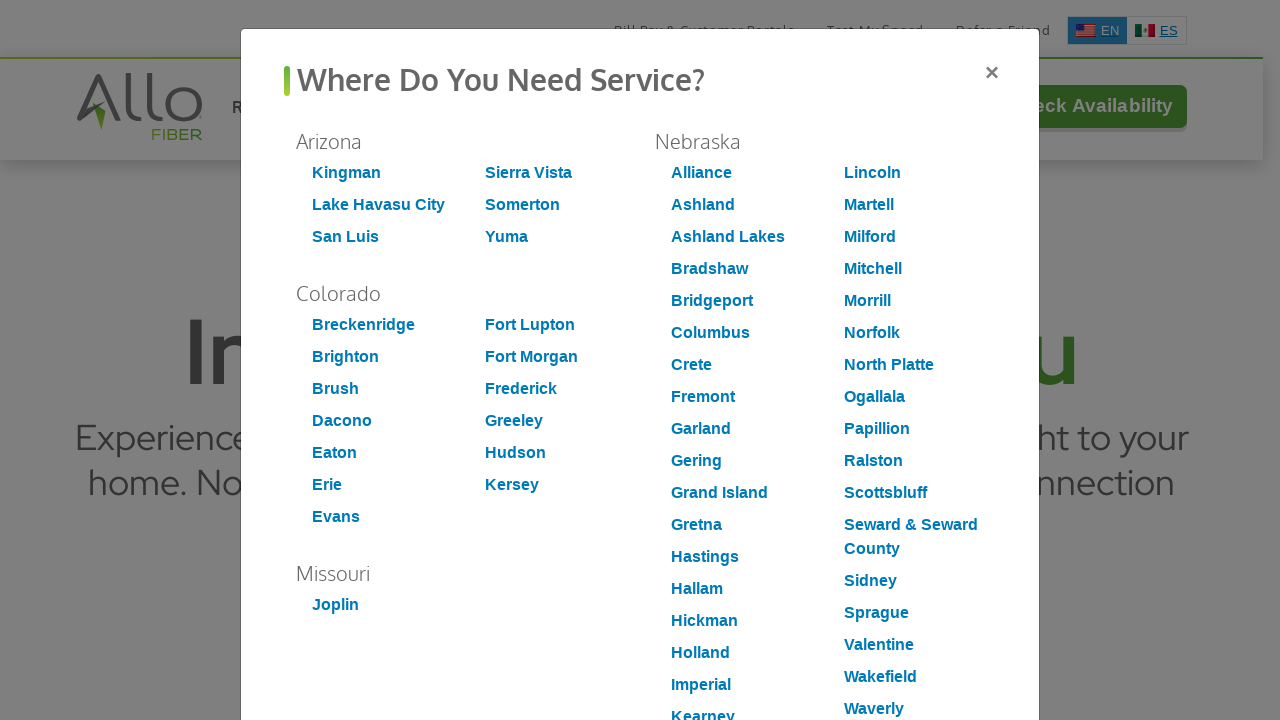

City link at index 22 is visible
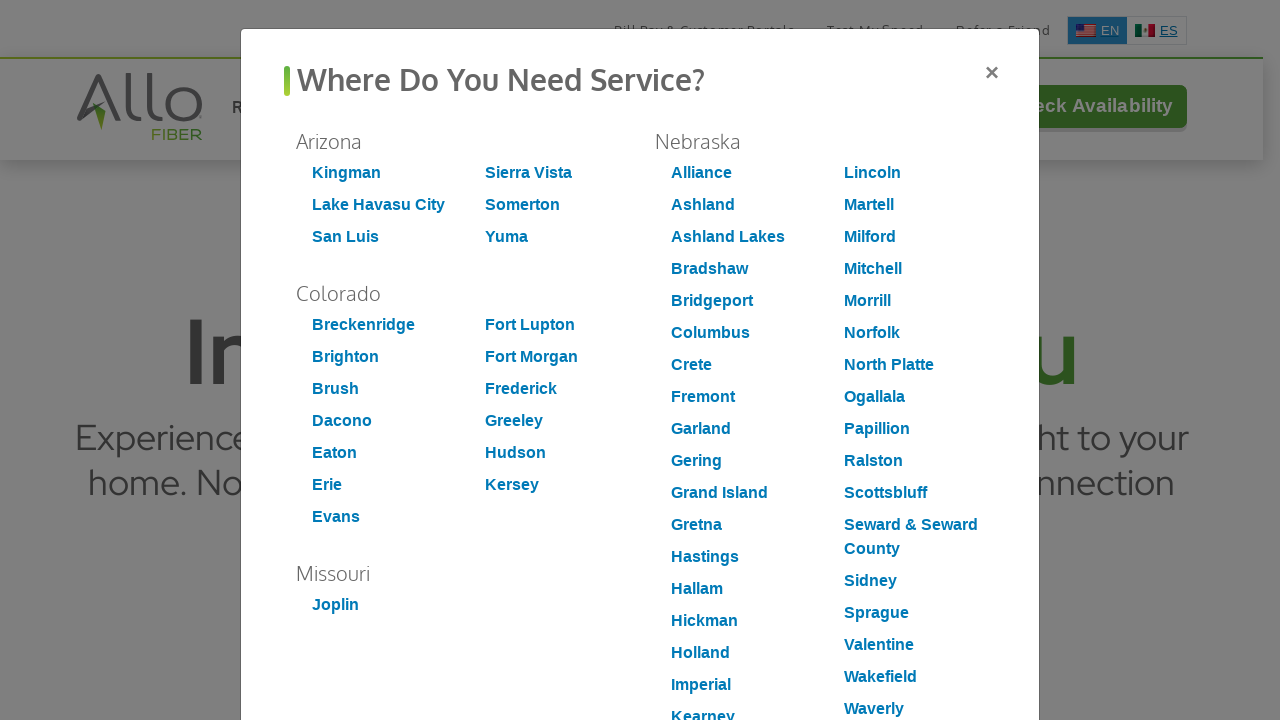

Clicked on city signup link at index 22 at (710, 333) on #service-locations >> a[href*="get-allo"] >> nth=22
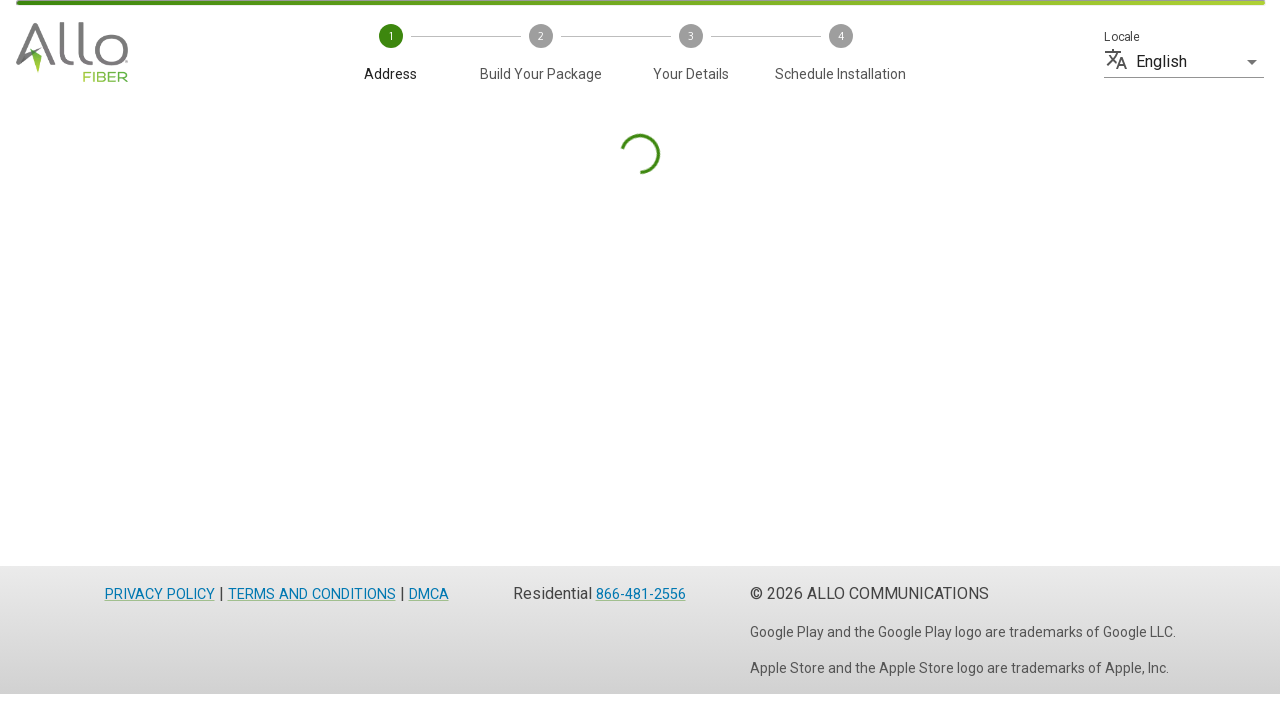

Successfully navigated to signup page (iteration 3)
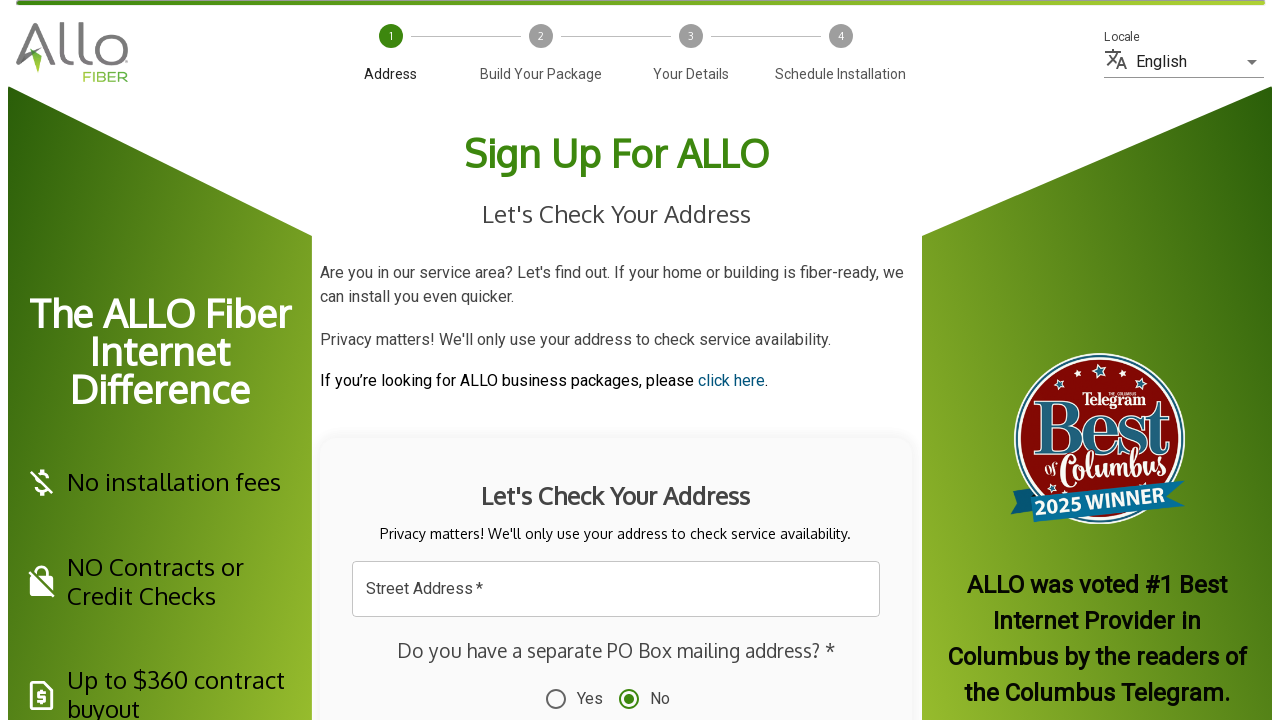

Located Street Address input field
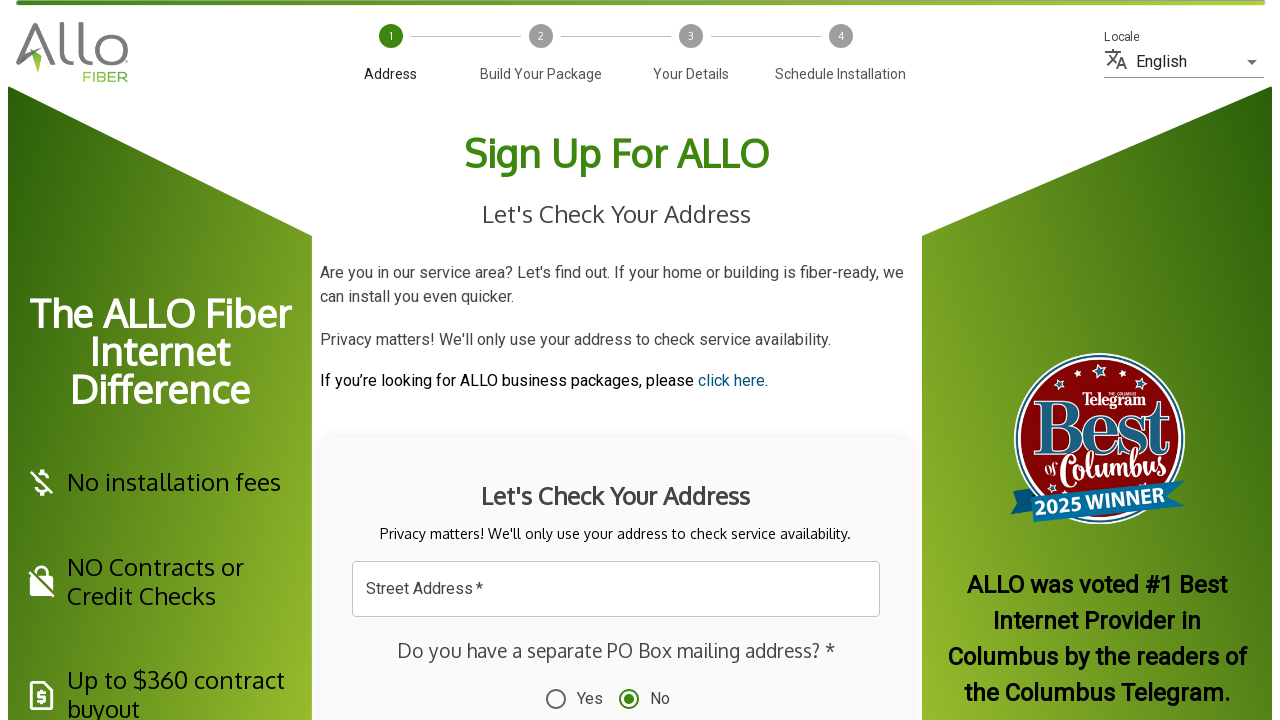

Street Address input field is visible - verification passed for city link 3 of 10
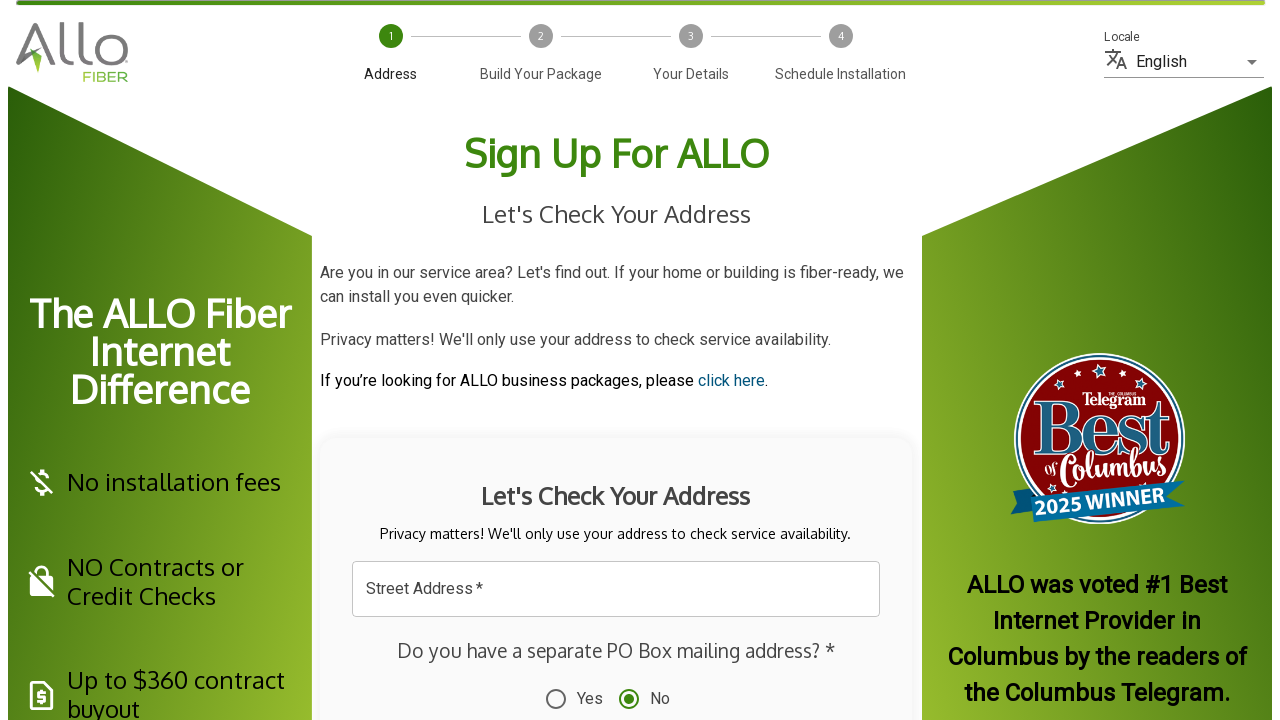

Navigated back to home page for iteration 4
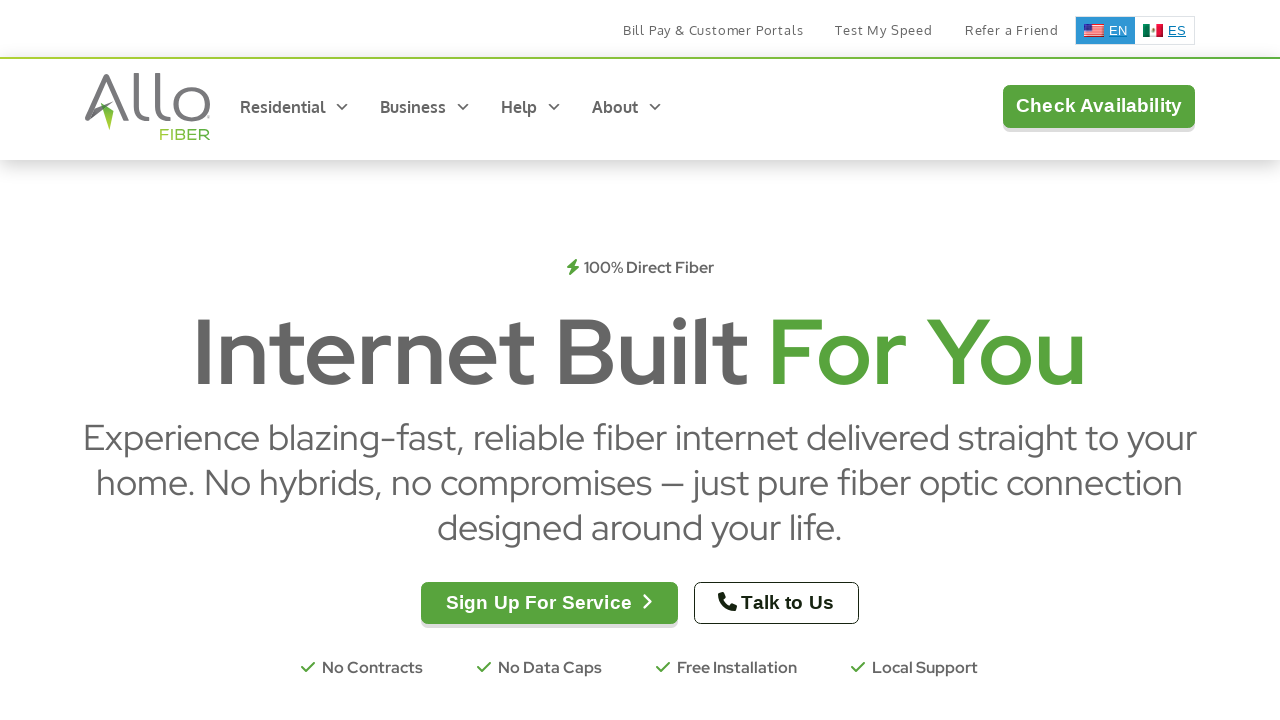

jQuery is available again after page reload
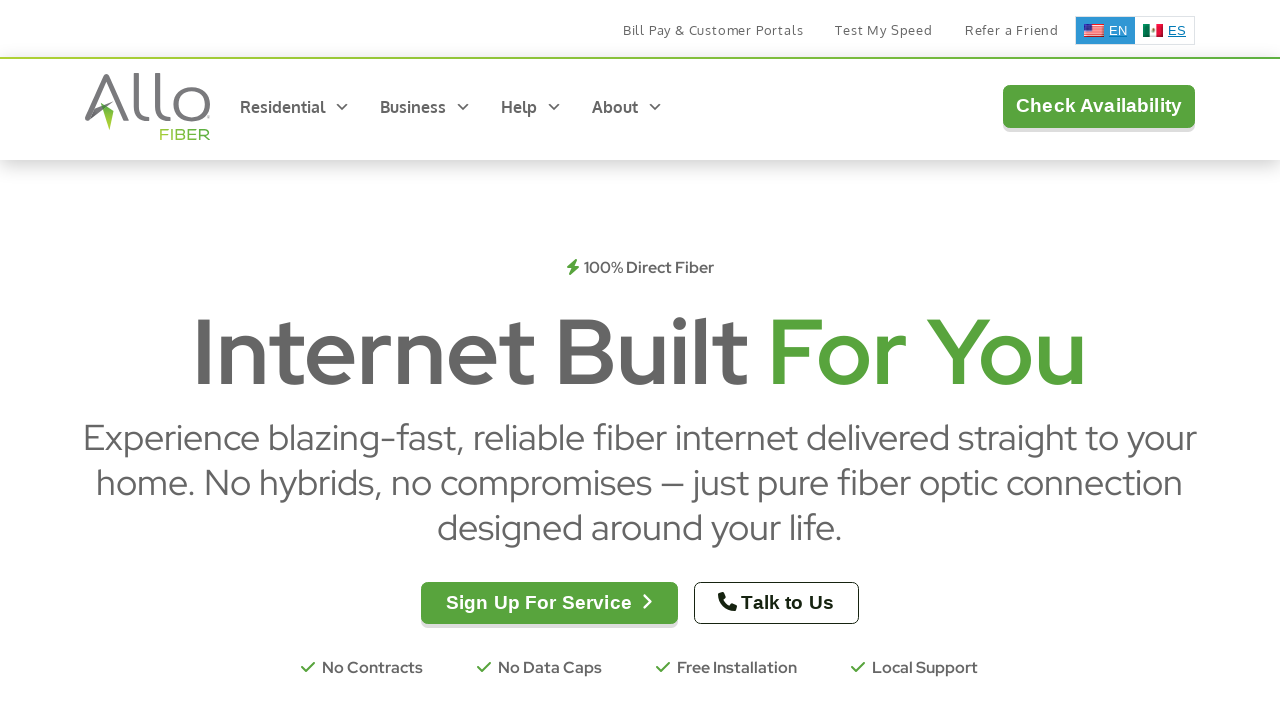

Located 'Sign Up For Service' button
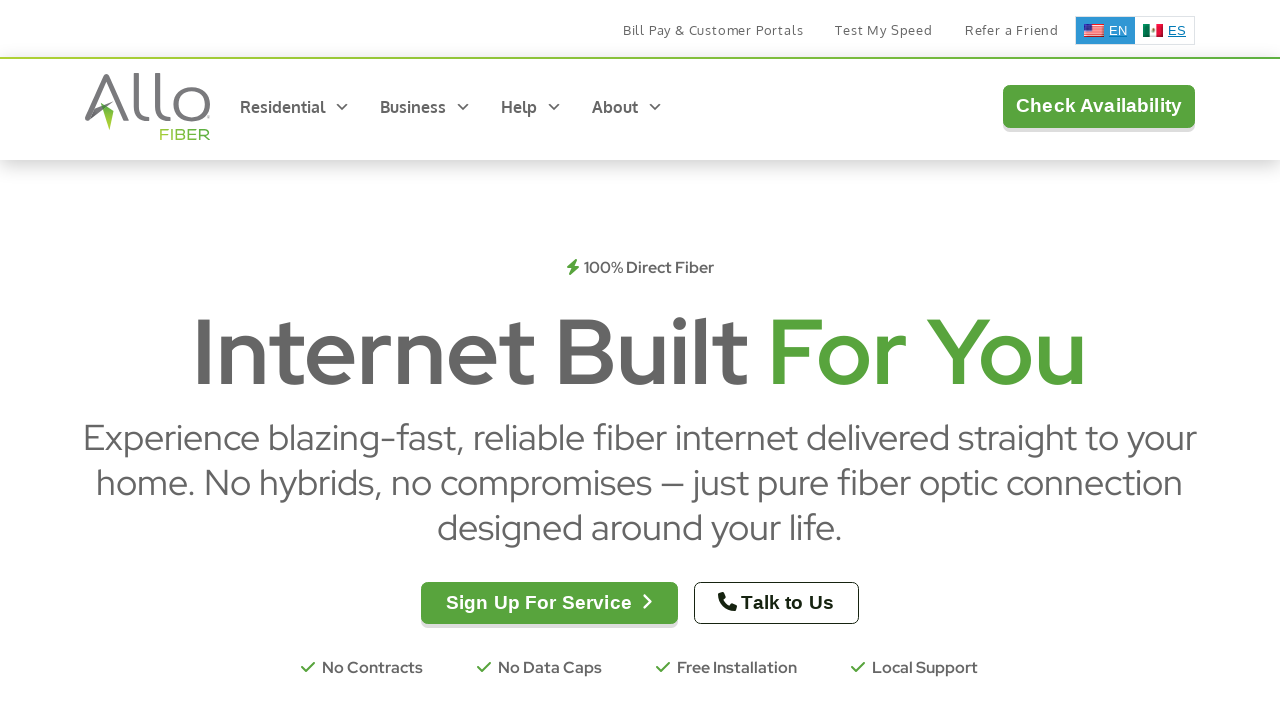

'Sign Up For Service' button is now visible
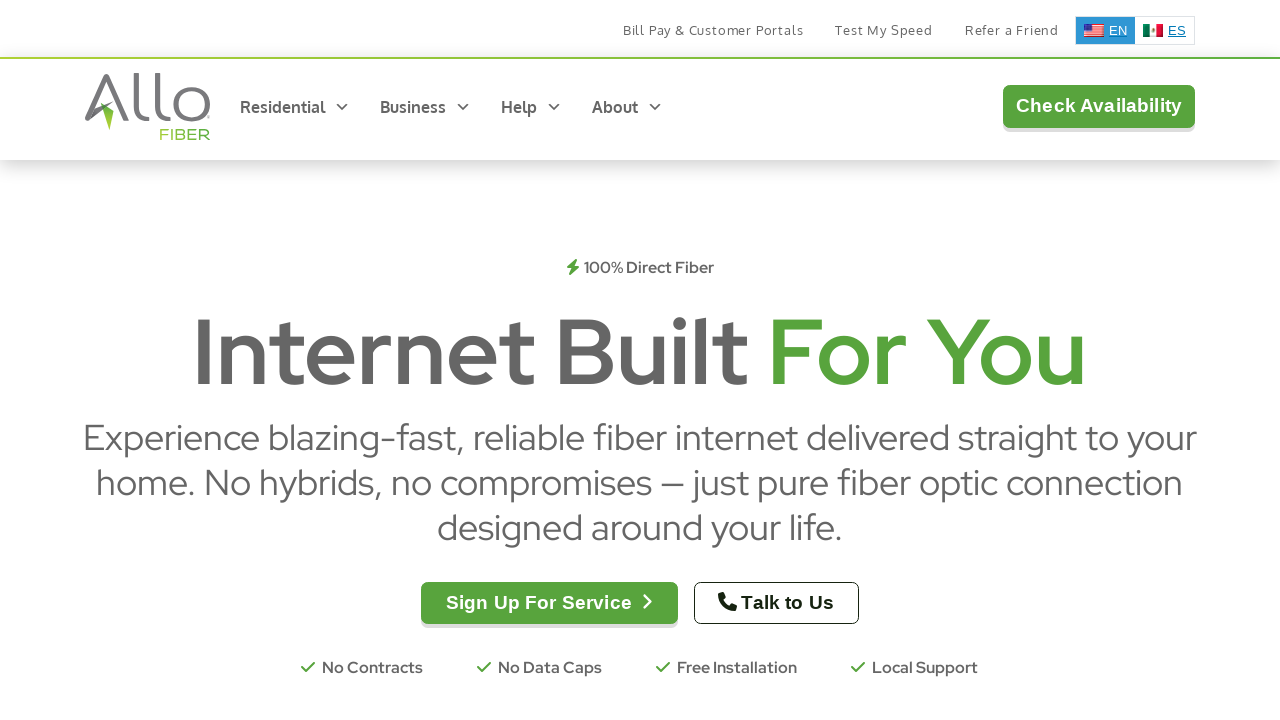

Opened service-locations modal using jQuery
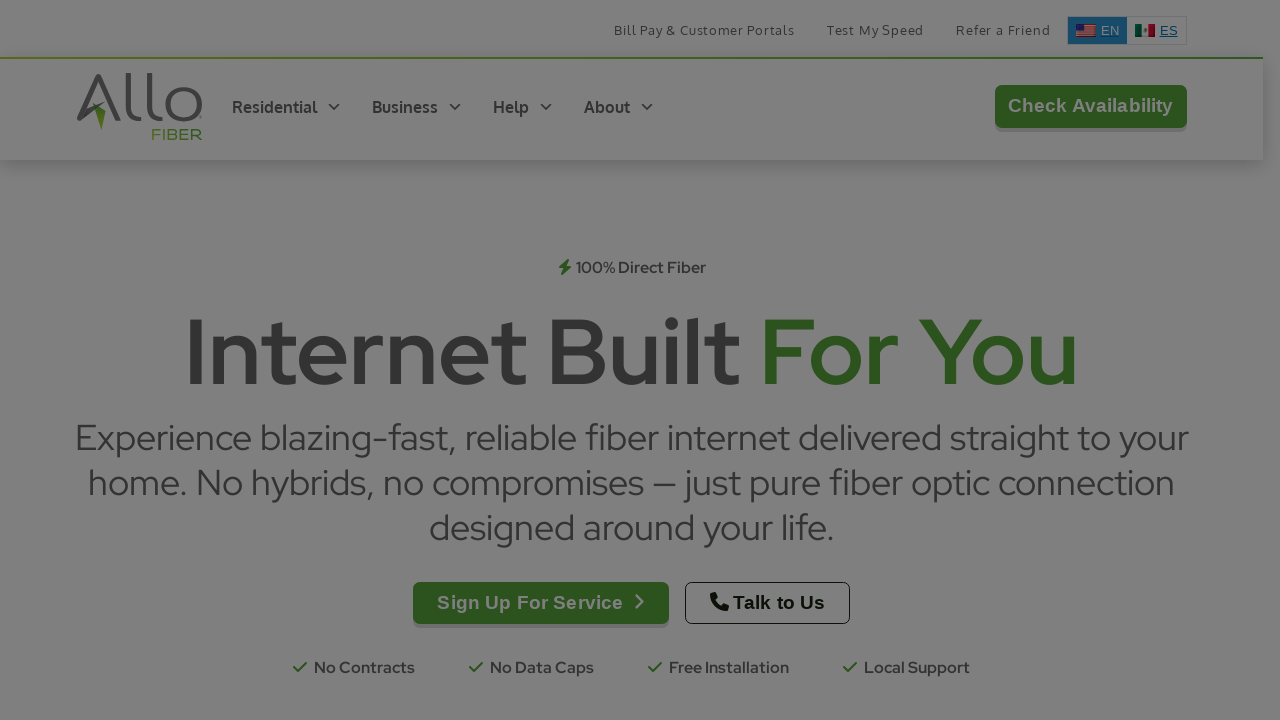

Modal is now visible
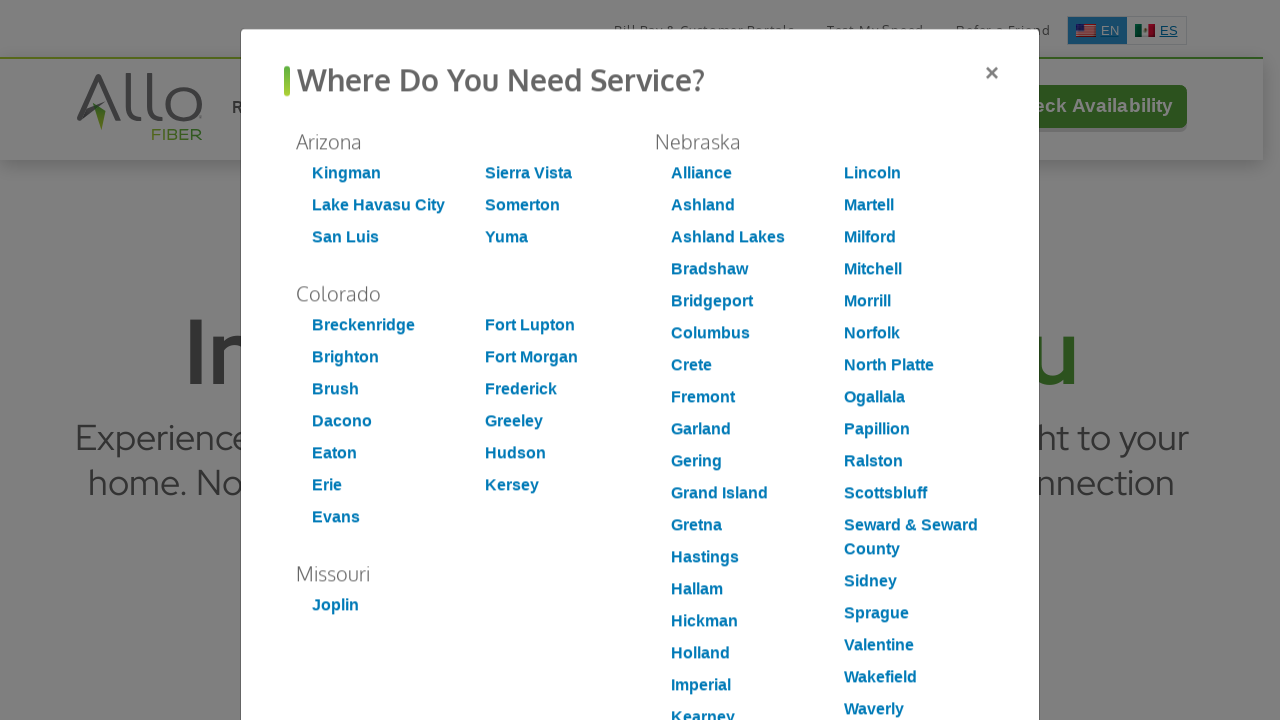

Waited 1 second for modal animation to complete
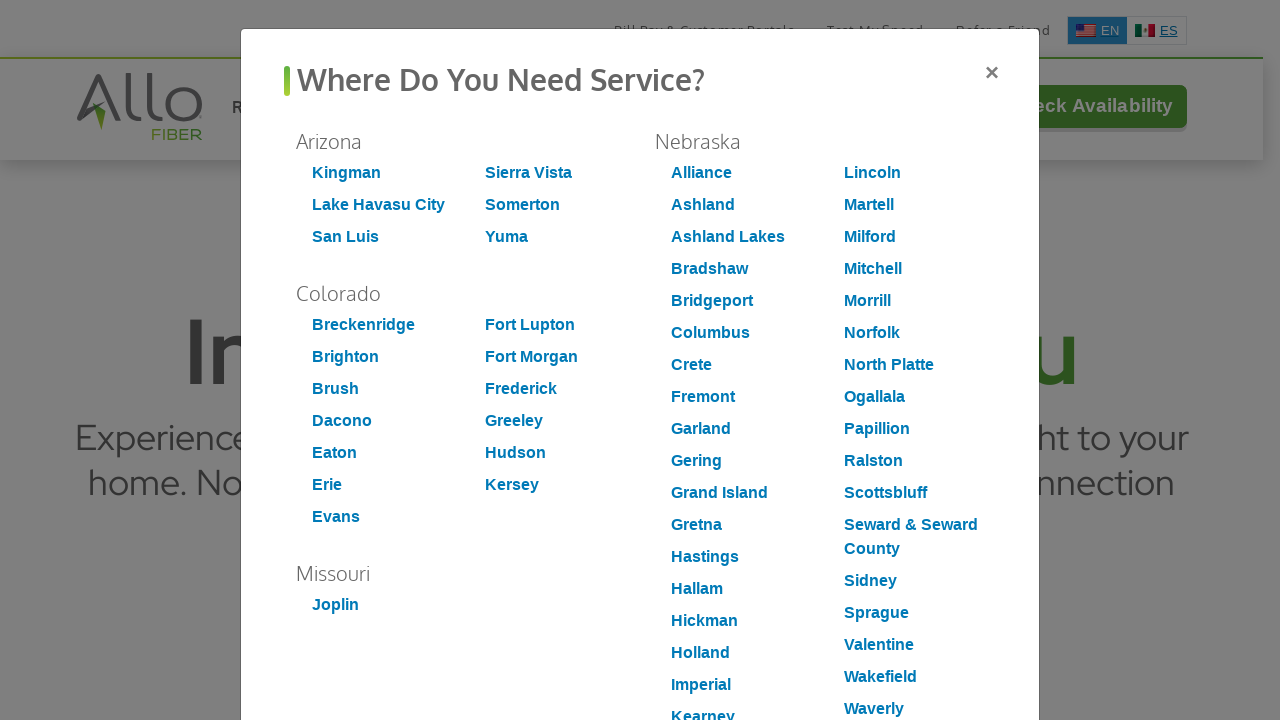

Located city link at index 49
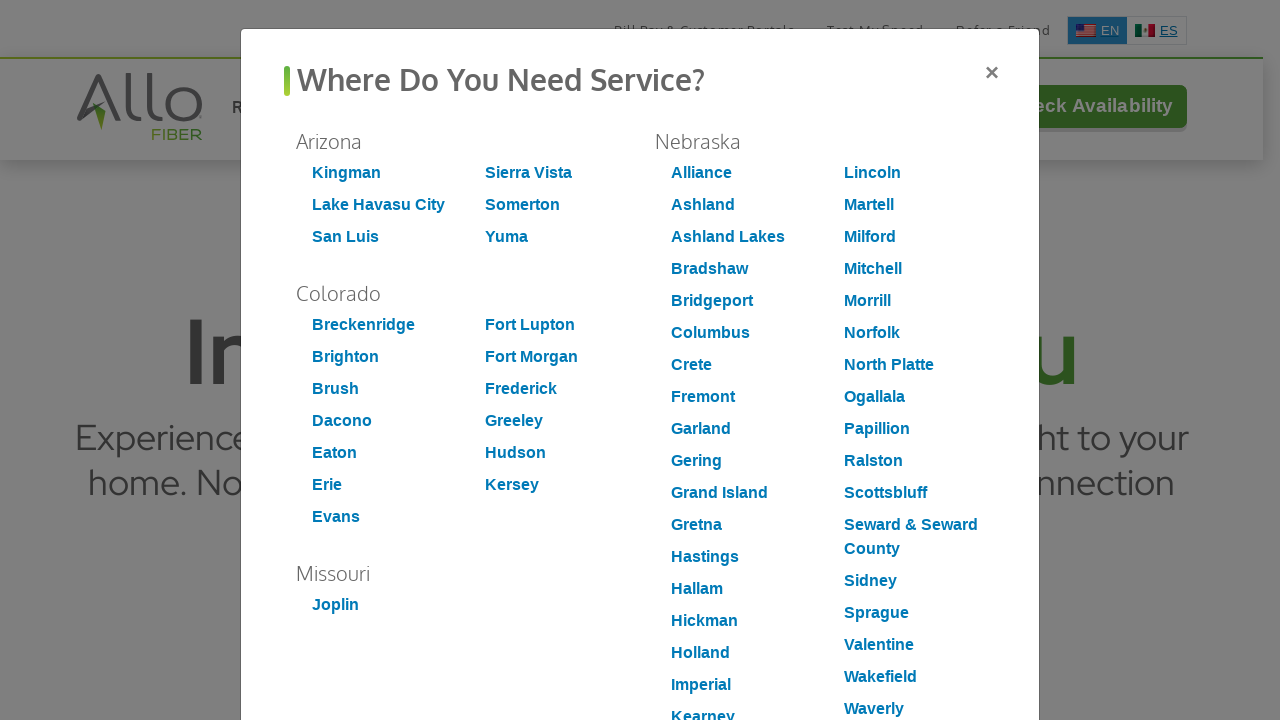

City link at index 49 is visible
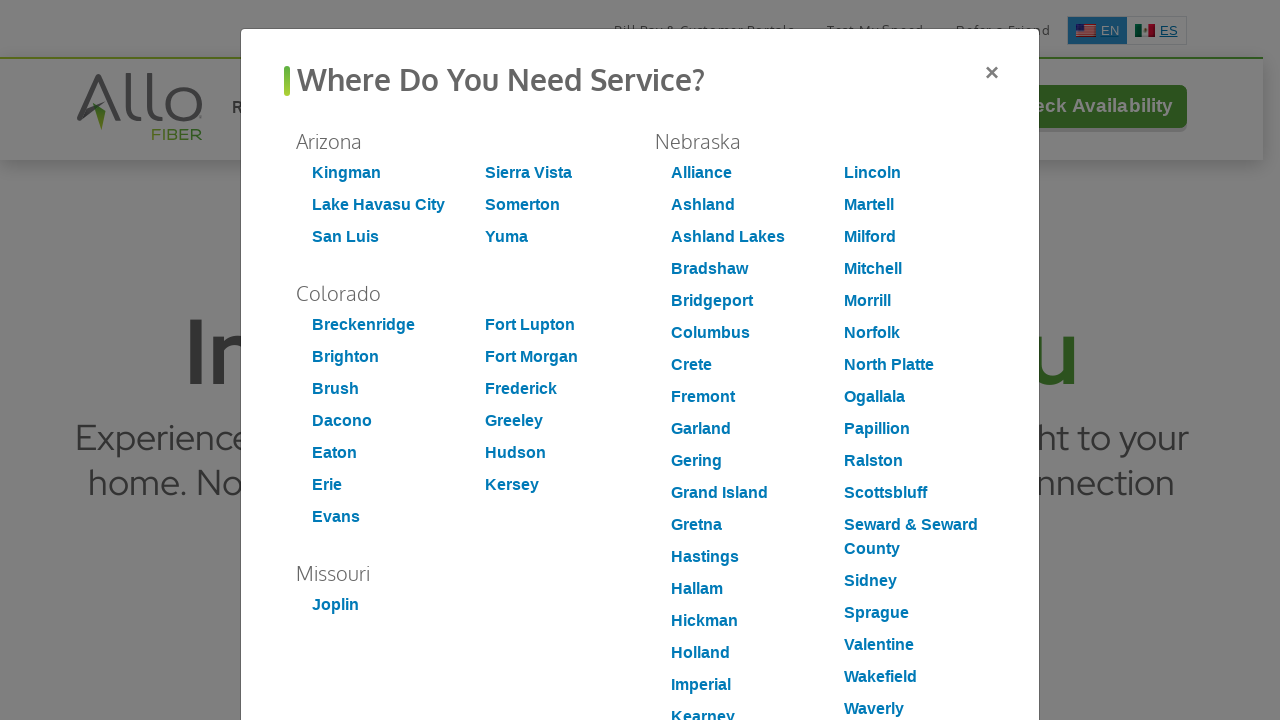

Clicked on city signup link at index 49 at (870, 581) on #service-locations >> a[href*="get-allo"] >> nth=49
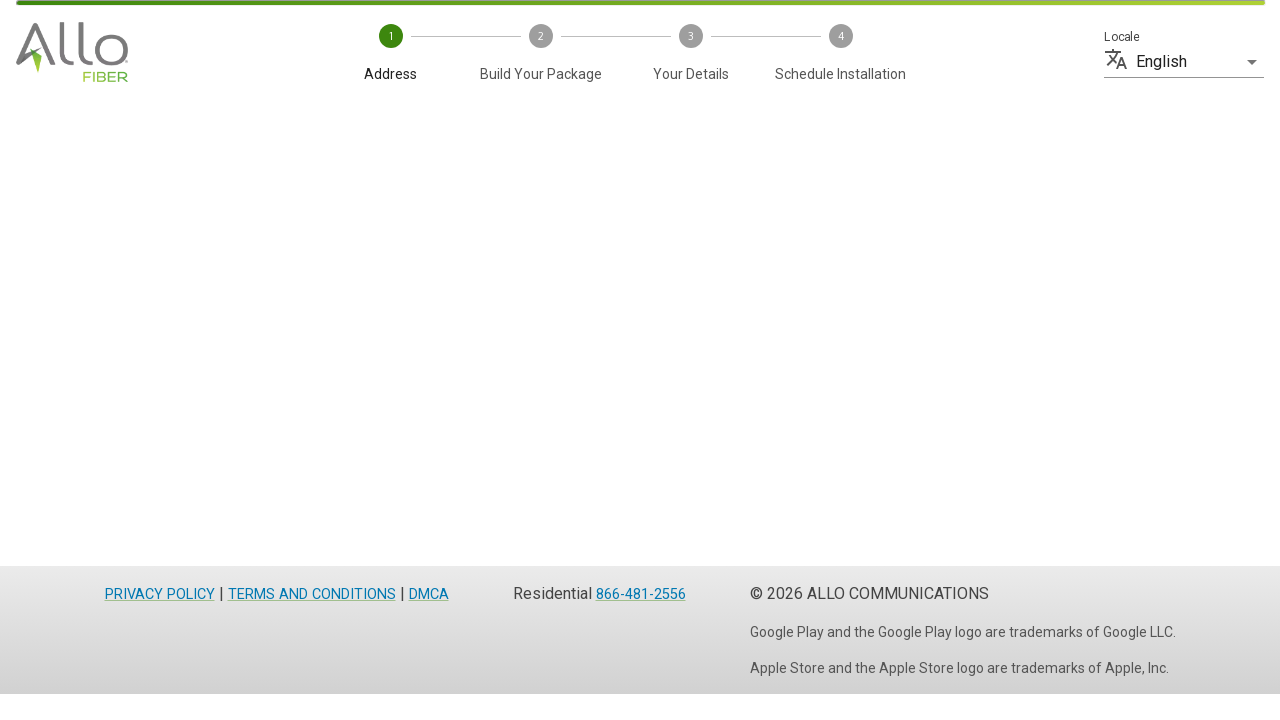

Successfully navigated to signup page (iteration 4)
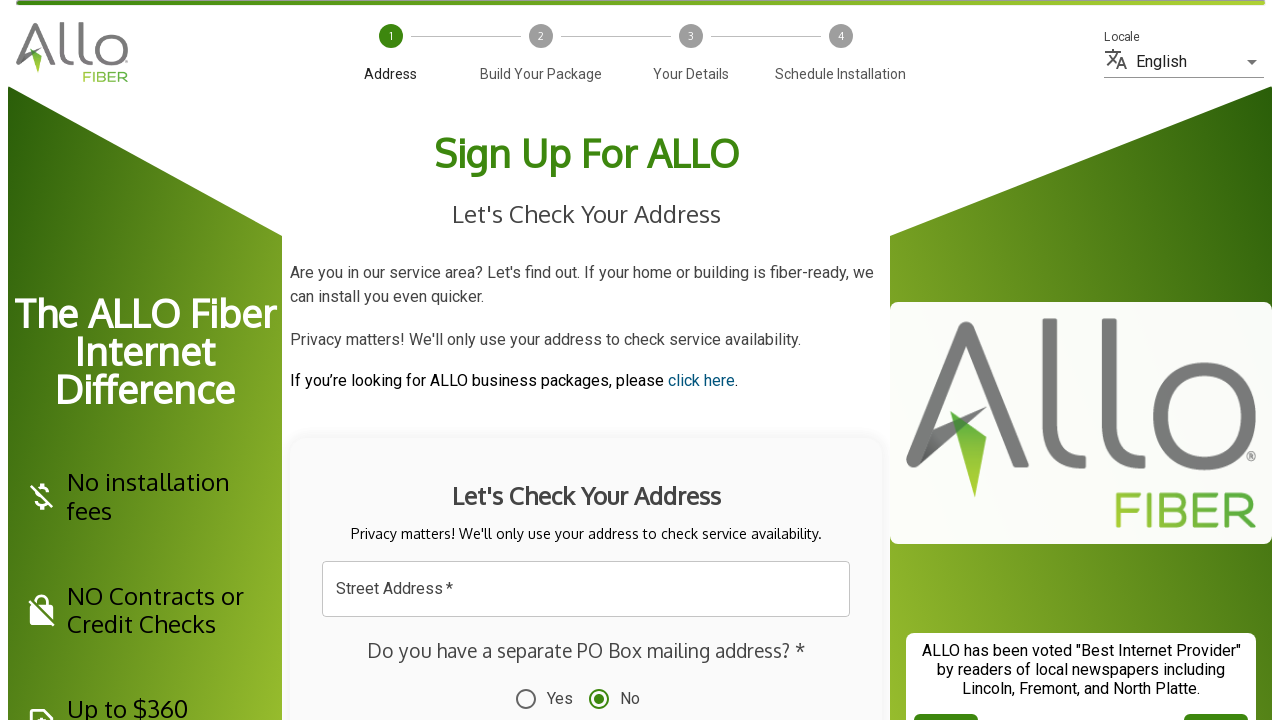

Located Street Address input field
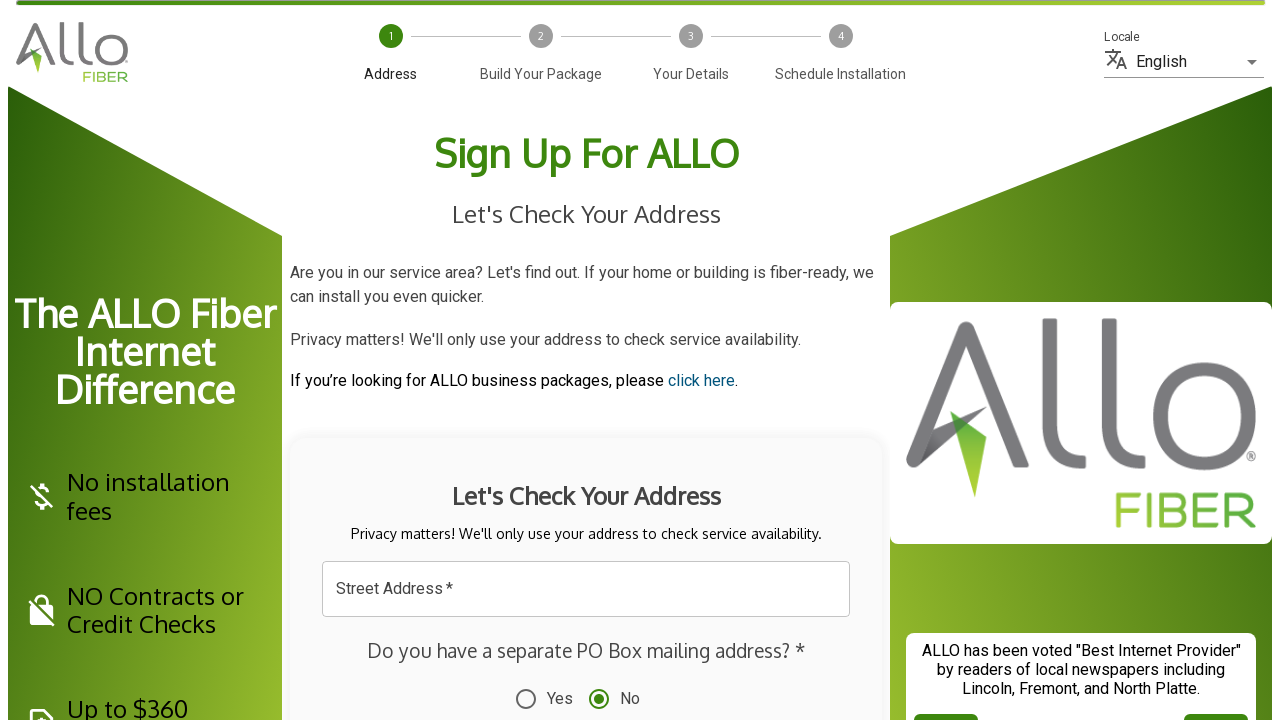

Street Address input field is visible - verification passed for city link 4 of 10
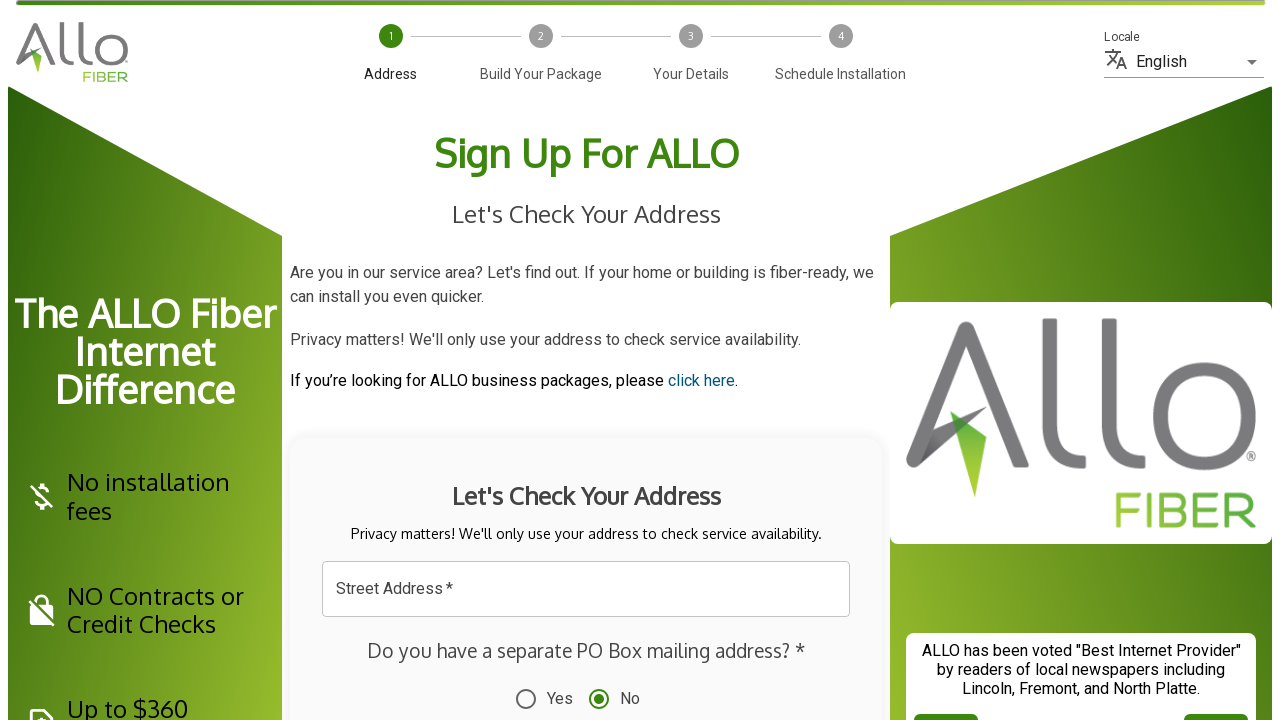

Navigated back to home page for iteration 5
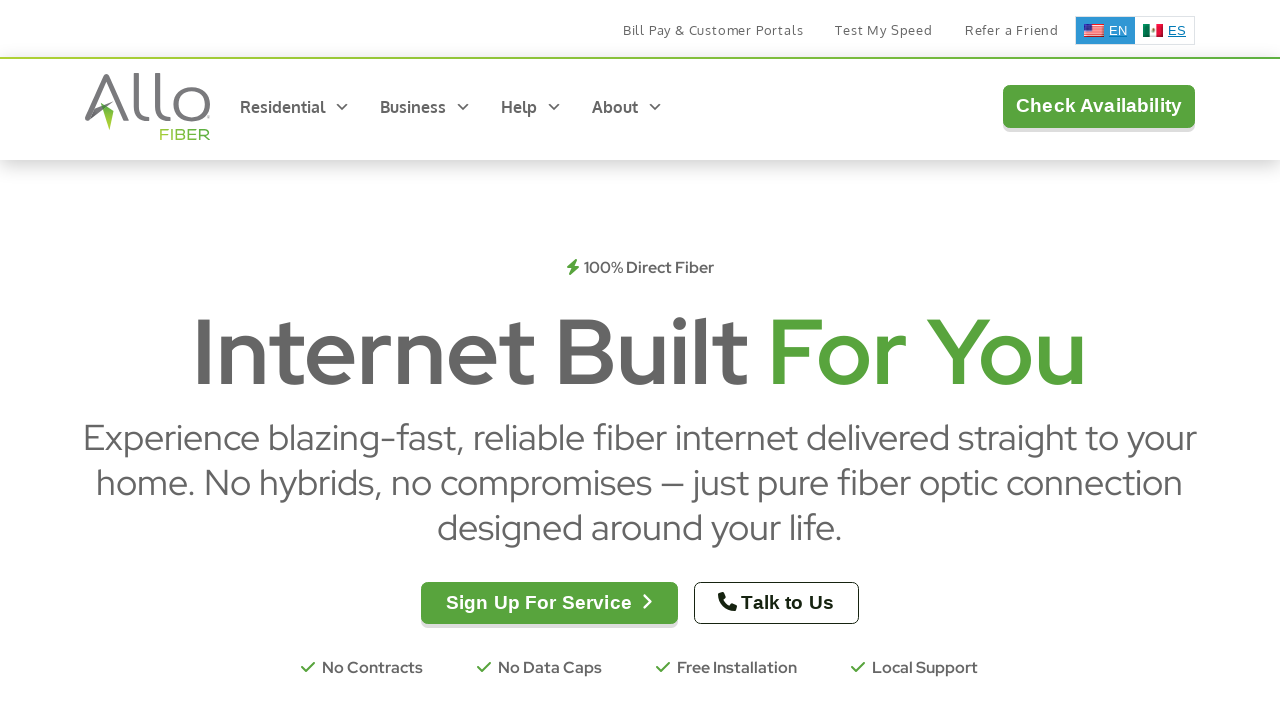

jQuery is available again after page reload
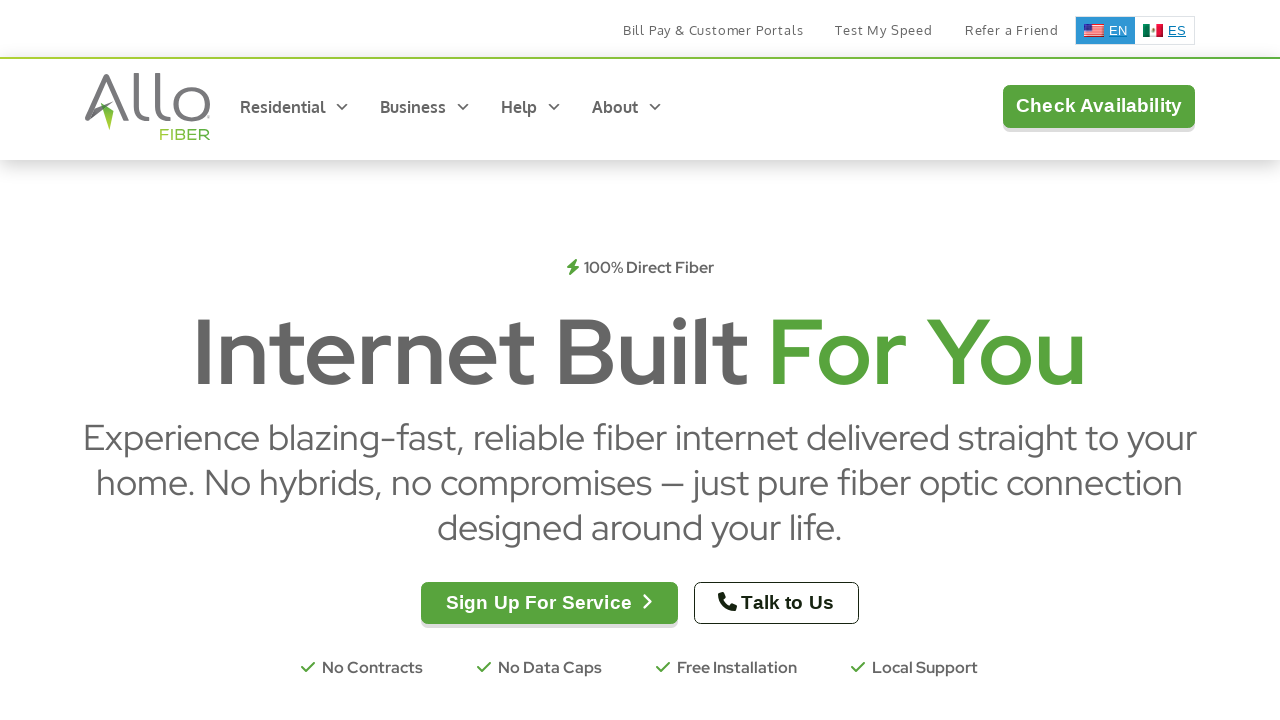

Located 'Sign Up For Service' button
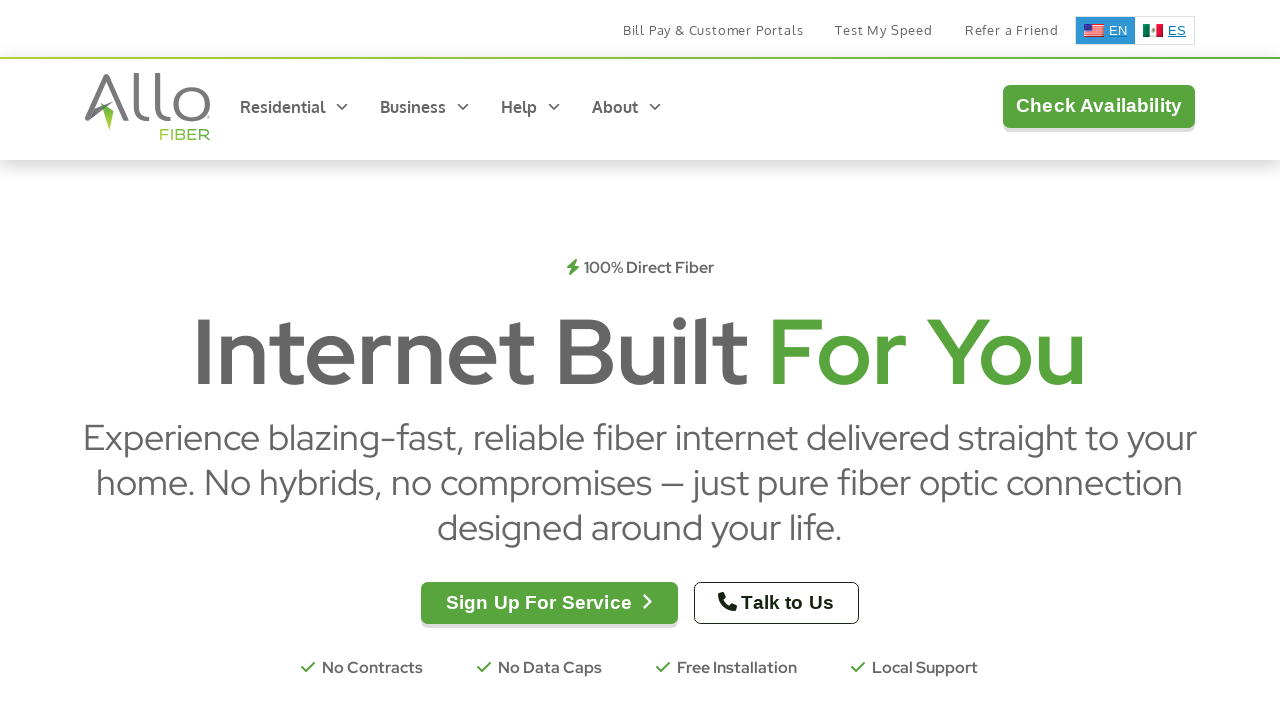

'Sign Up For Service' button is now visible
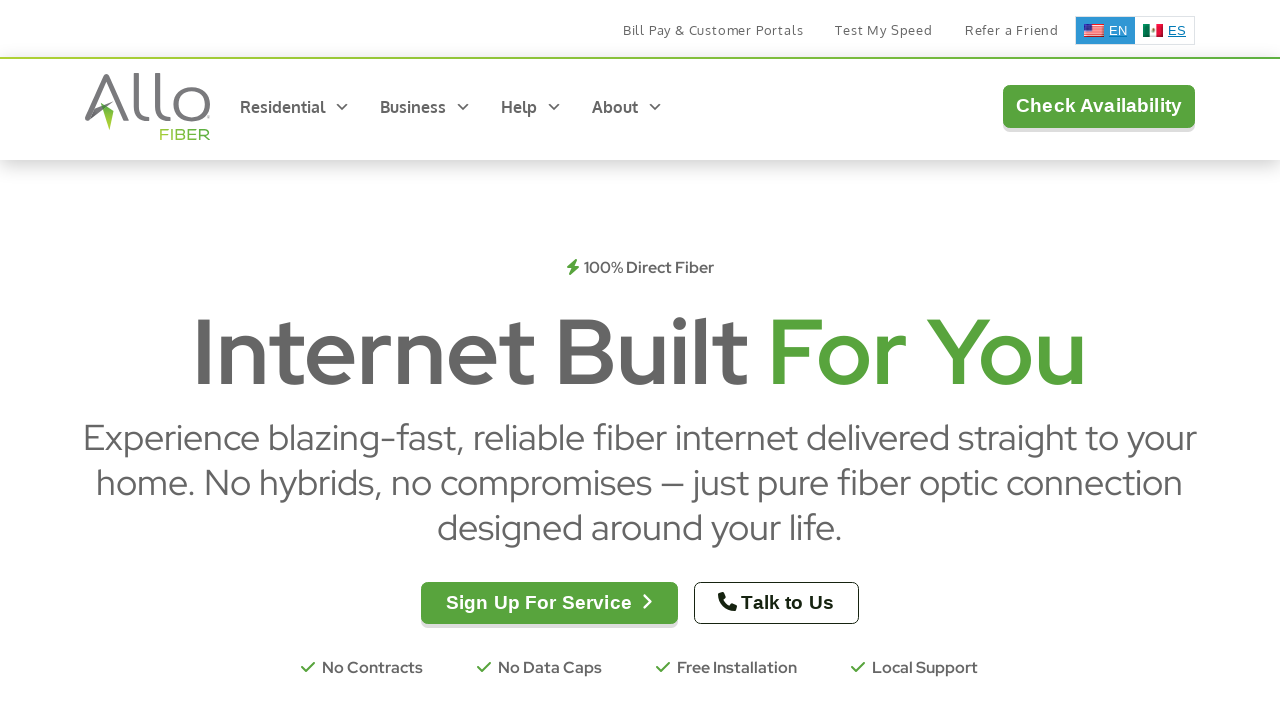

Opened service-locations modal using jQuery
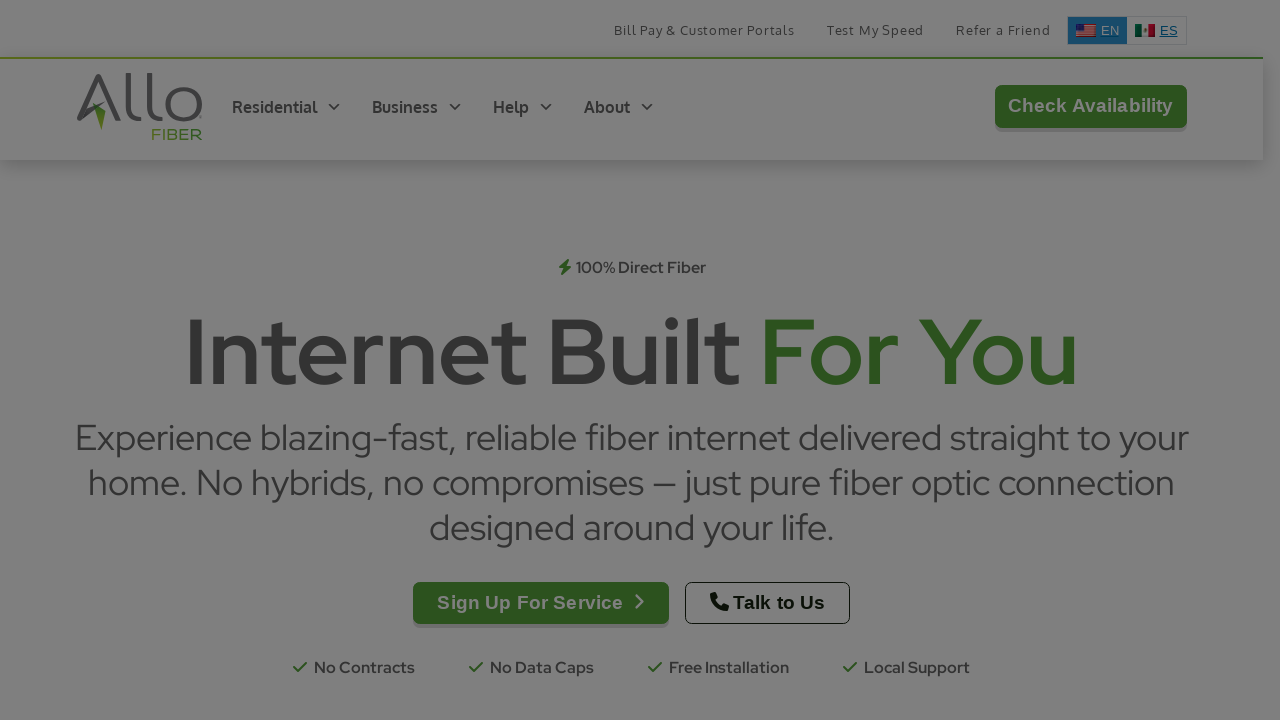

Modal is now visible
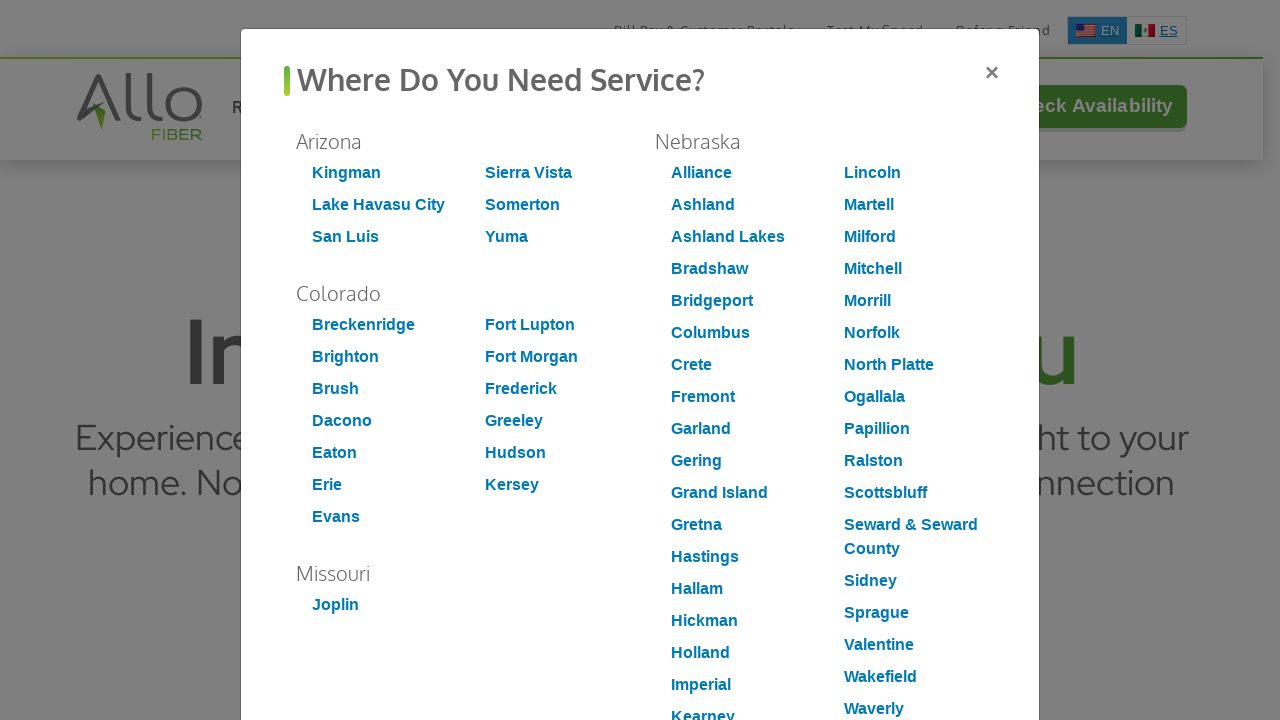

Waited 1 second for modal animation to complete
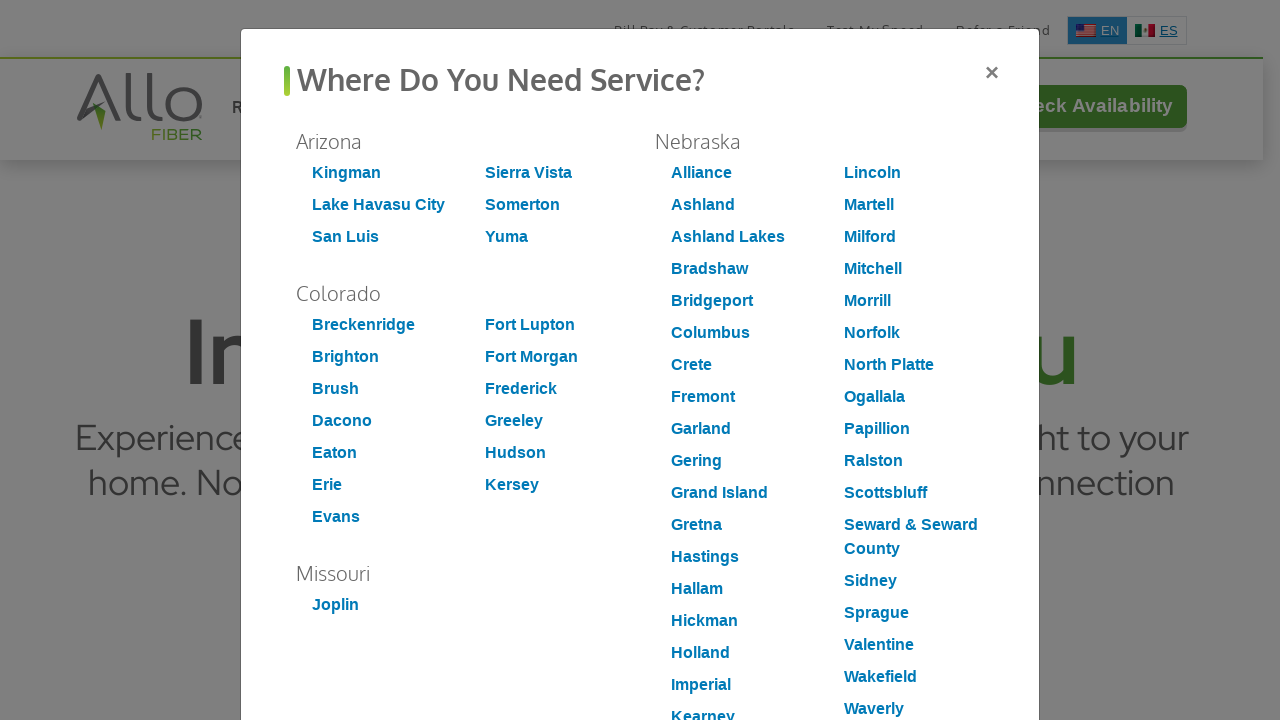

Located city link at index 31
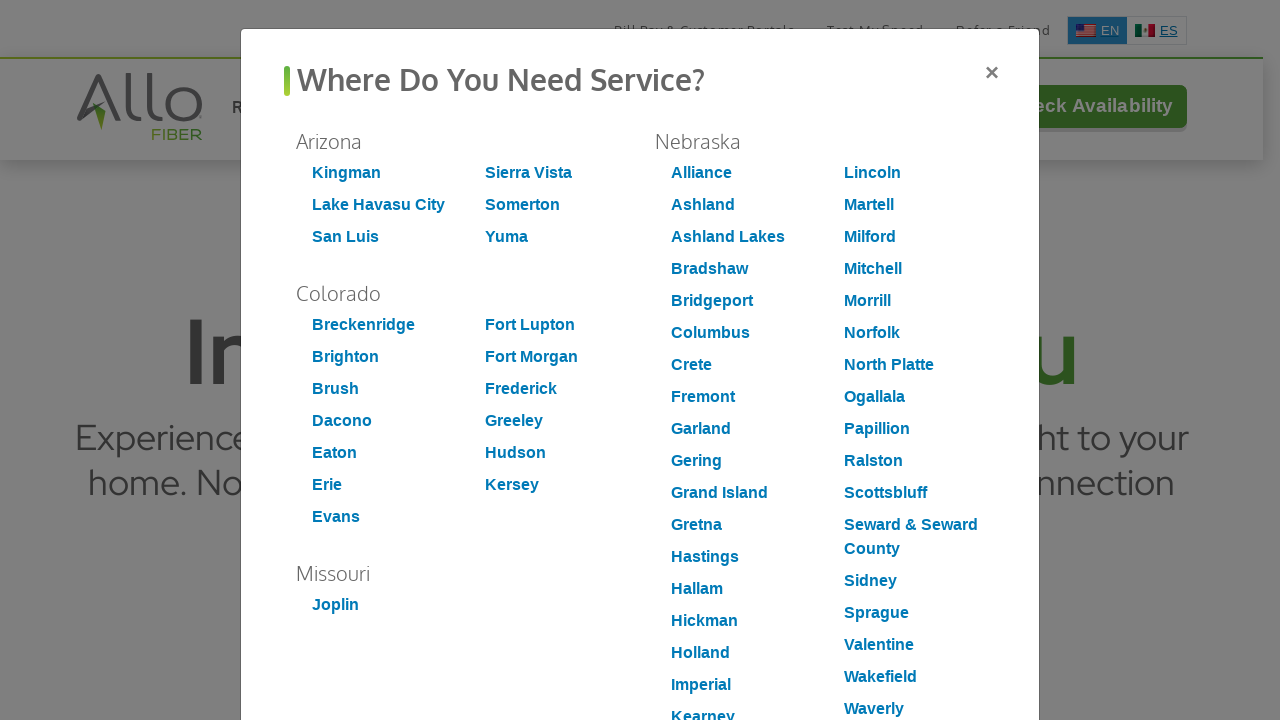

City link at index 31 is visible
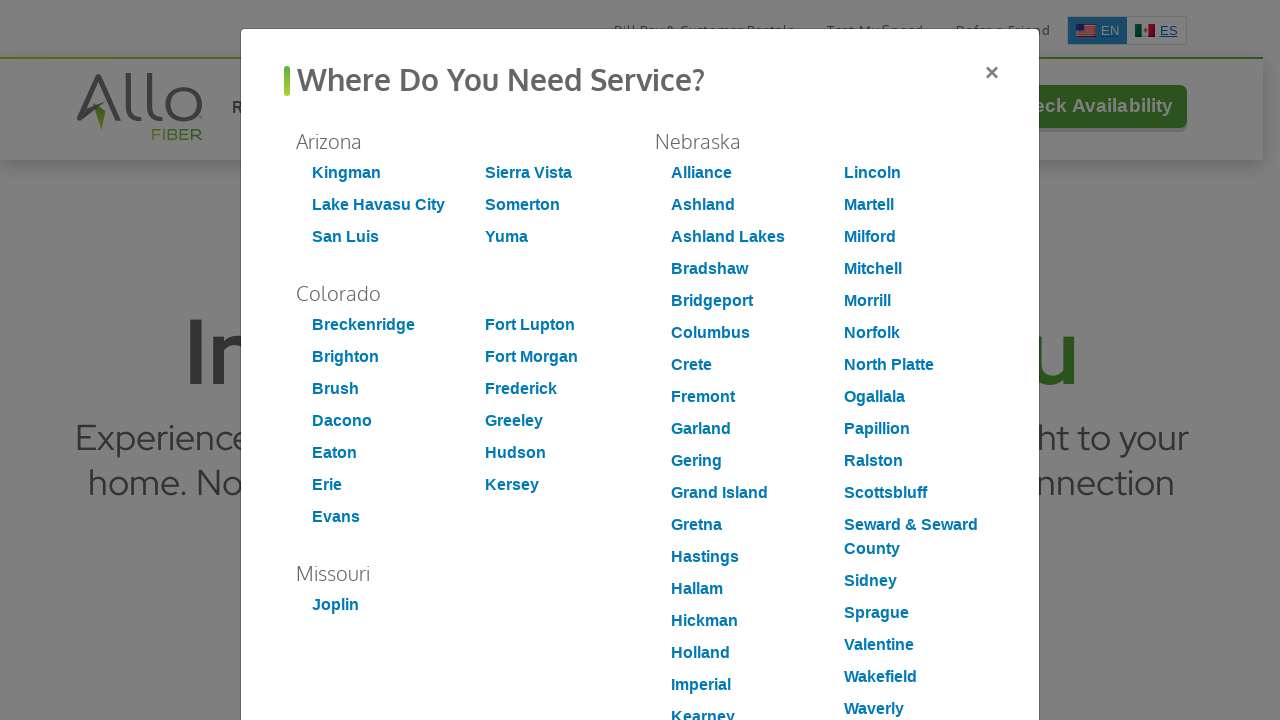

Clicked on city signup link at index 31 at (704, 621) on #service-locations >> a[href*="get-allo"] >> nth=31
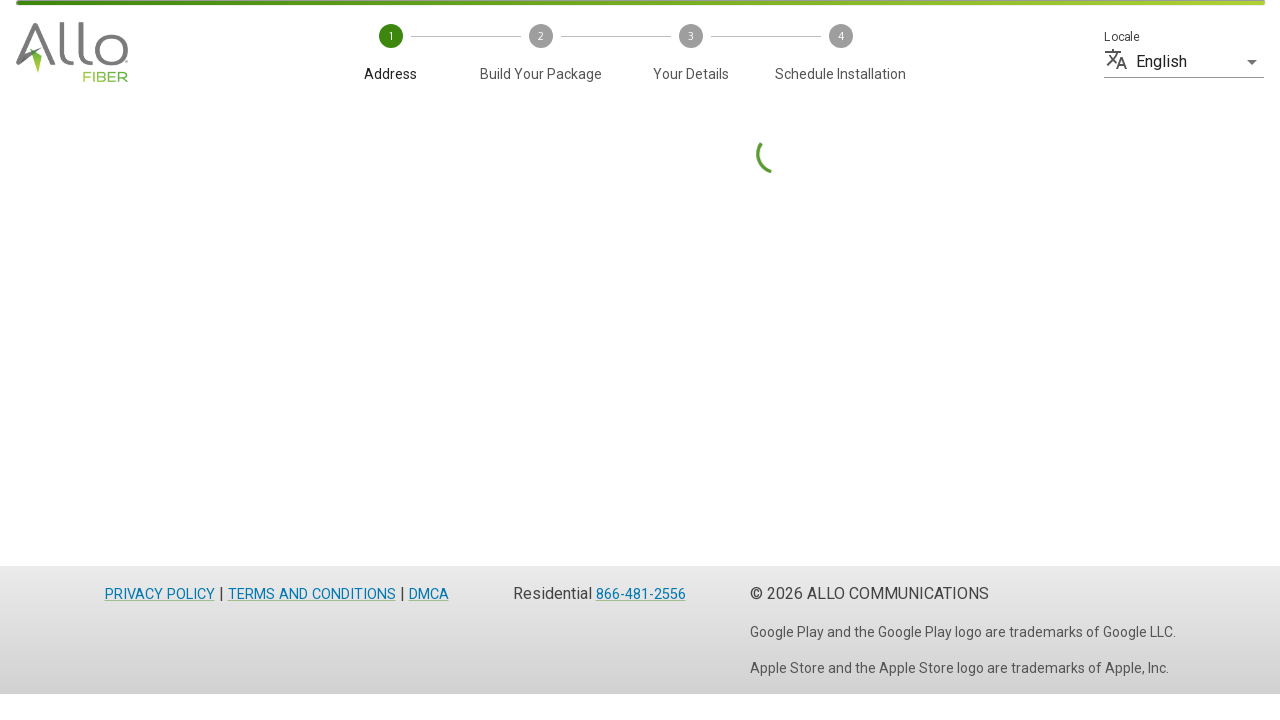

Successfully navigated to signup page (iteration 5)
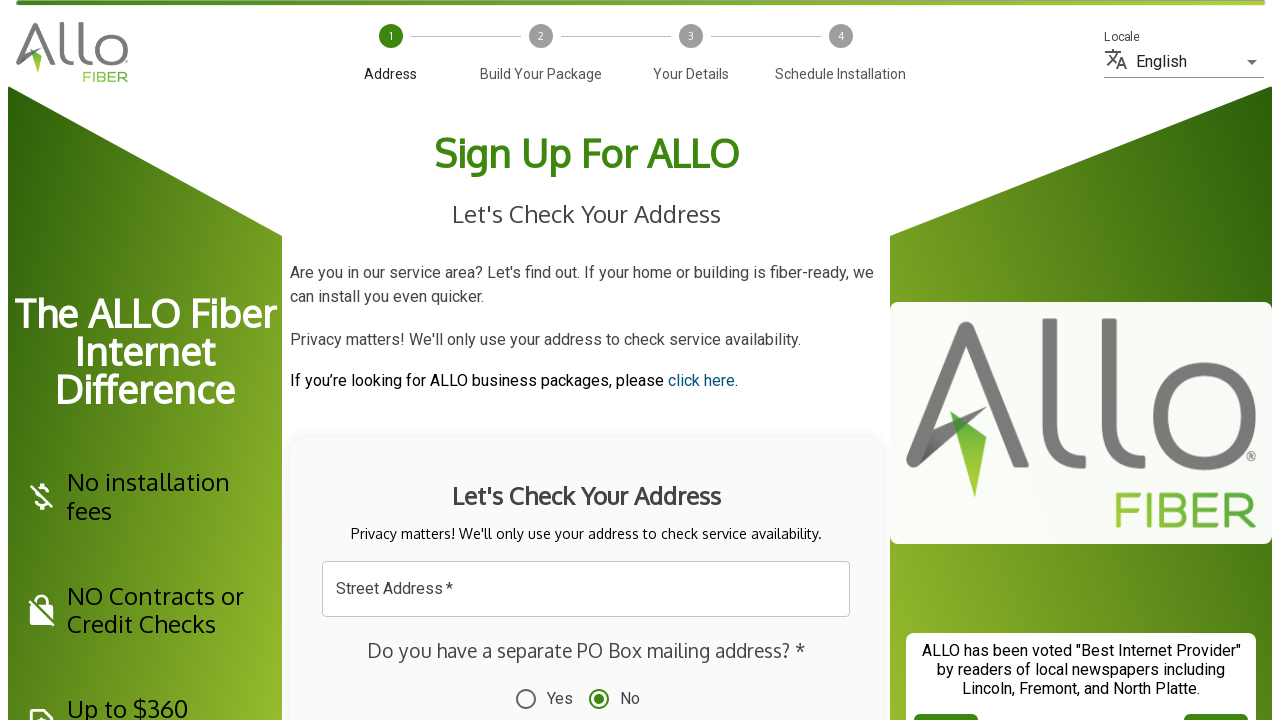

Located Street Address input field
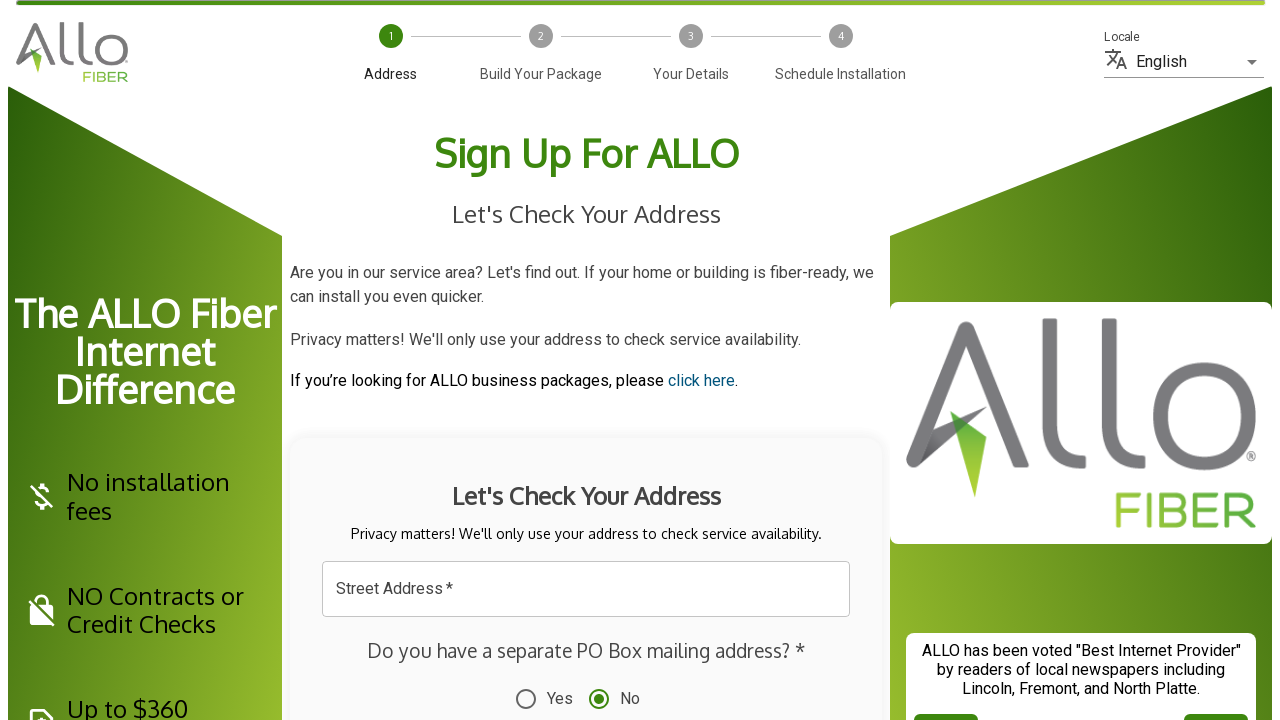

Street Address input field is visible - verification passed for city link 5 of 10
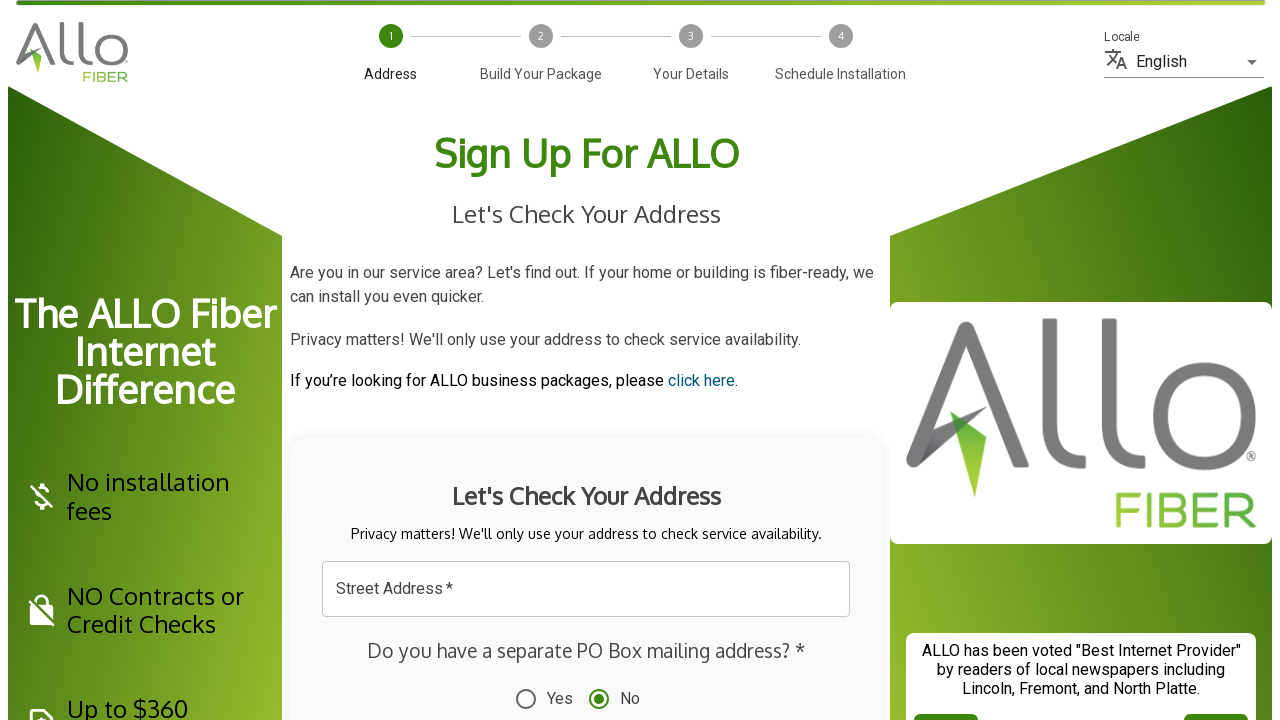

Navigated back to home page for iteration 6
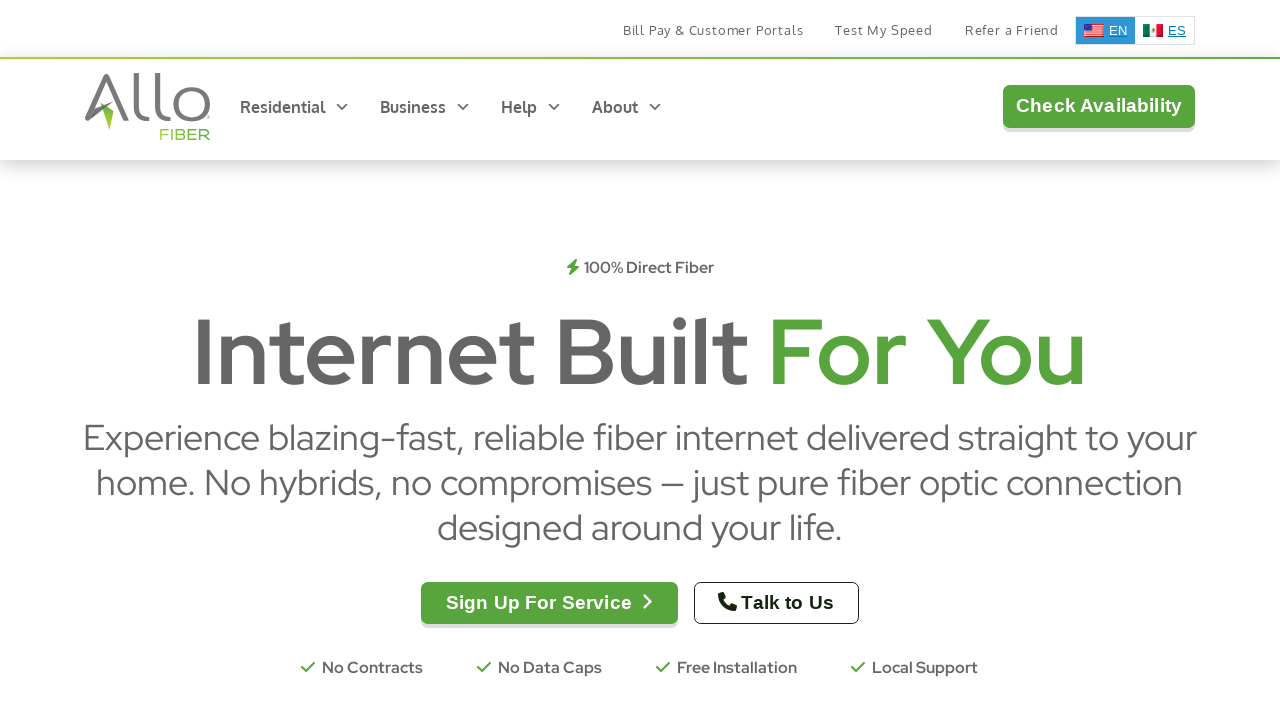

jQuery is available again after page reload
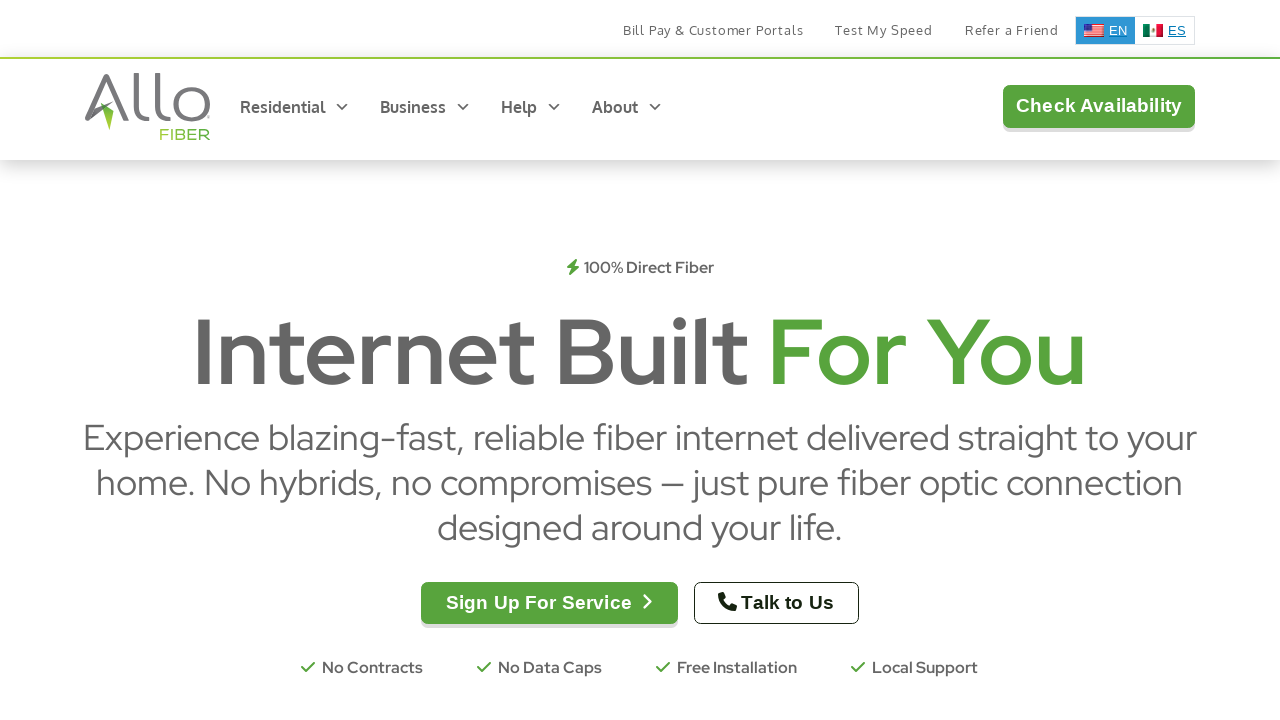

Located 'Sign Up For Service' button
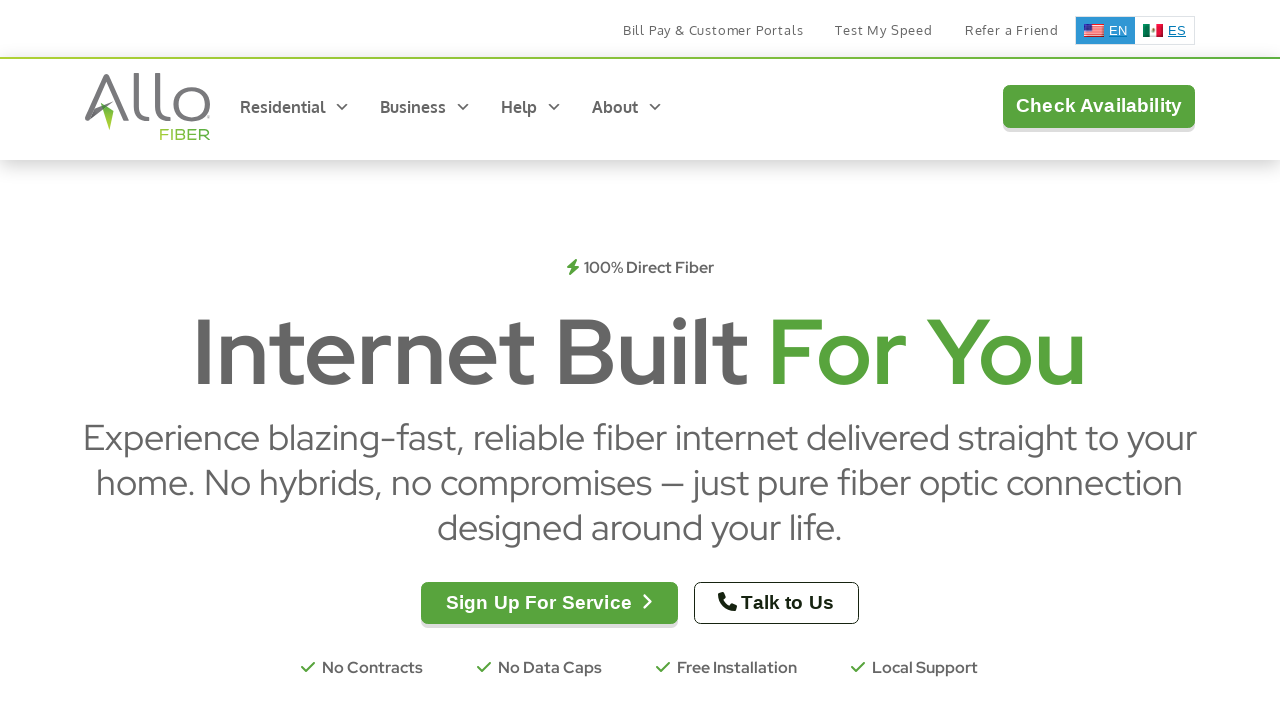

'Sign Up For Service' button is now visible
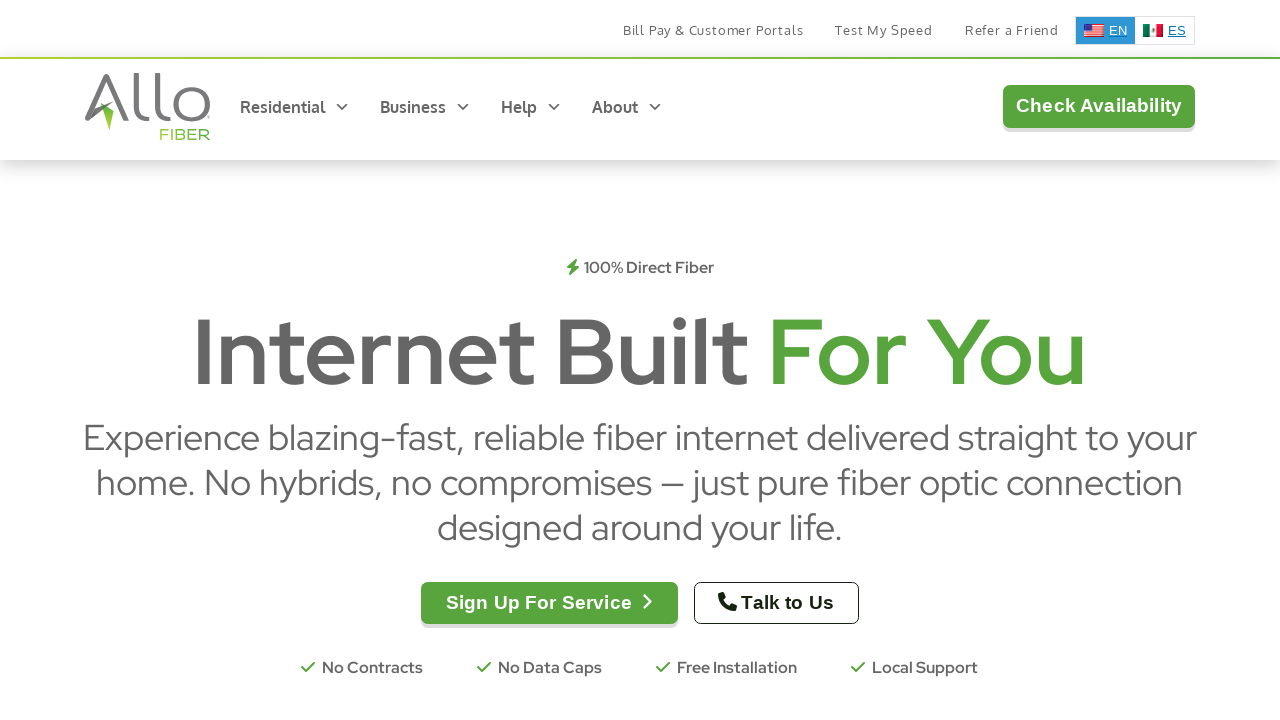

Opened service-locations modal using jQuery
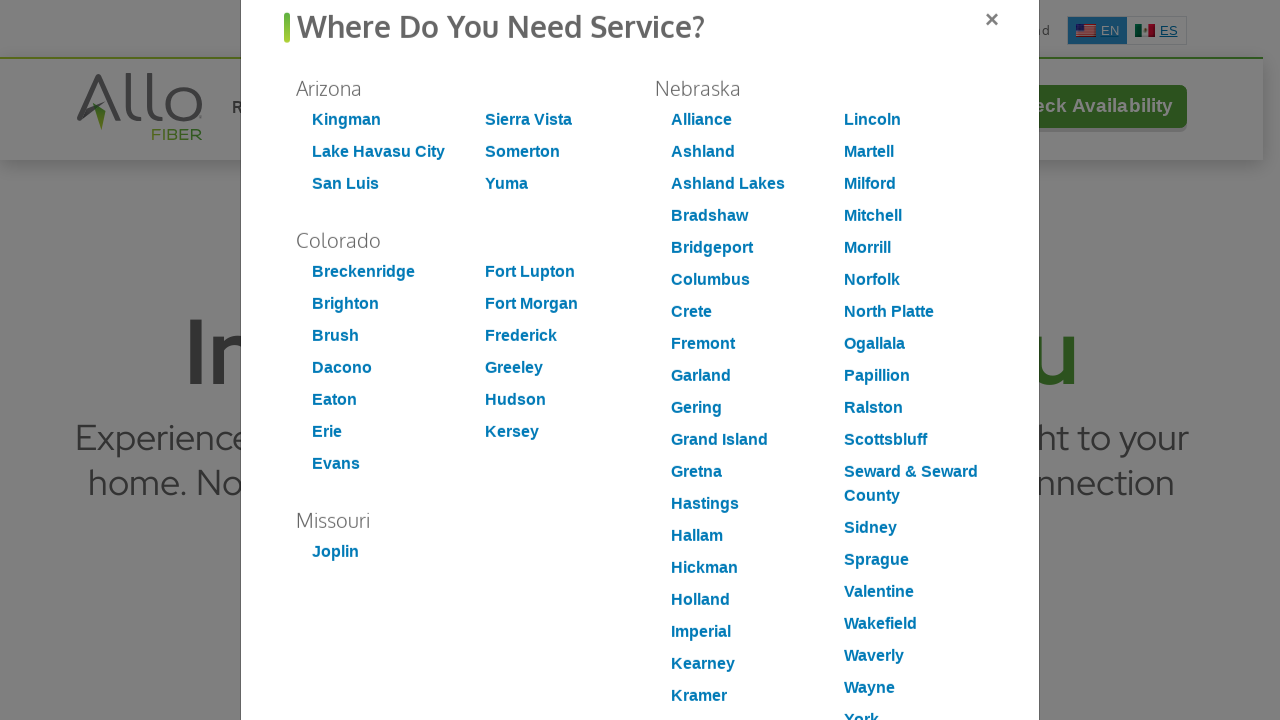

Modal is now visible
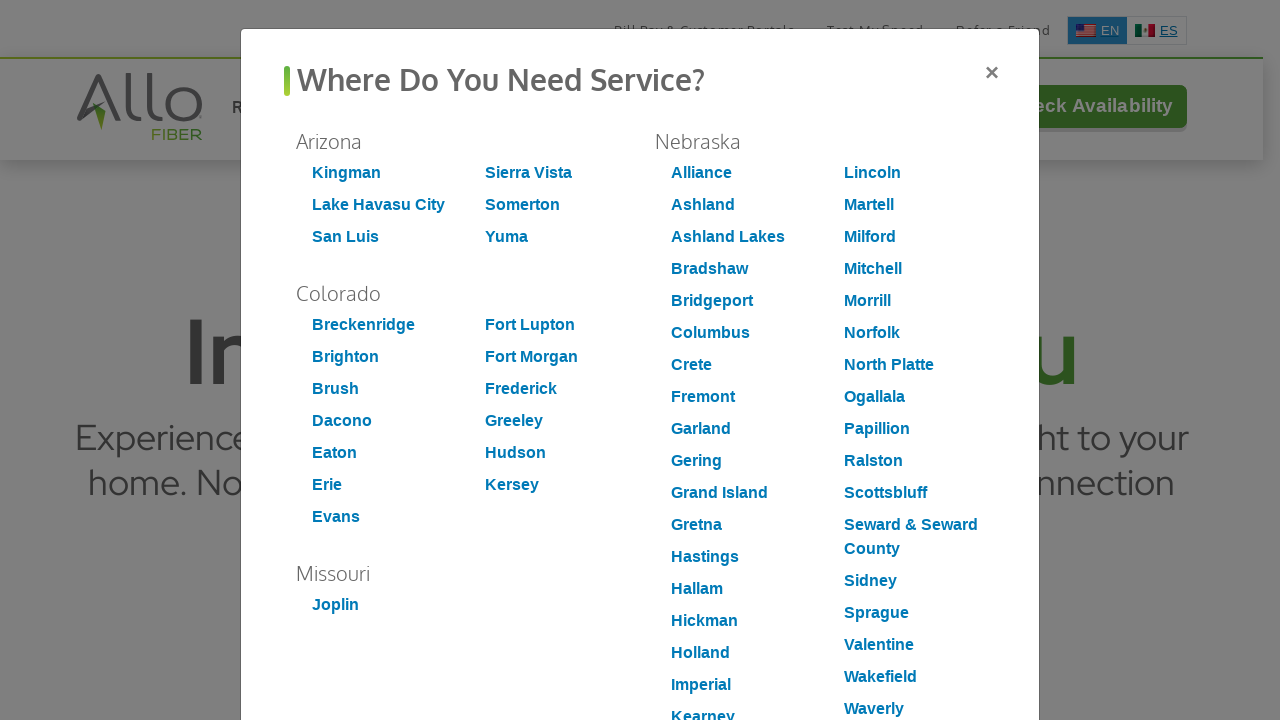

Waited 1 second for modal animation to complete
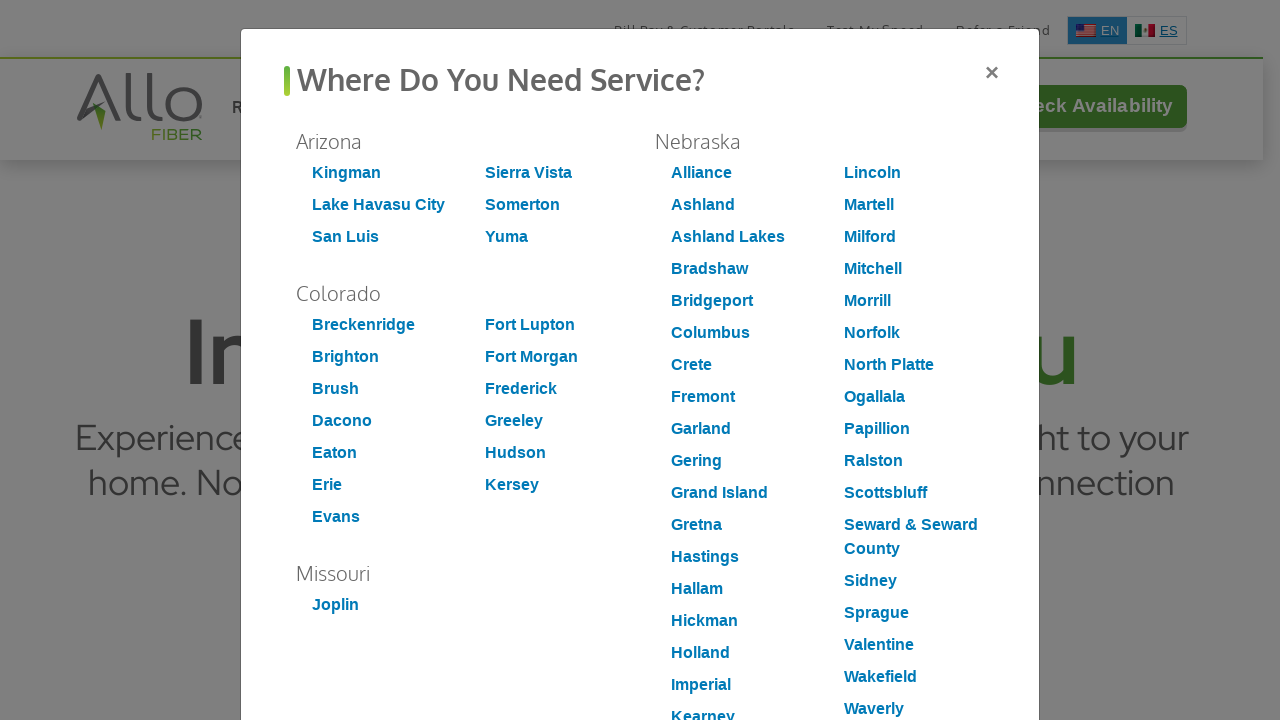

Located city link at index 52
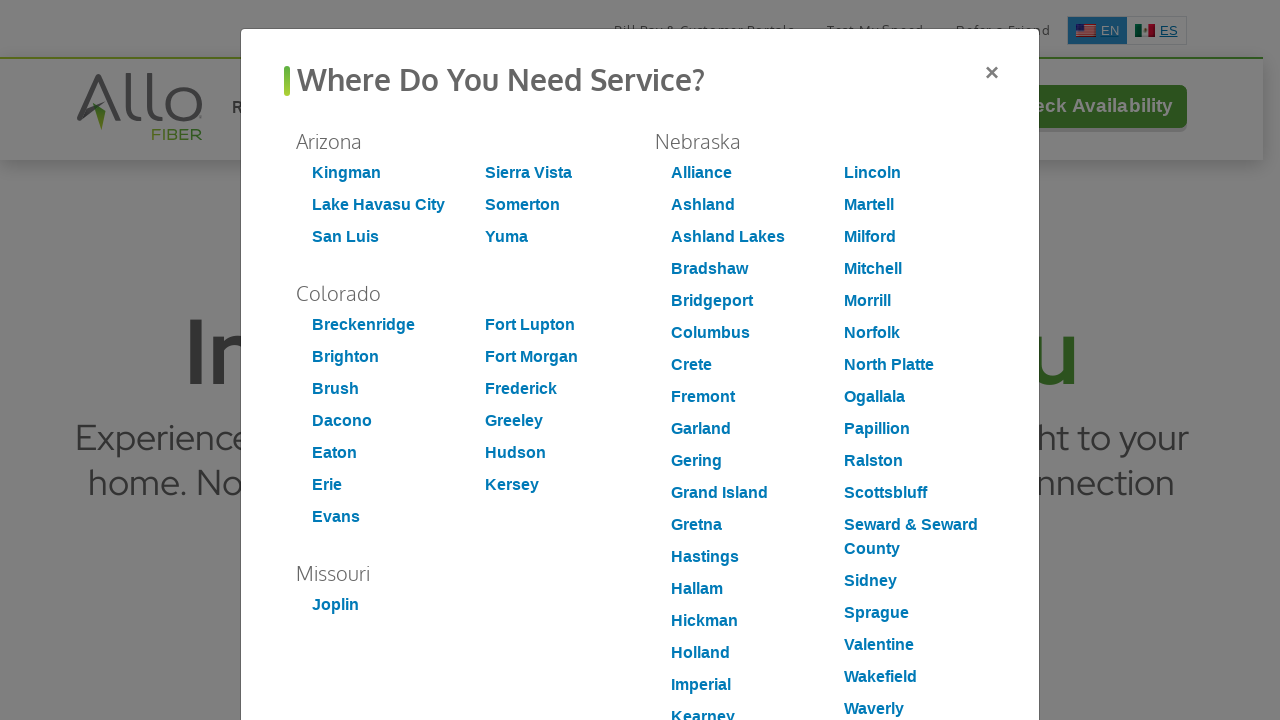

City link at index 52 is visible
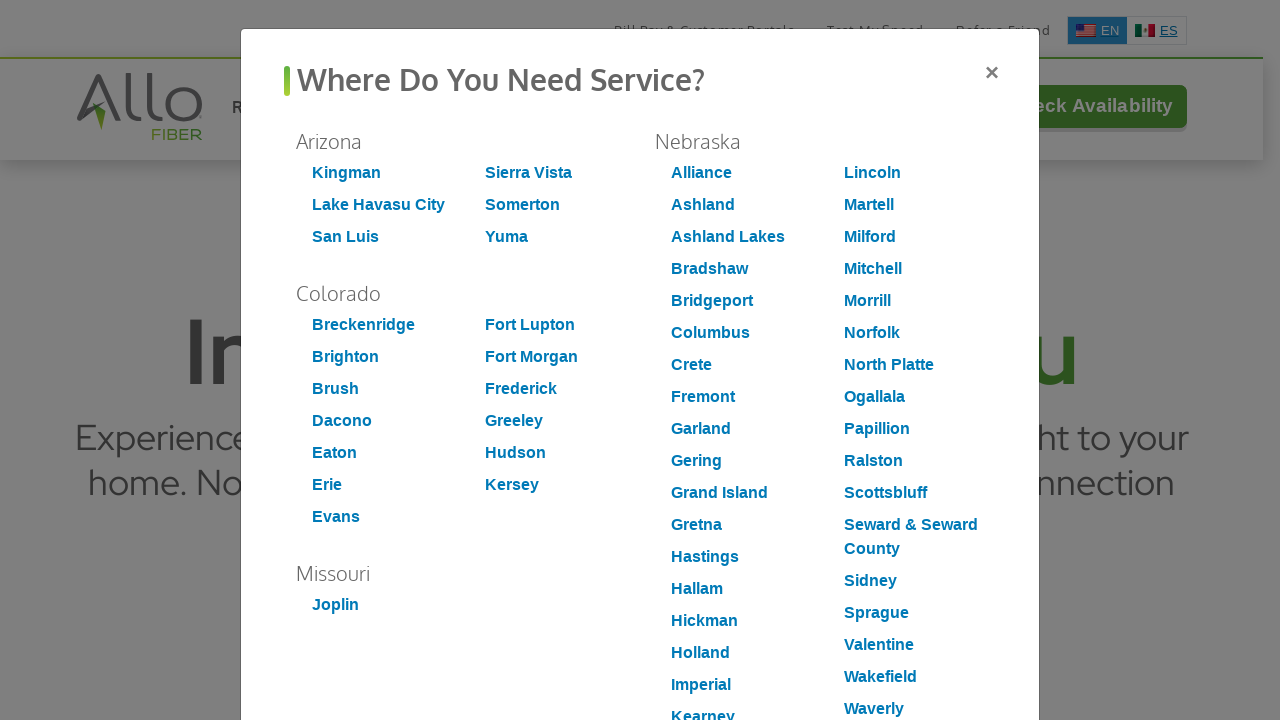

Clicked on city signup link at index 52 at (880, 677) on #service-locations >> a[href*="get-allo"] >> nth=52
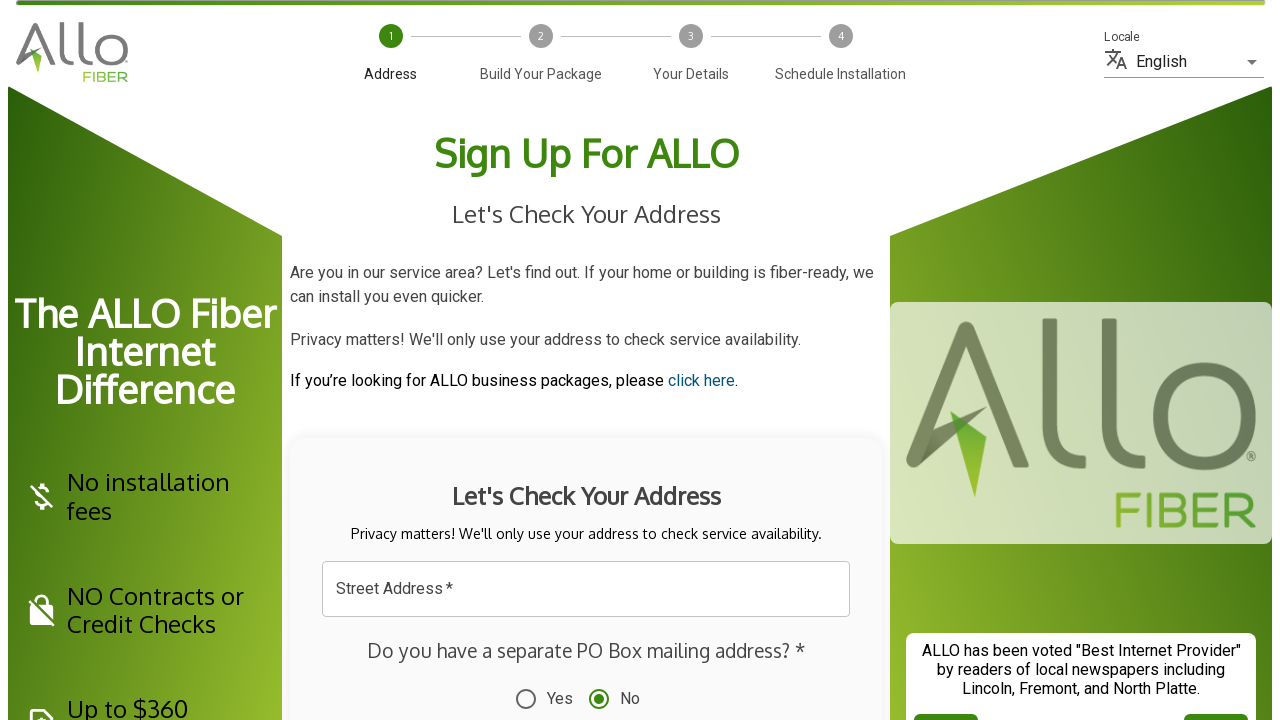

Successfully navigated to signup page (iteration 6)
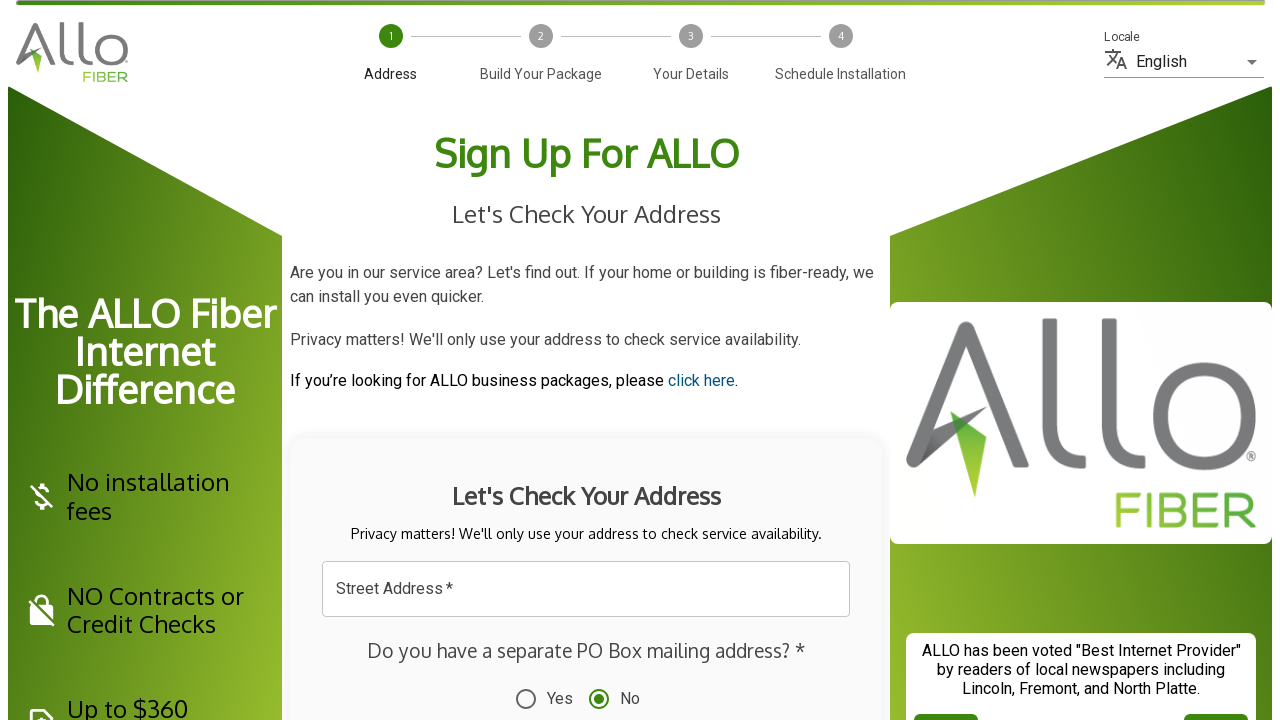

Located Street Address input field
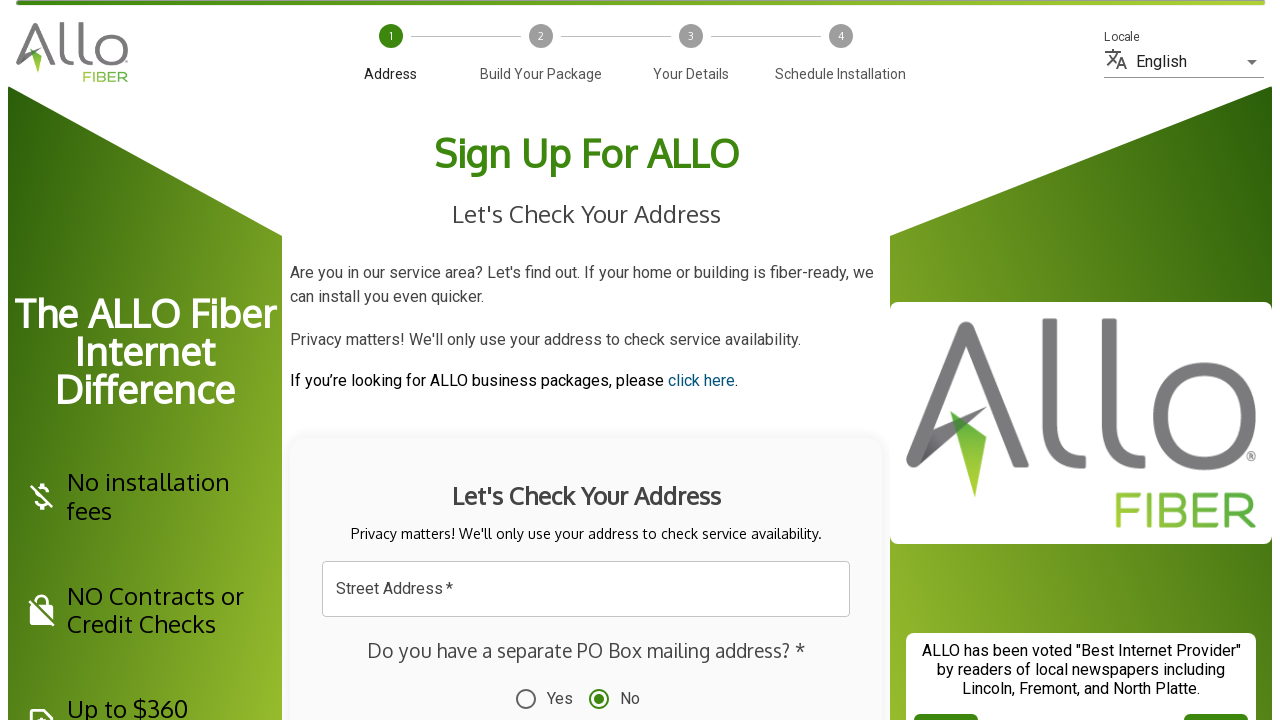

Street Address input field is visible - verification passed for city link 6 of 10
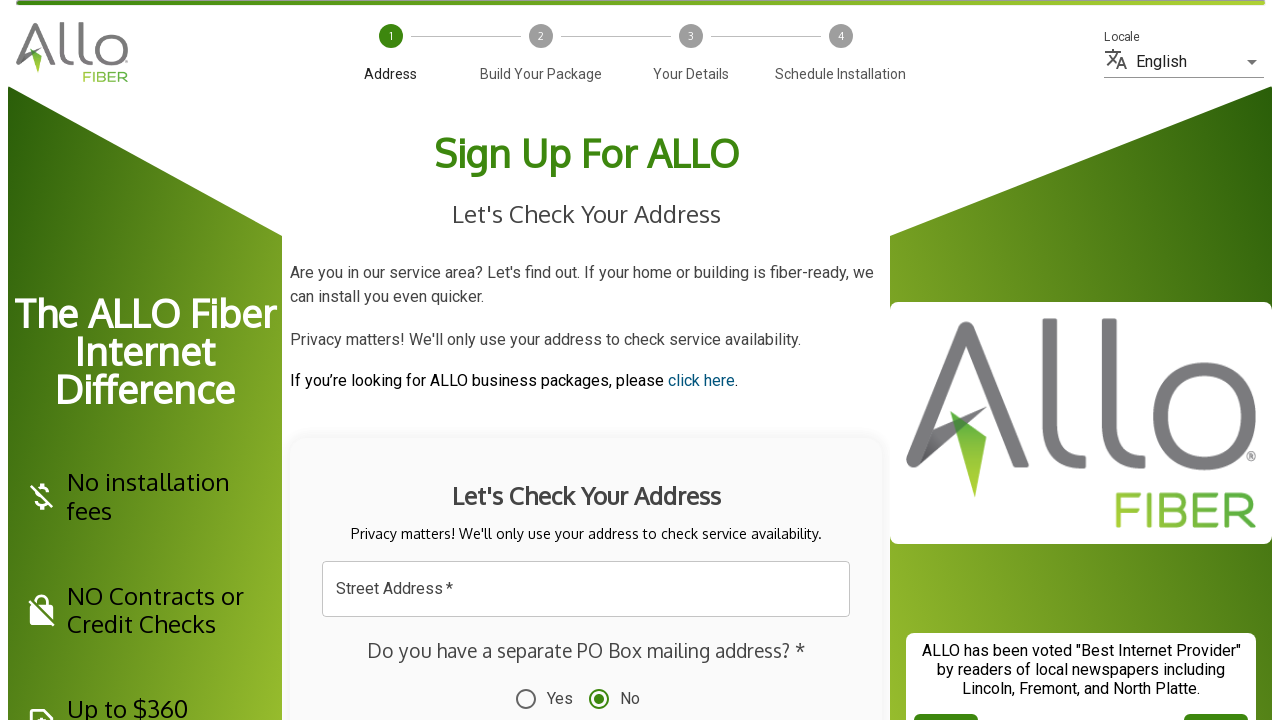

Navigated back to home page for iteration 7
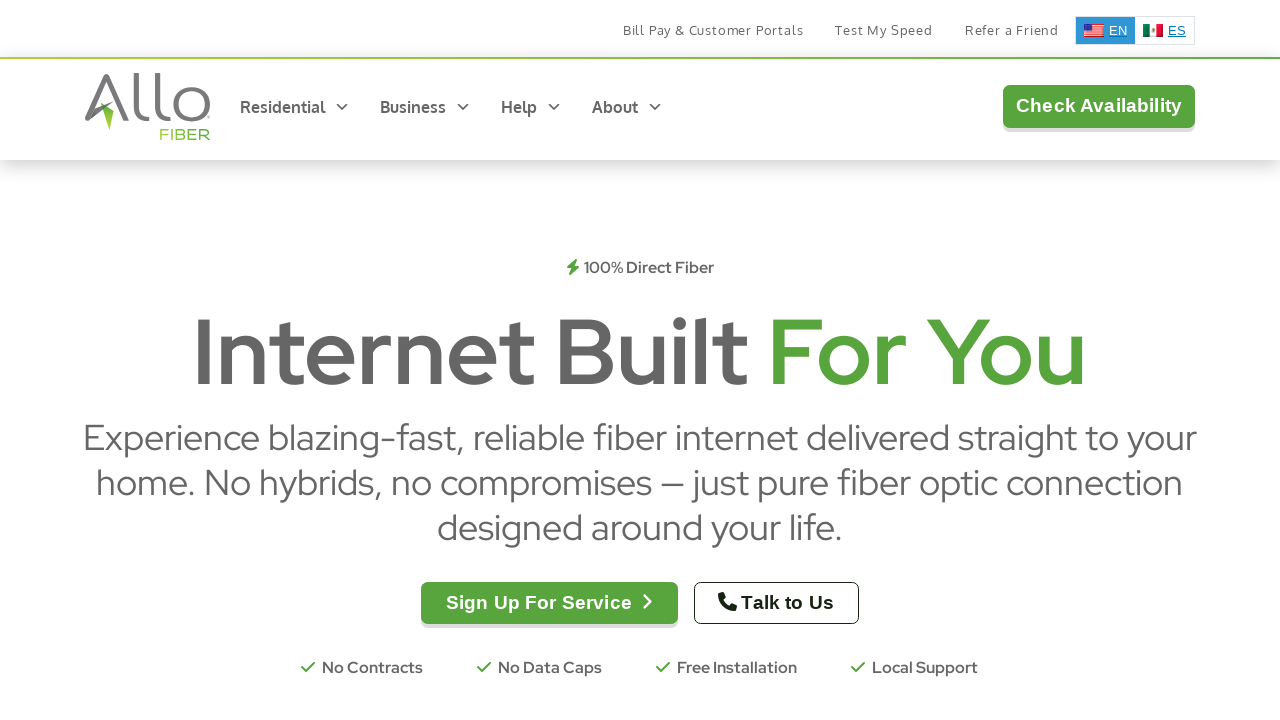

jQuery is available again after page reload
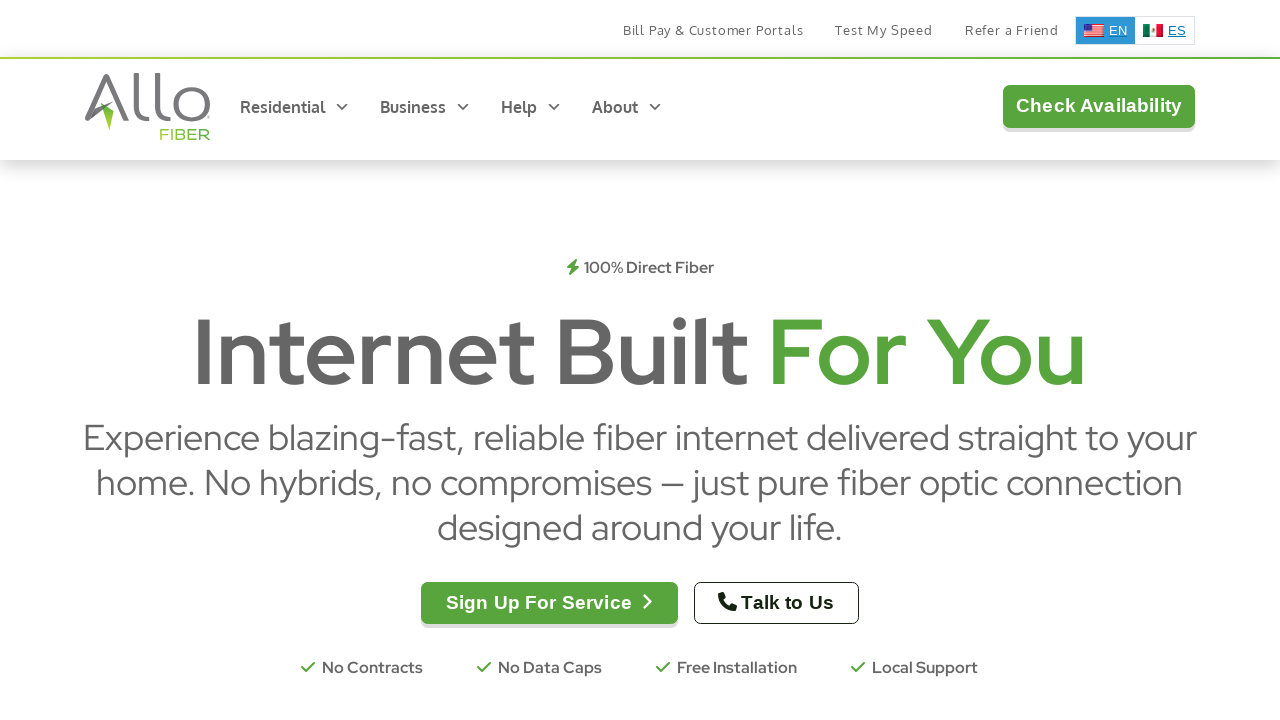

Located 'Sign Up For Service' button
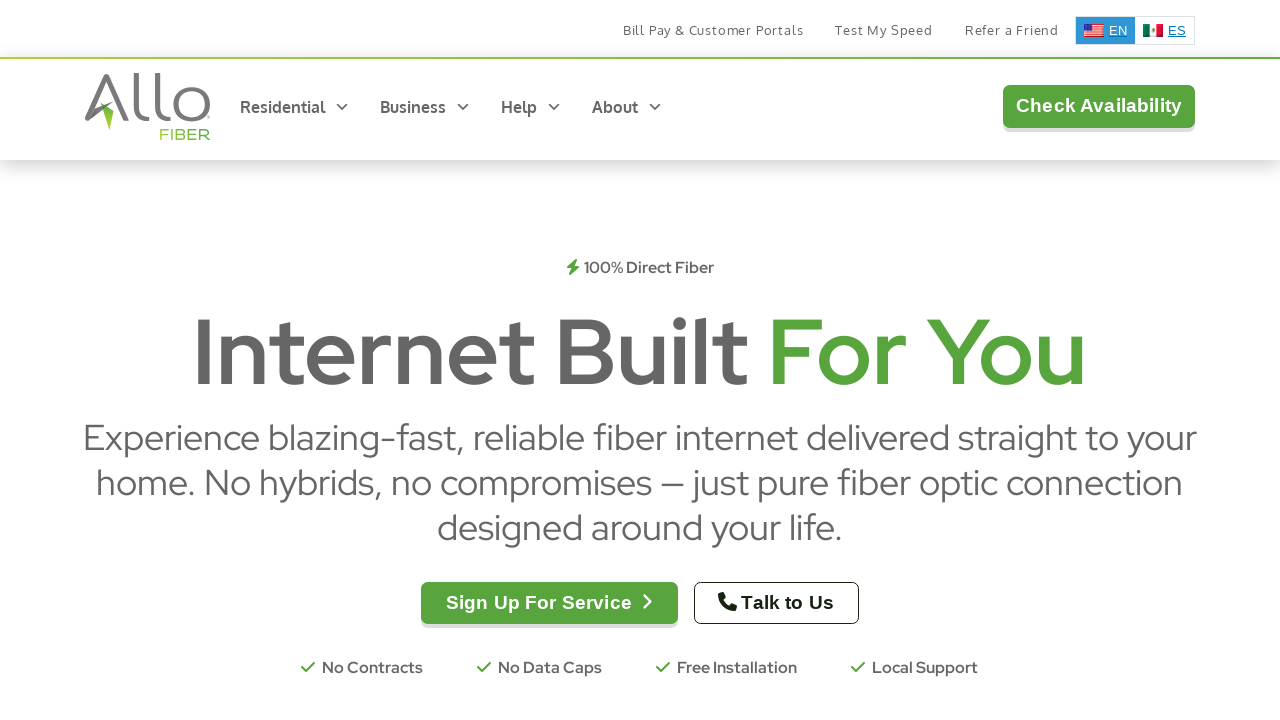

'Sign Up For Service' button is now visible
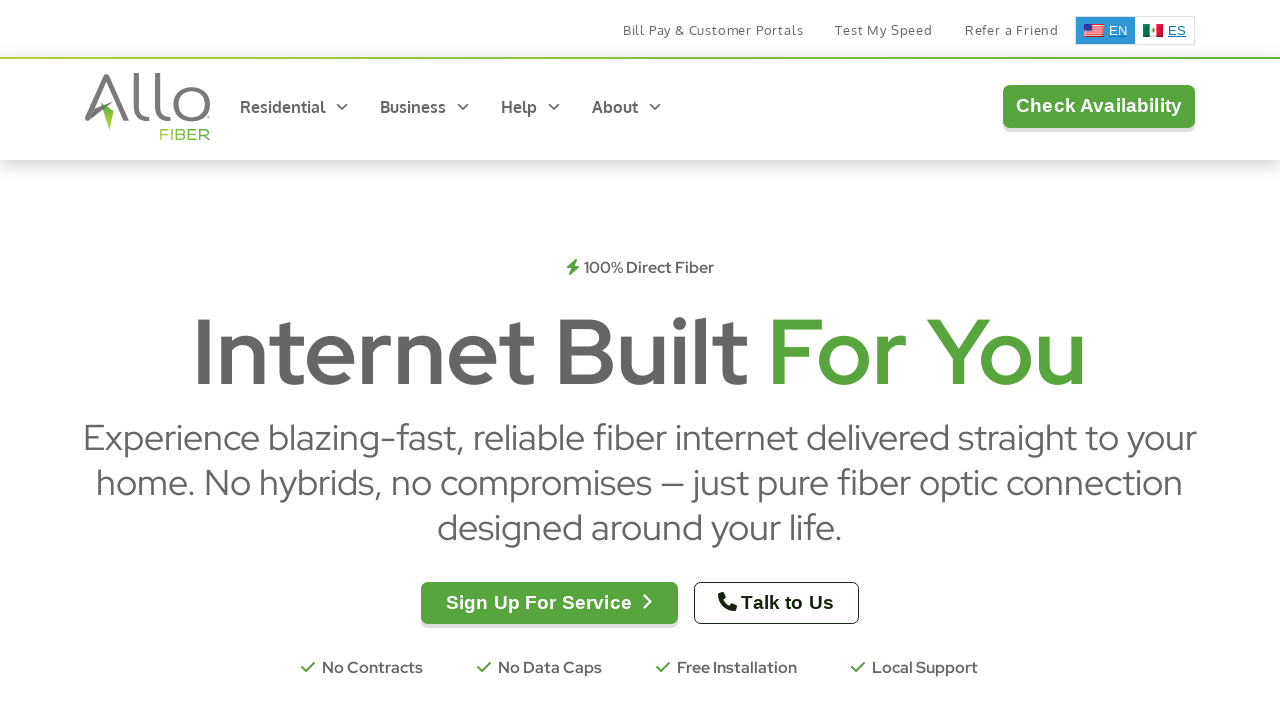

Opened service-locations modal using jQuery
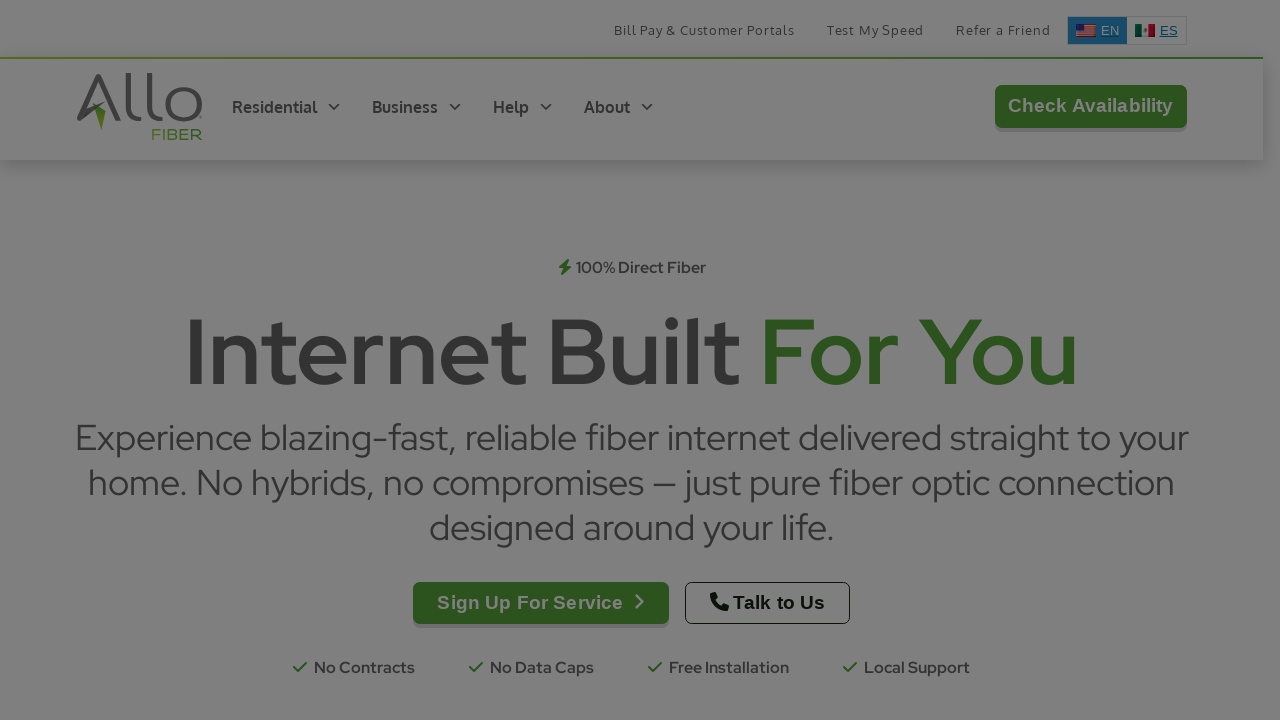

Modal is now visible
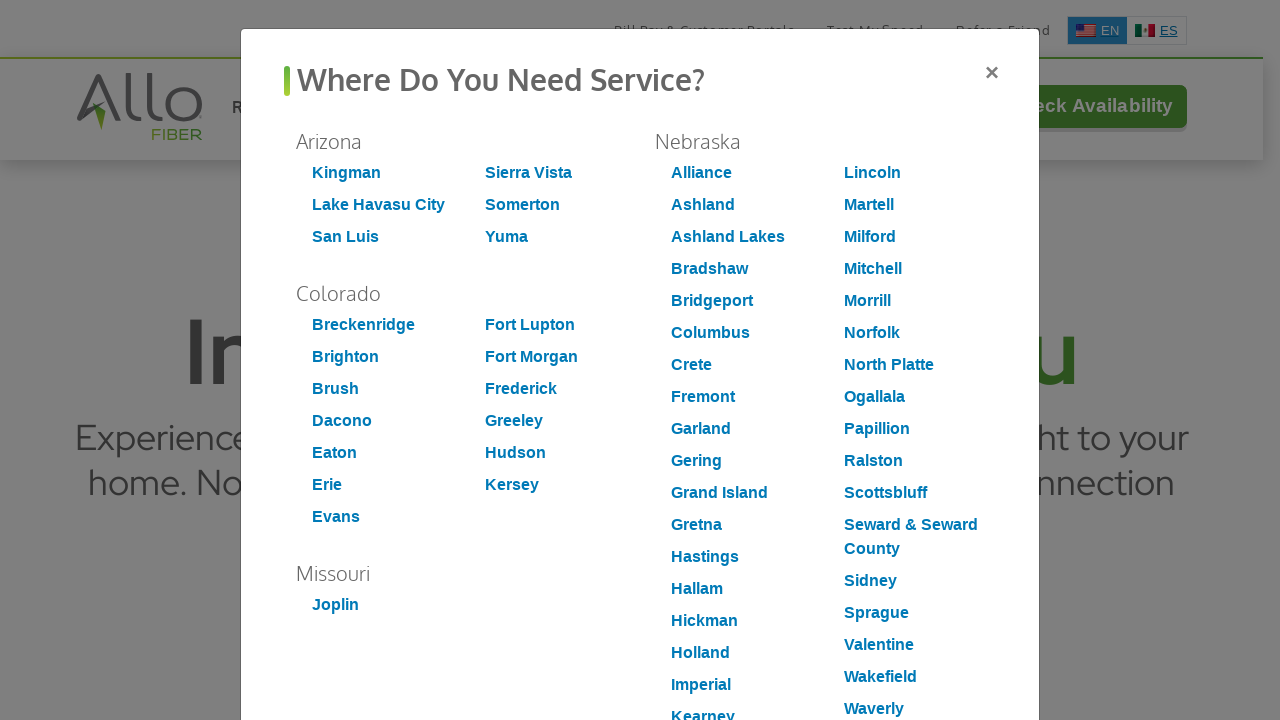

Waited 1 second for modal animation to complete
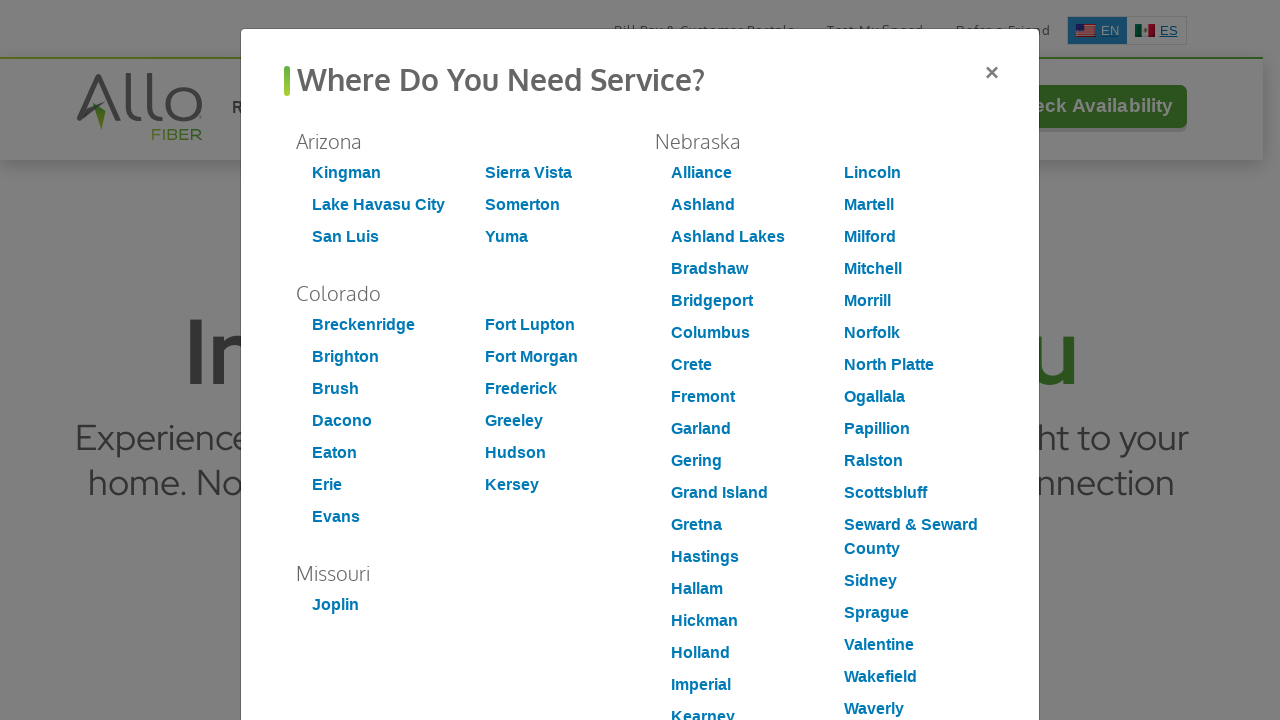

Located city link at index 24
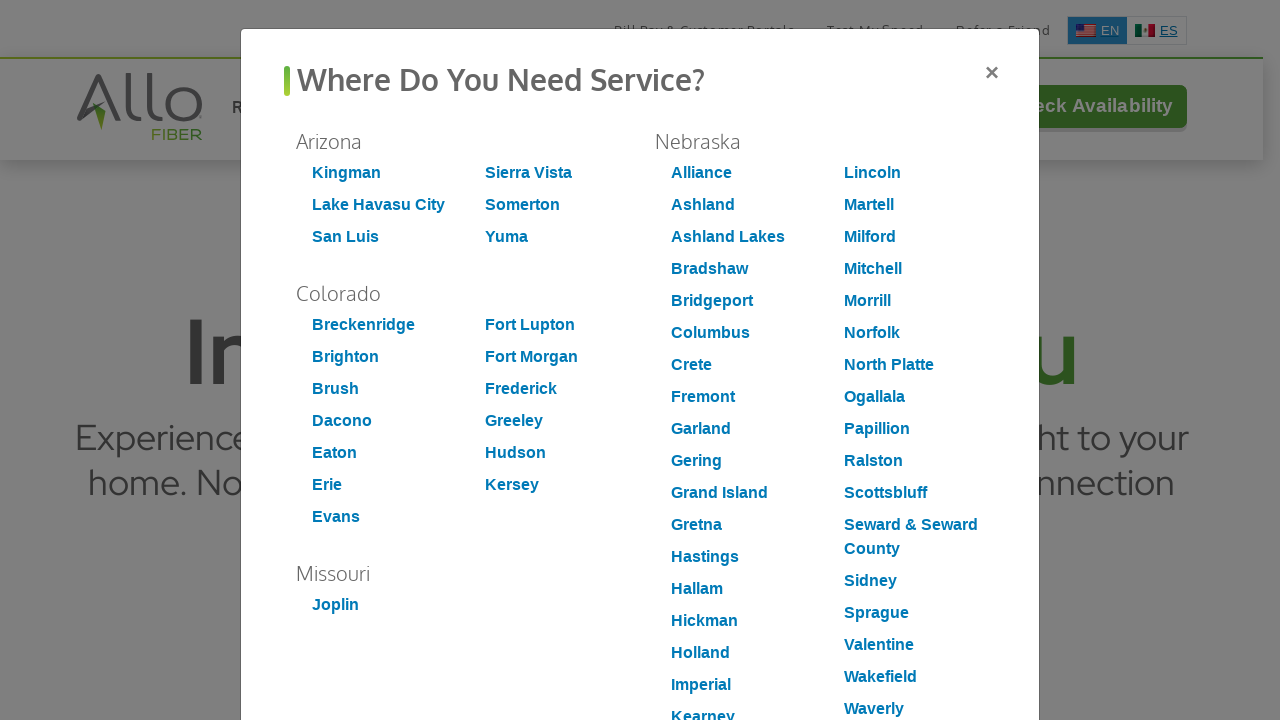

City link at index 24 is visible
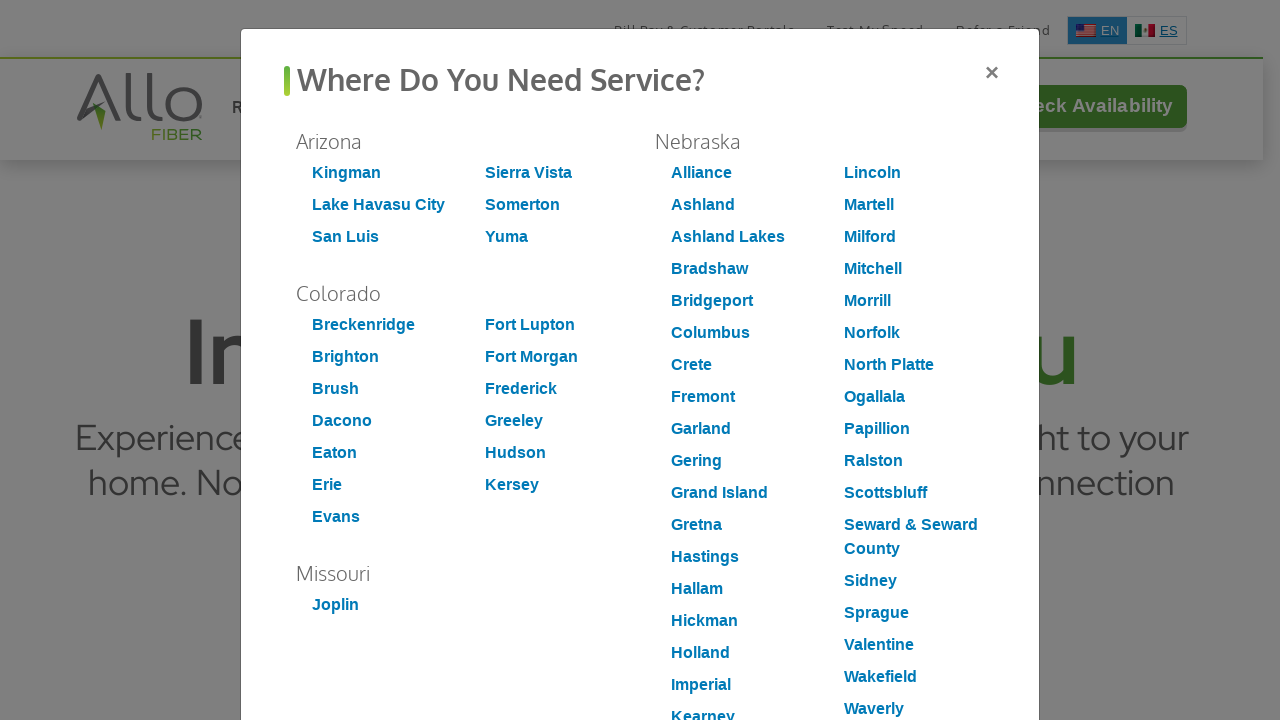

Clicked on city signup link at index 24 at (703, 397) on #service-locations >> a[href*="get-allo"] >> nth=24
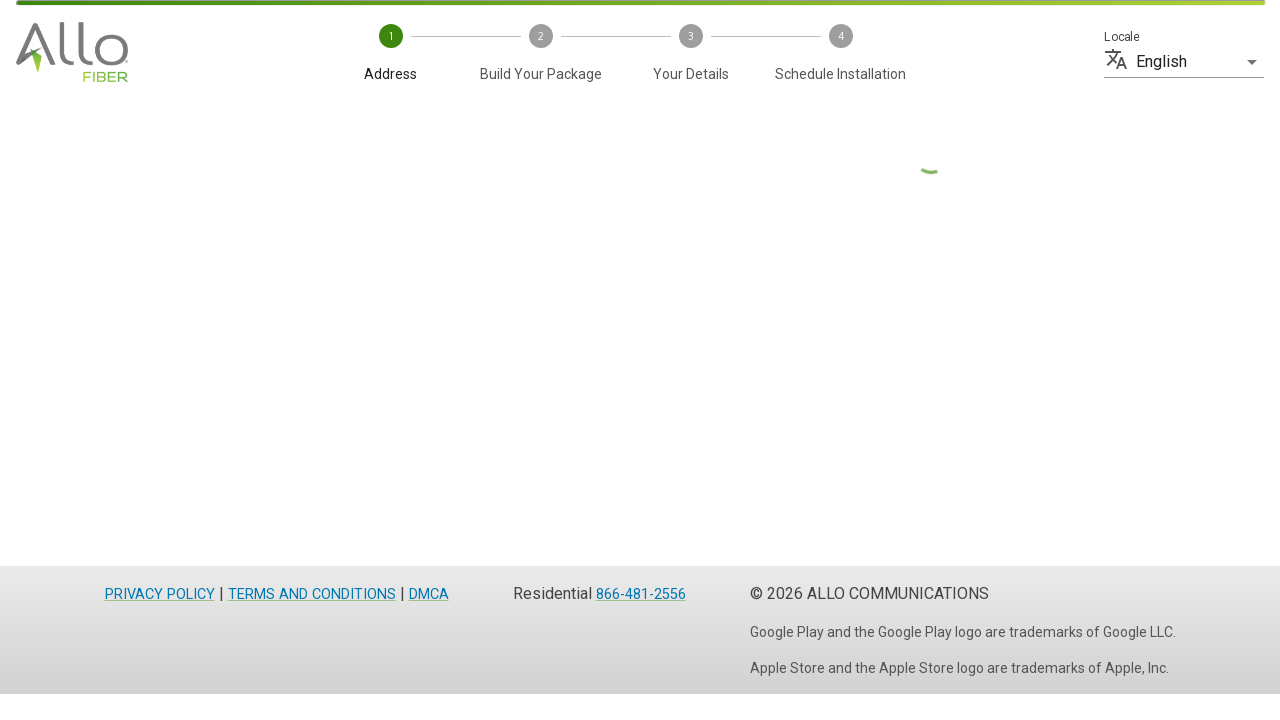

Successfully navigated to signup page (iteration 7)
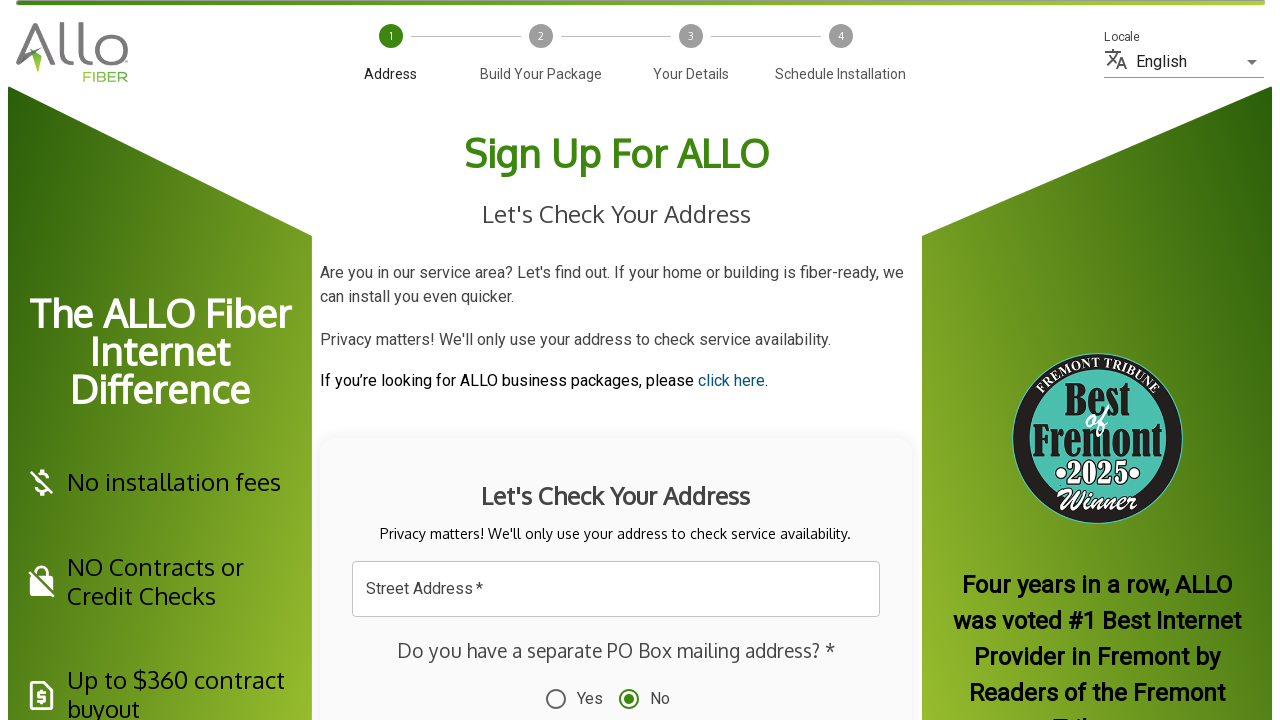

Located Street Address input field
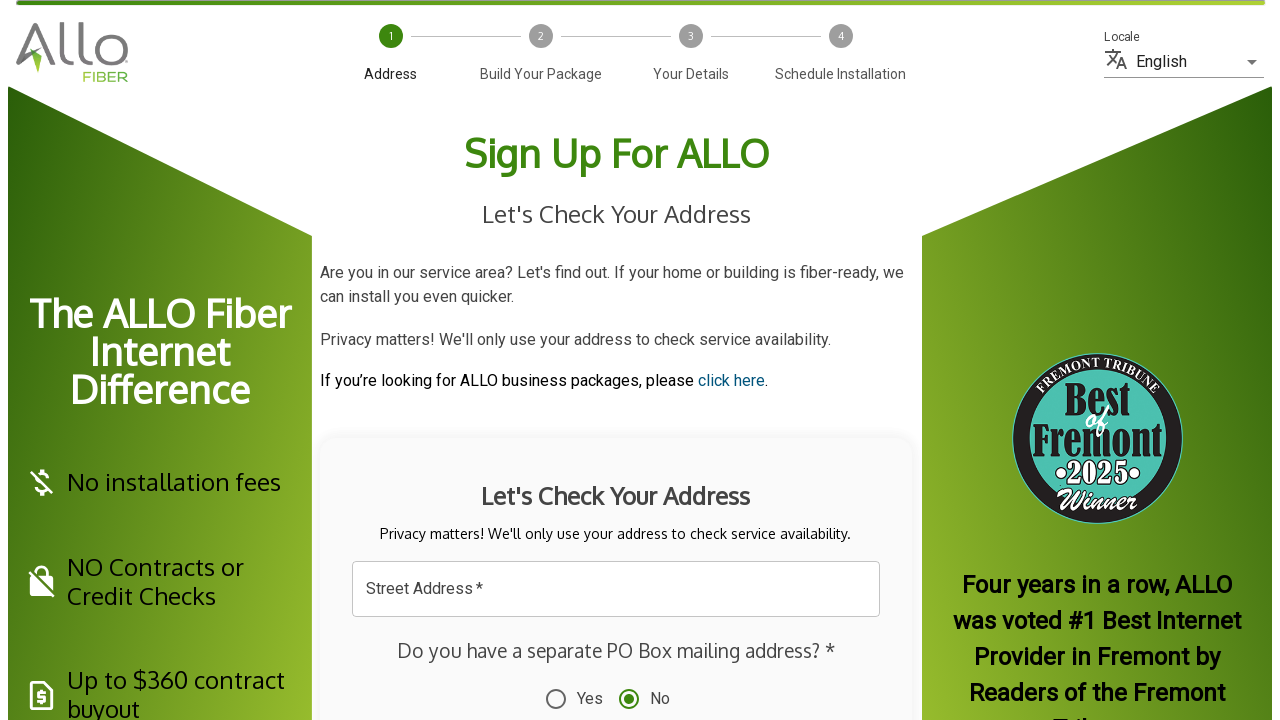

Street Address input field is visible - verification passed for city link 7 of 10
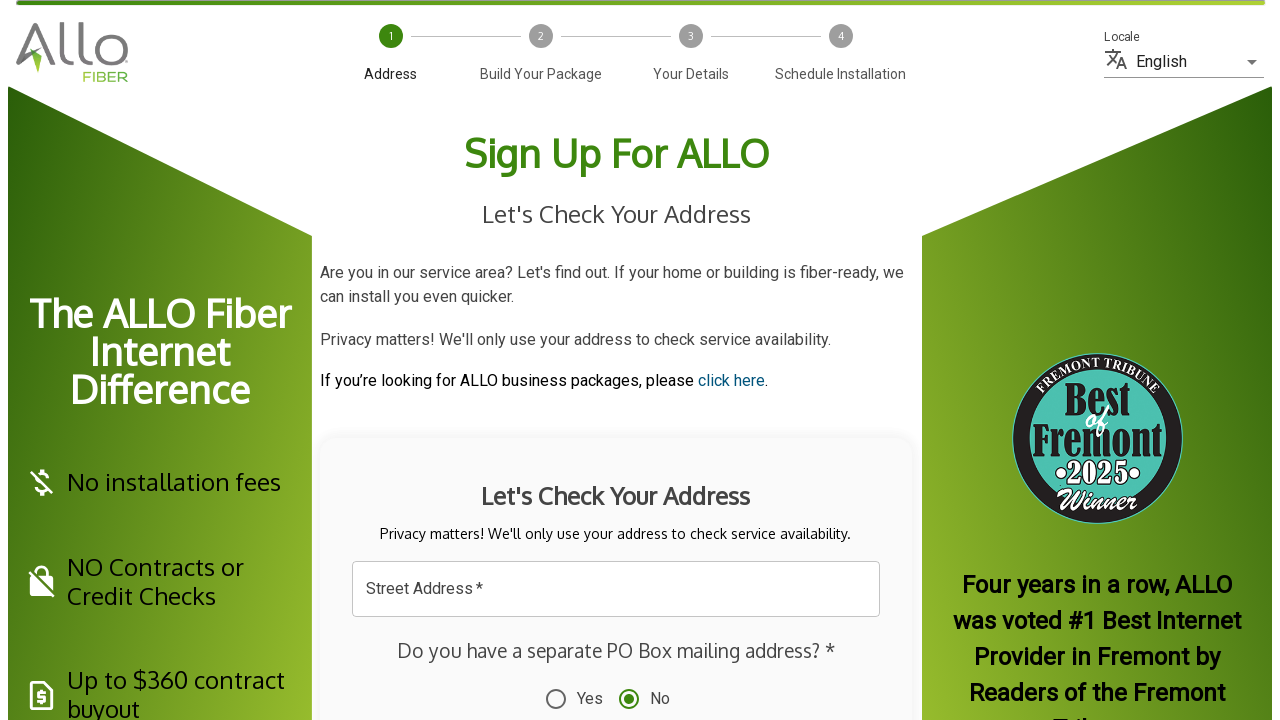

Navigated back to home page for iteration 8
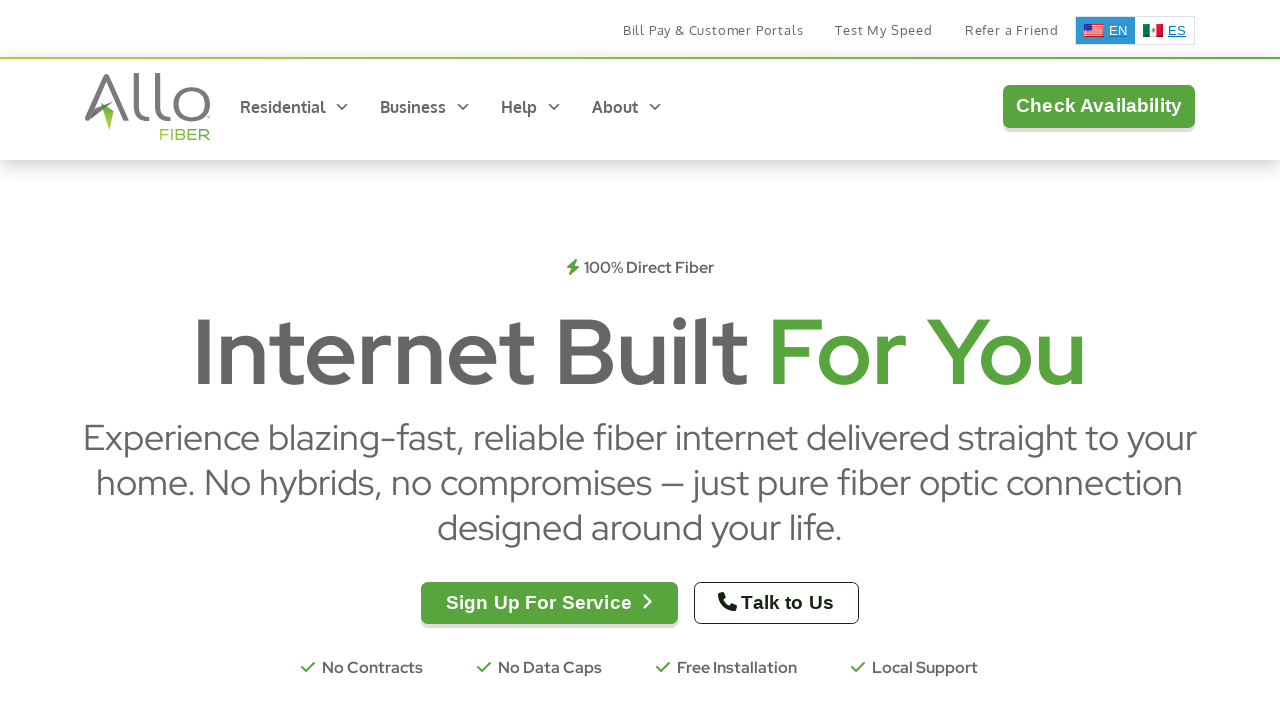

jQuery is available again after page reload
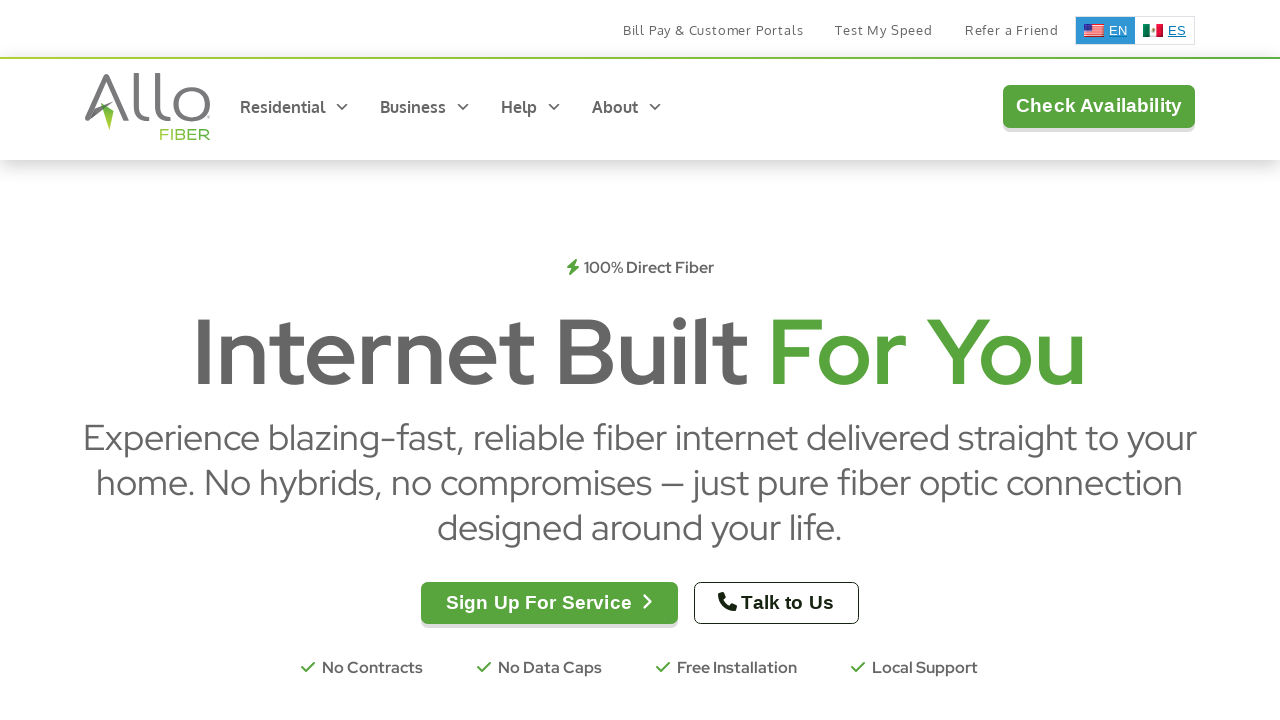

Located 'Sign Up For Service' button
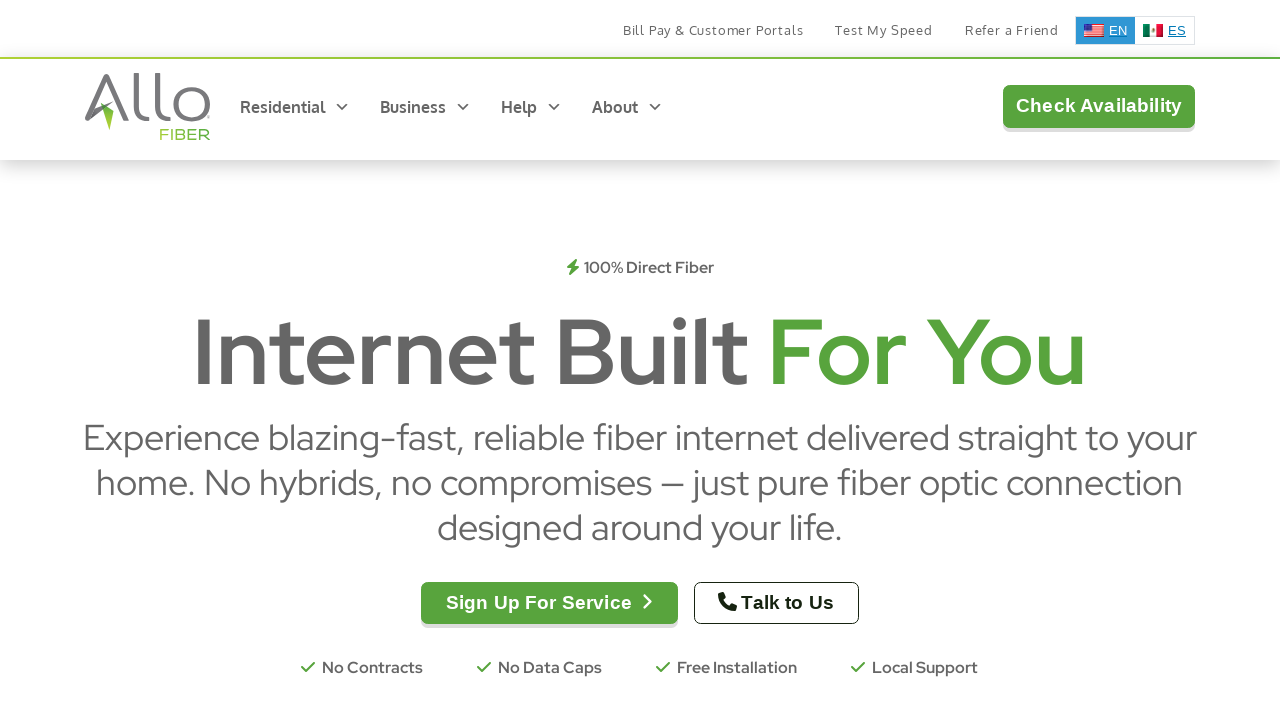

'Sign Up For Service' button is now visible
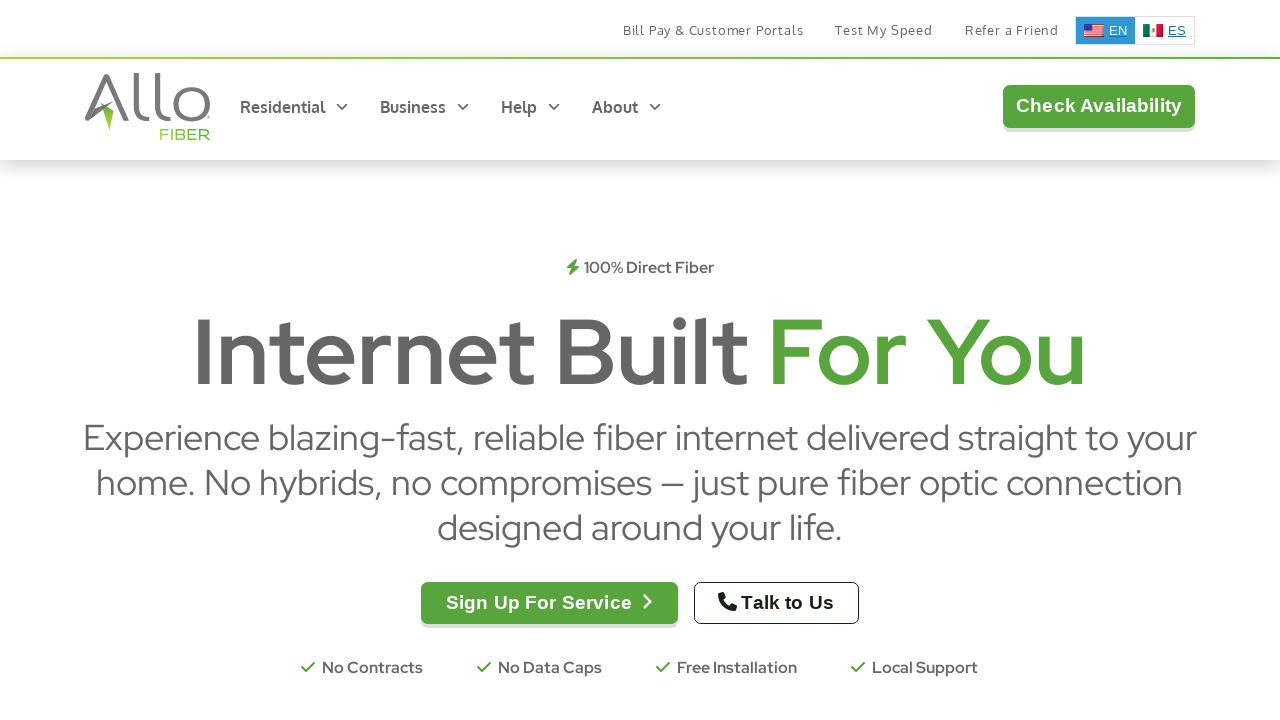

Opened service-locations modal using jQuery
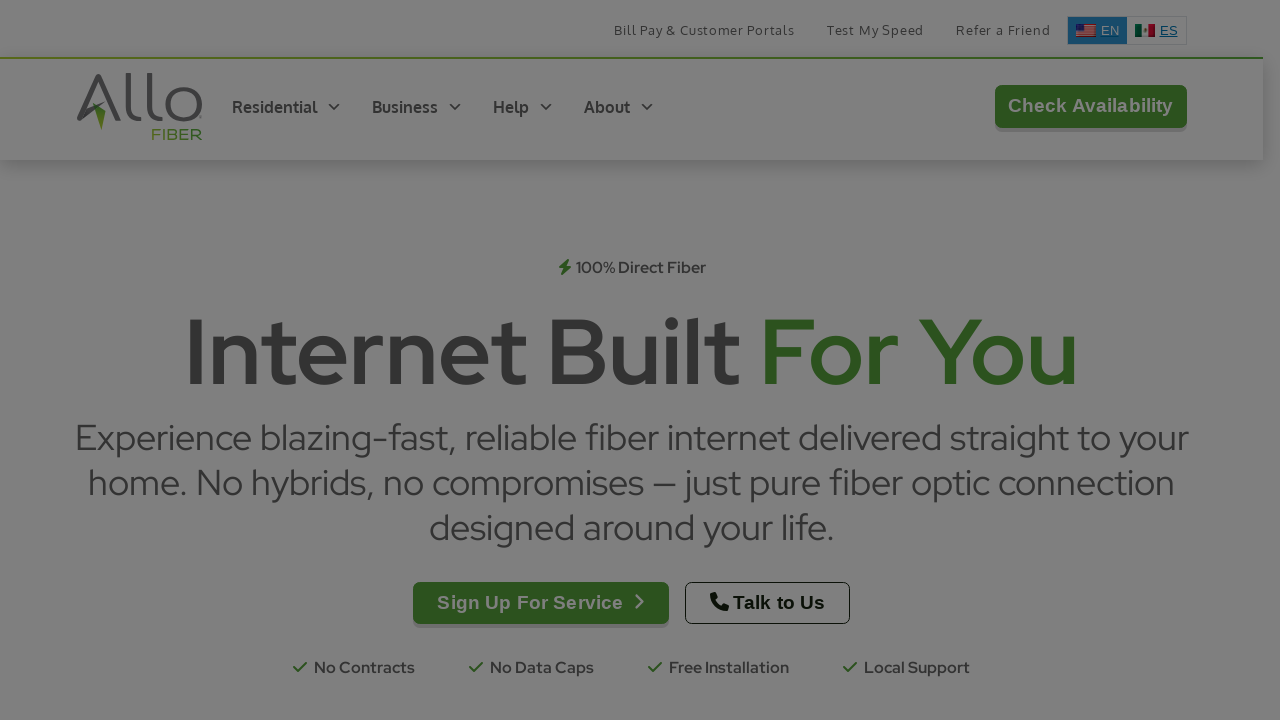

Modal is now visible
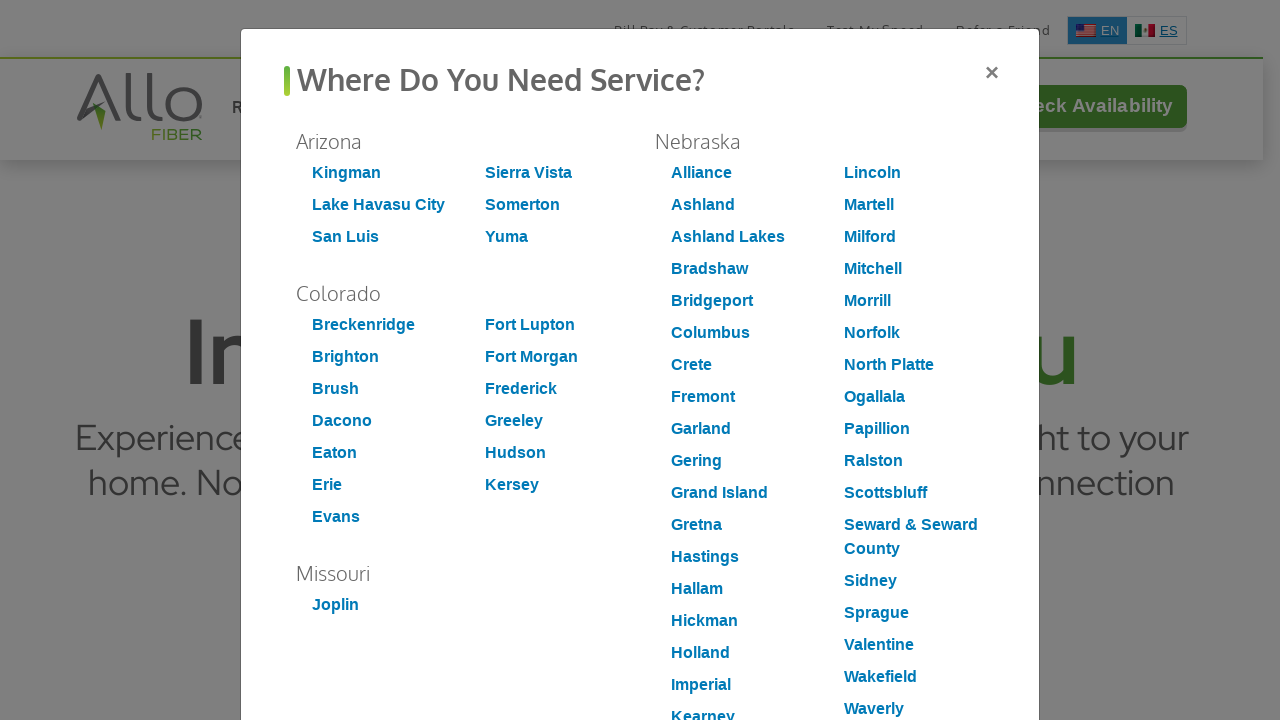

Waited 1 second for modal animation to complete
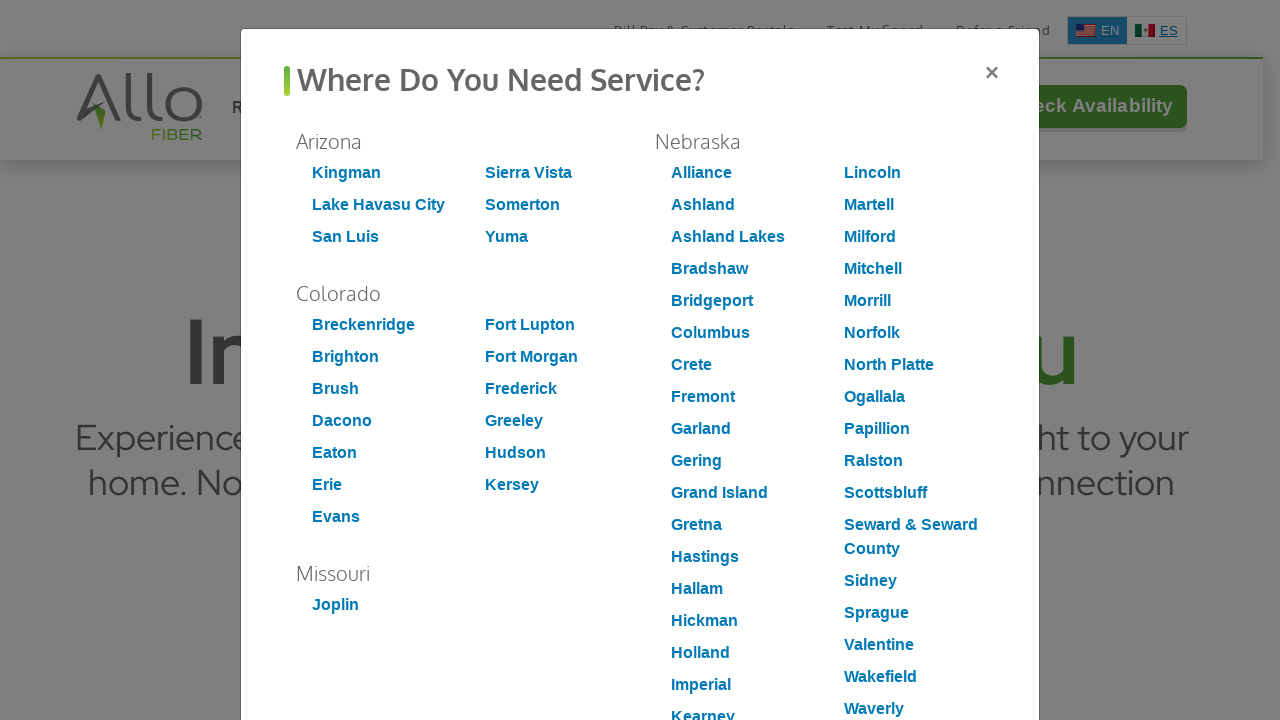

Located city link at index 41
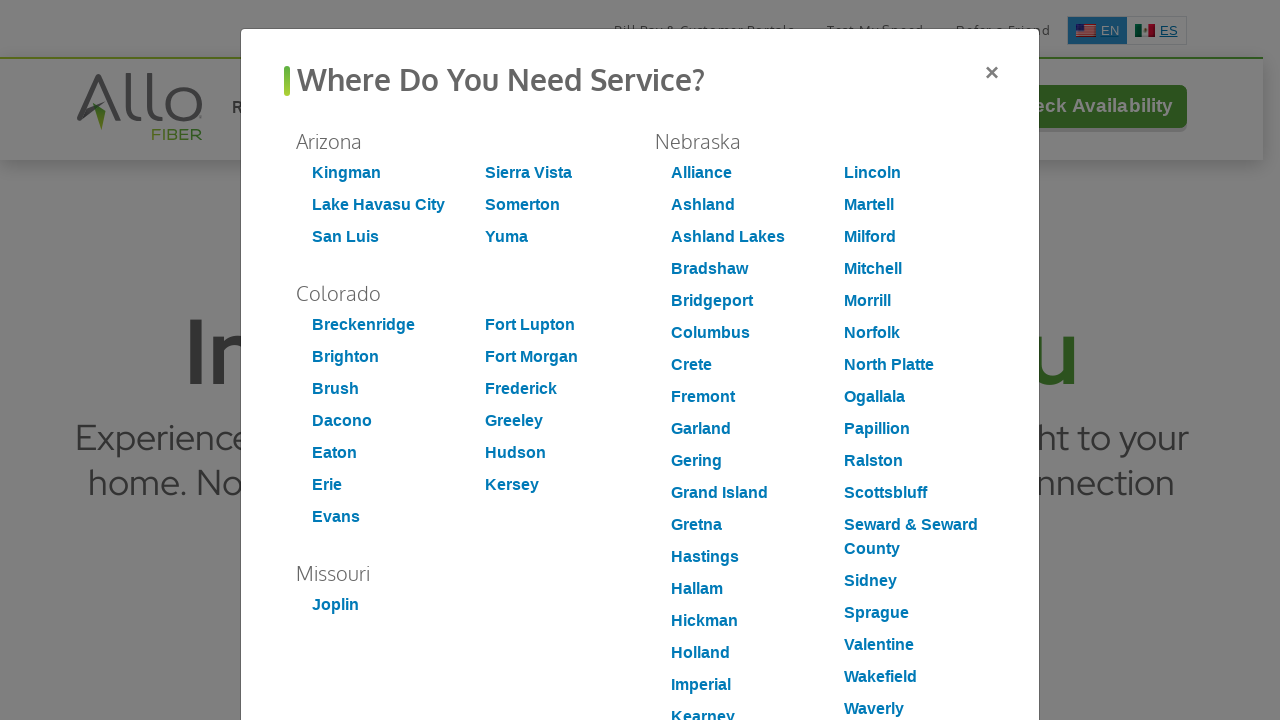

City link at index 41 is visible
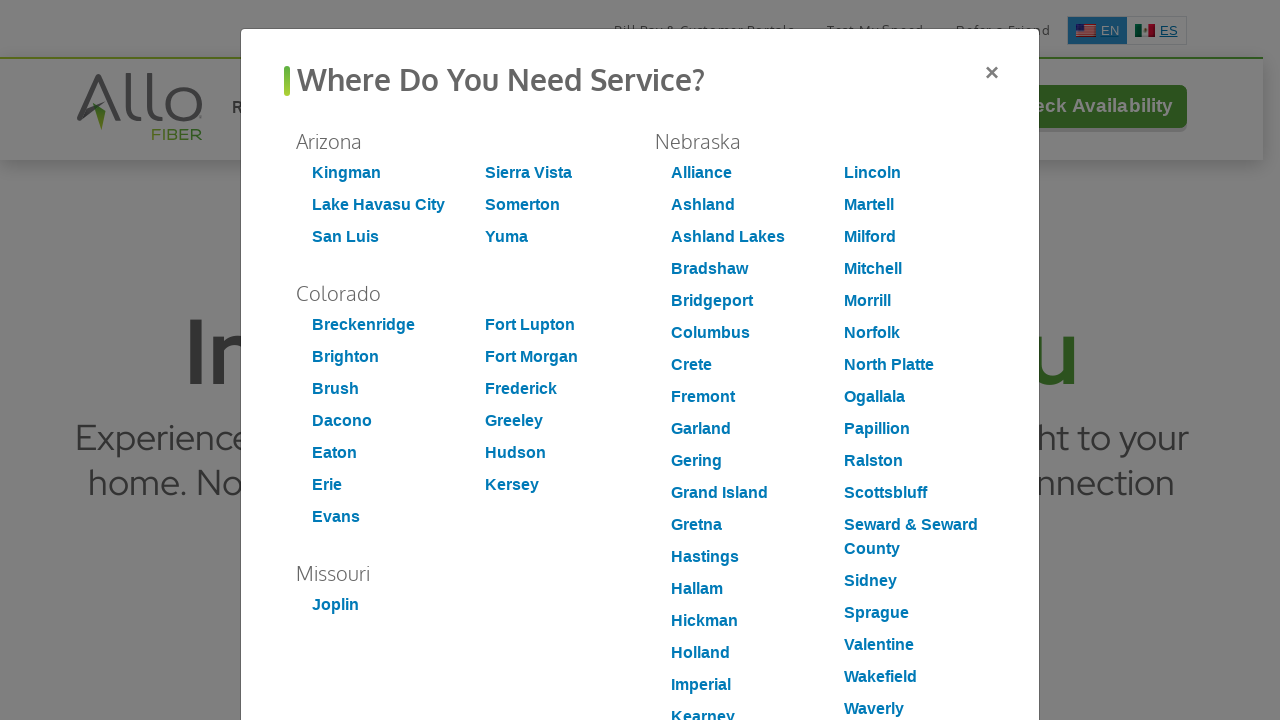

Clicked on city signup link at index 41 at (867, 301) on #service-locations >> a[href*="get-allo"] >> nth=41
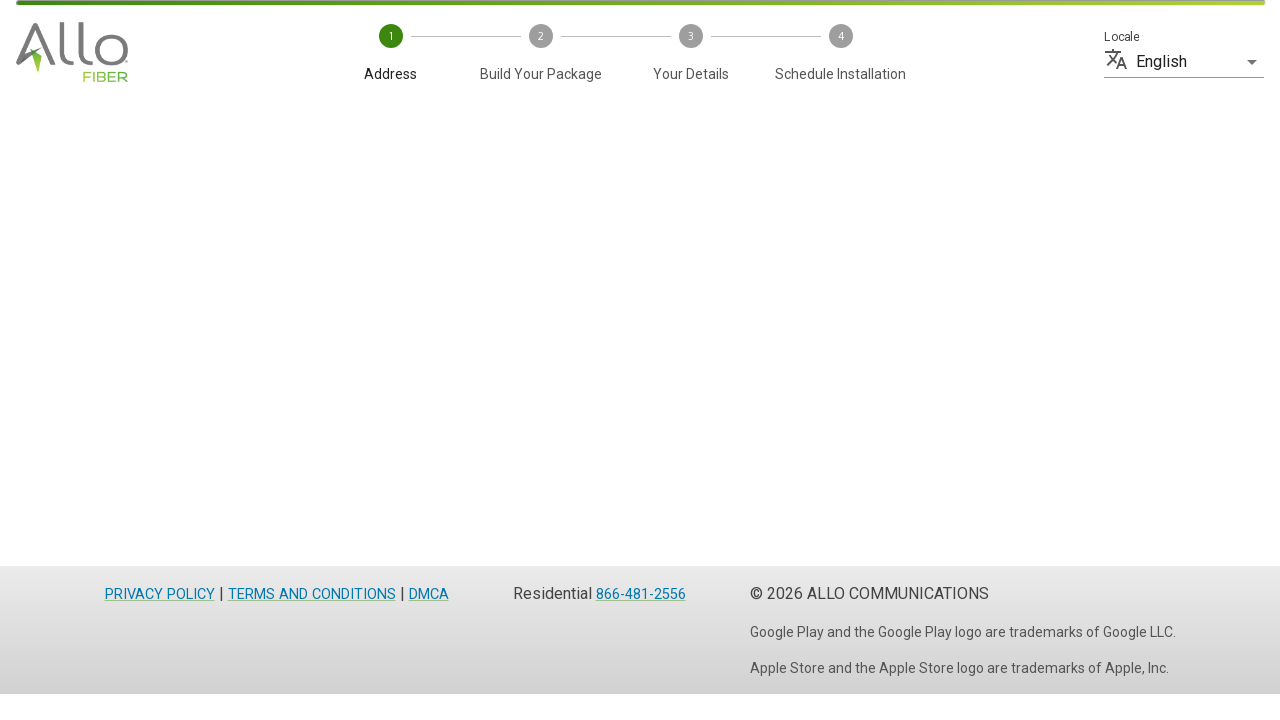

Successfully navigated to signup page (iteration 8)
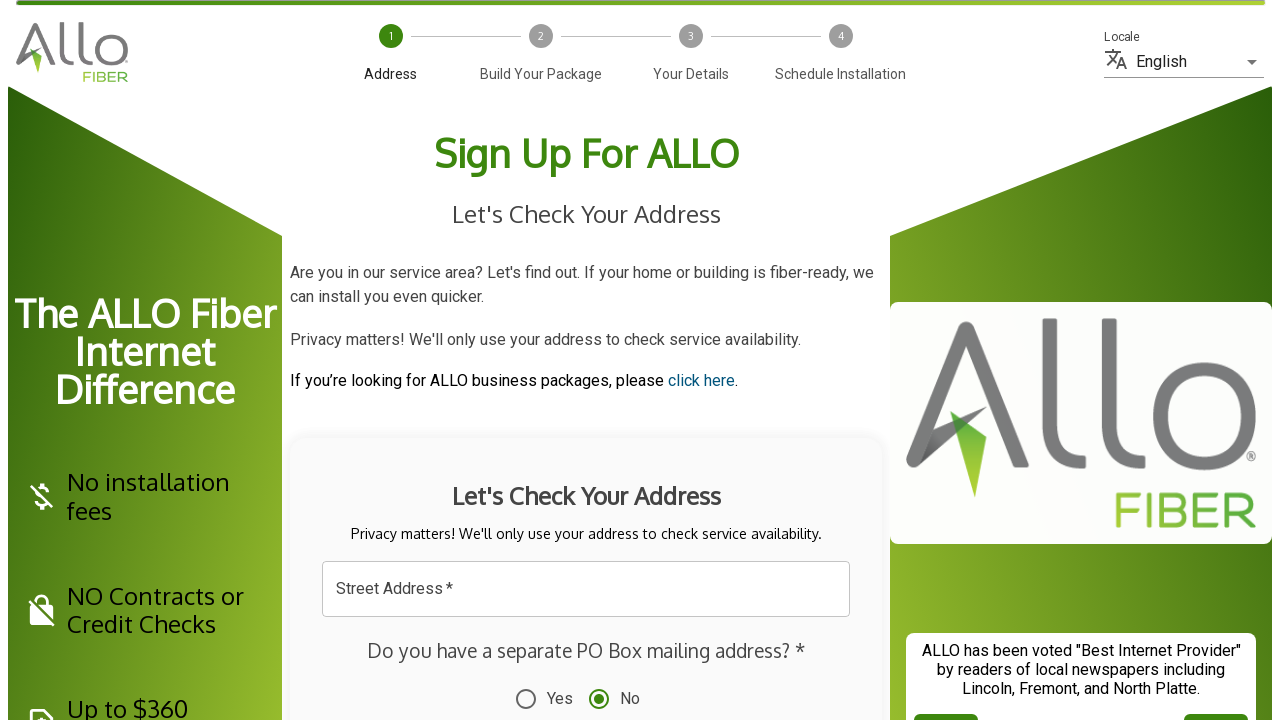

Located Street Address input field
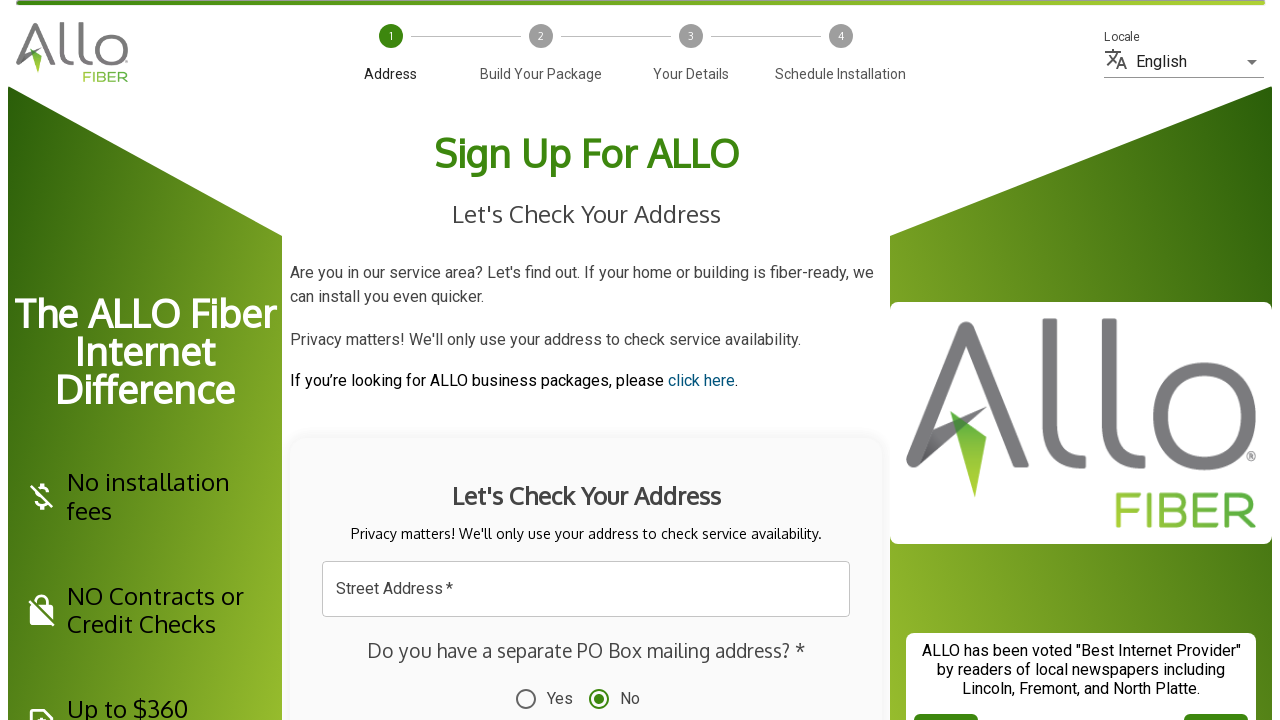

Street Address input field is visible - verification passed for city link 8 of 10
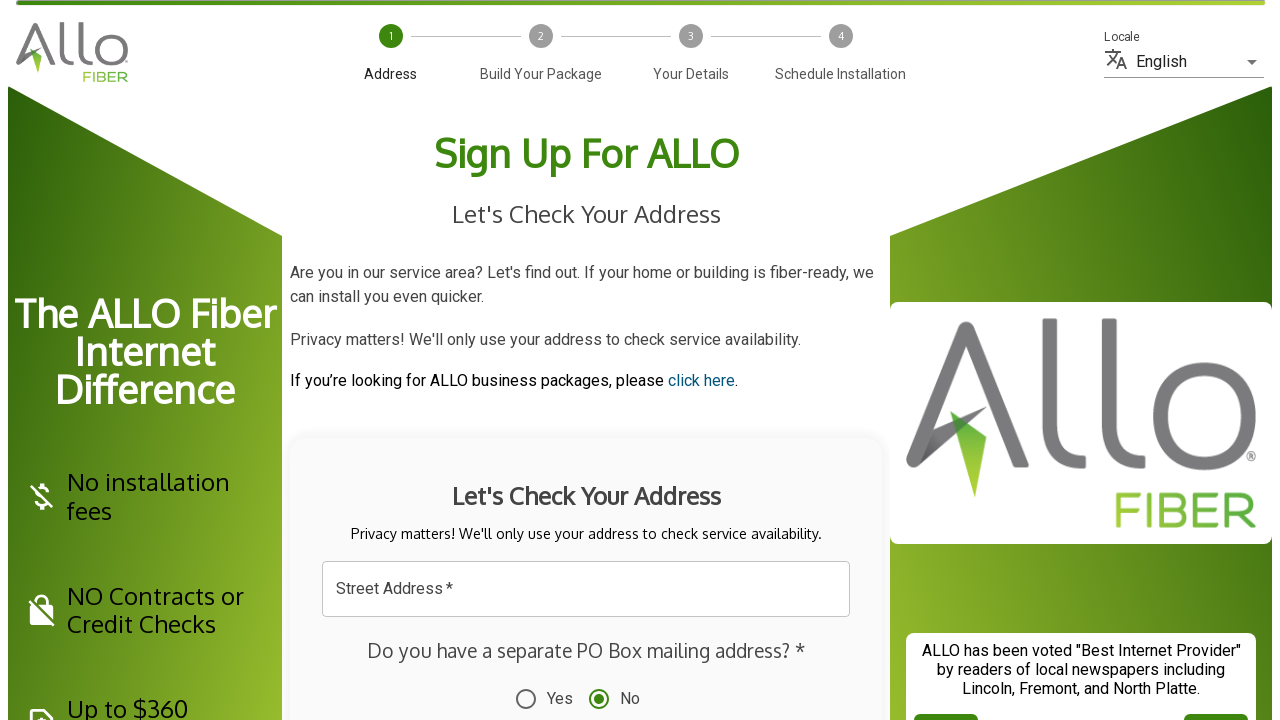

Navigated back to home page for iteration 9
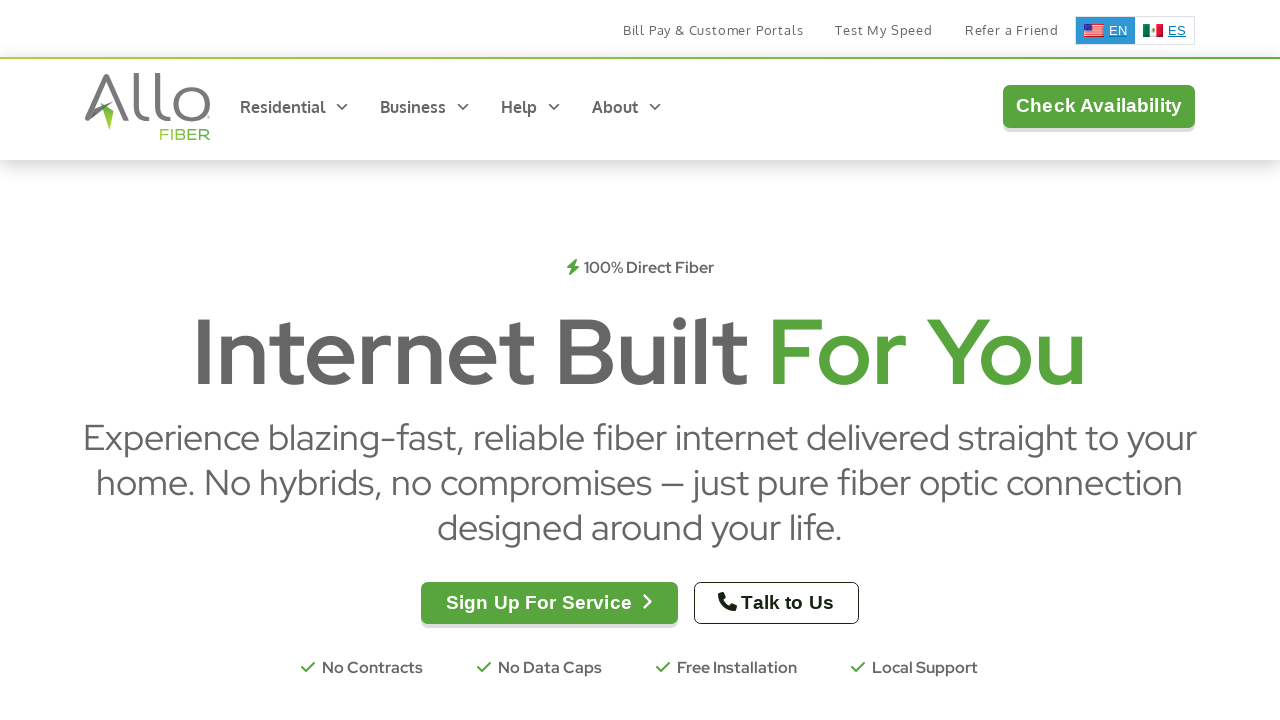

jQuery is available again after page reload
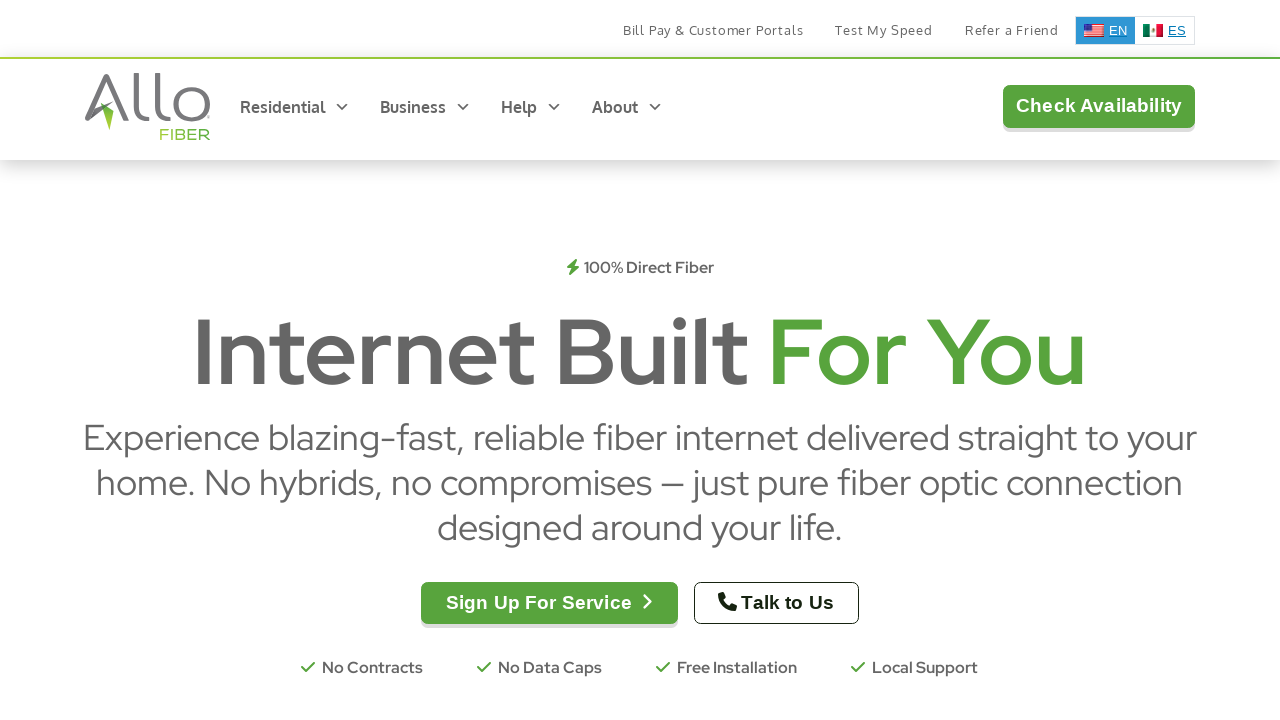

Located 'Sign Up For Service' button
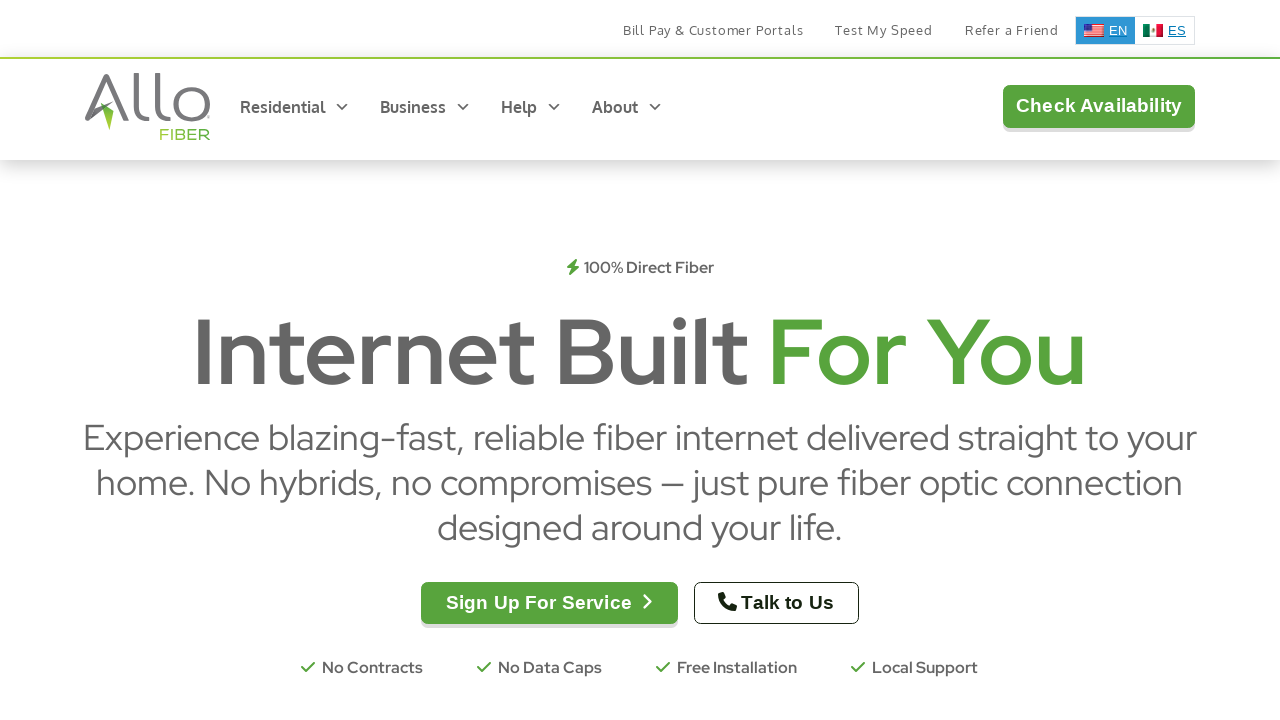

'Sign Up For Service' button is now visible
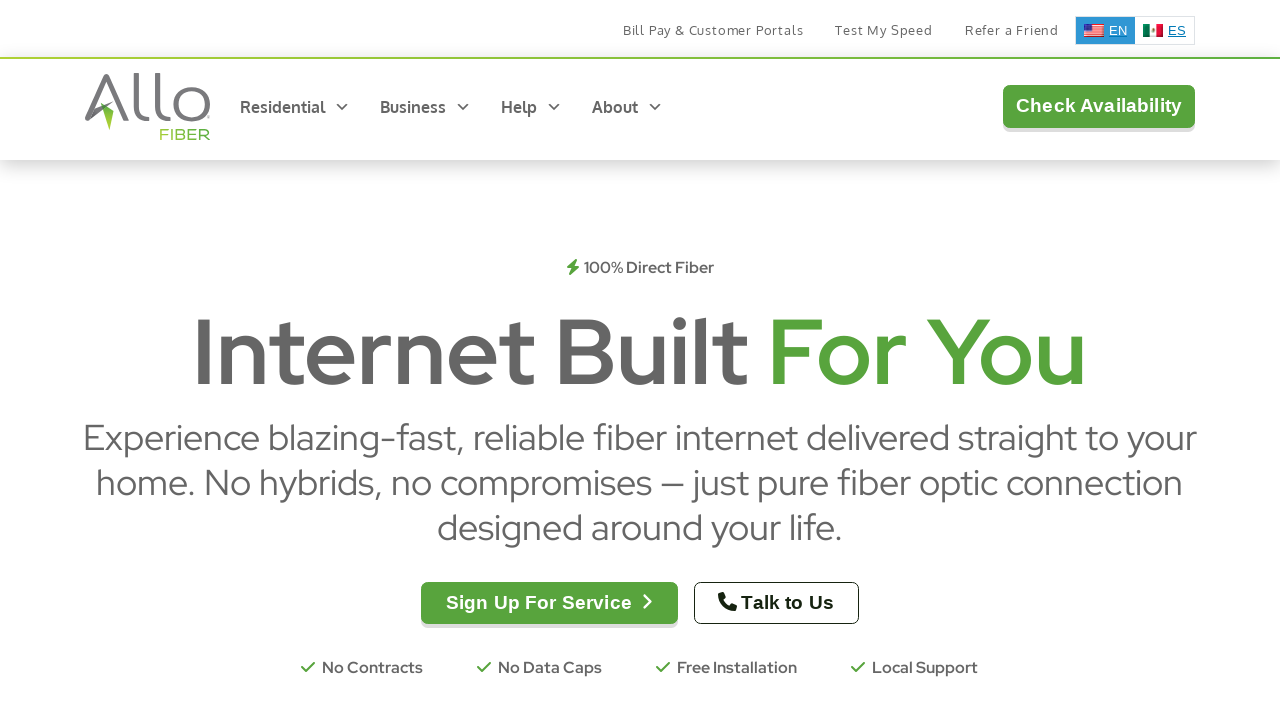

Opened service-locations modal using jQuery
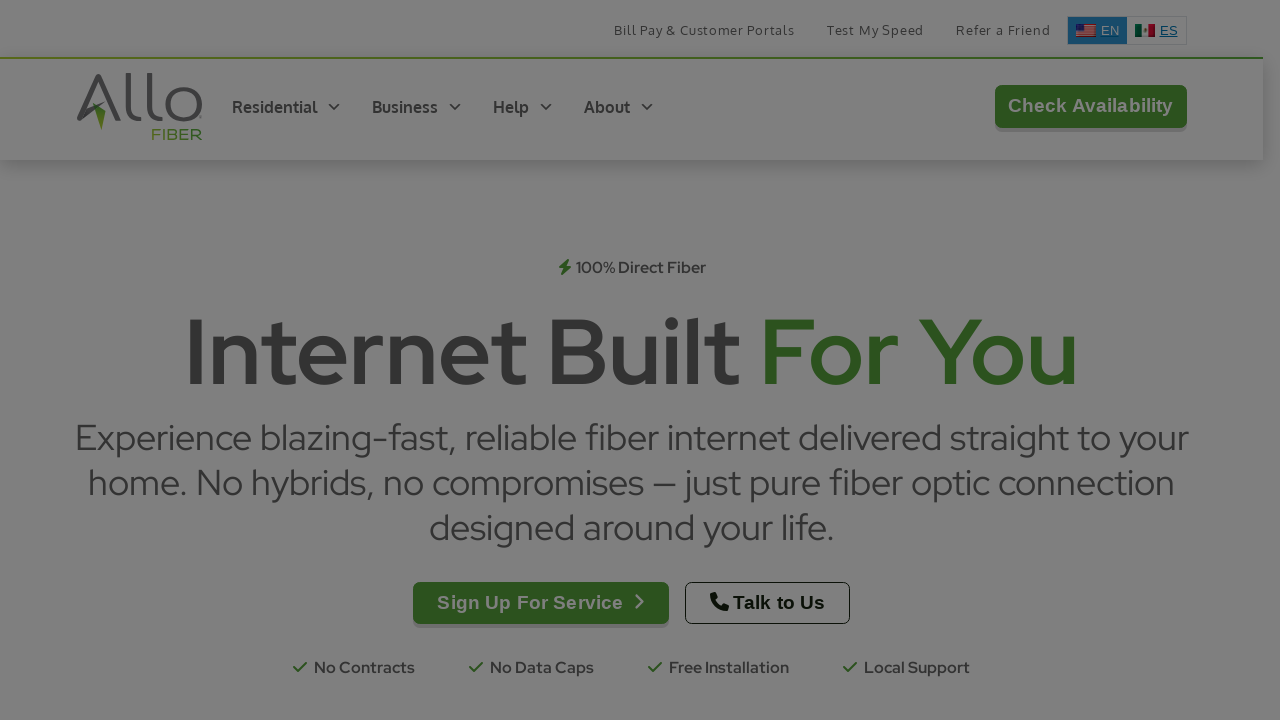

Modal is now visible
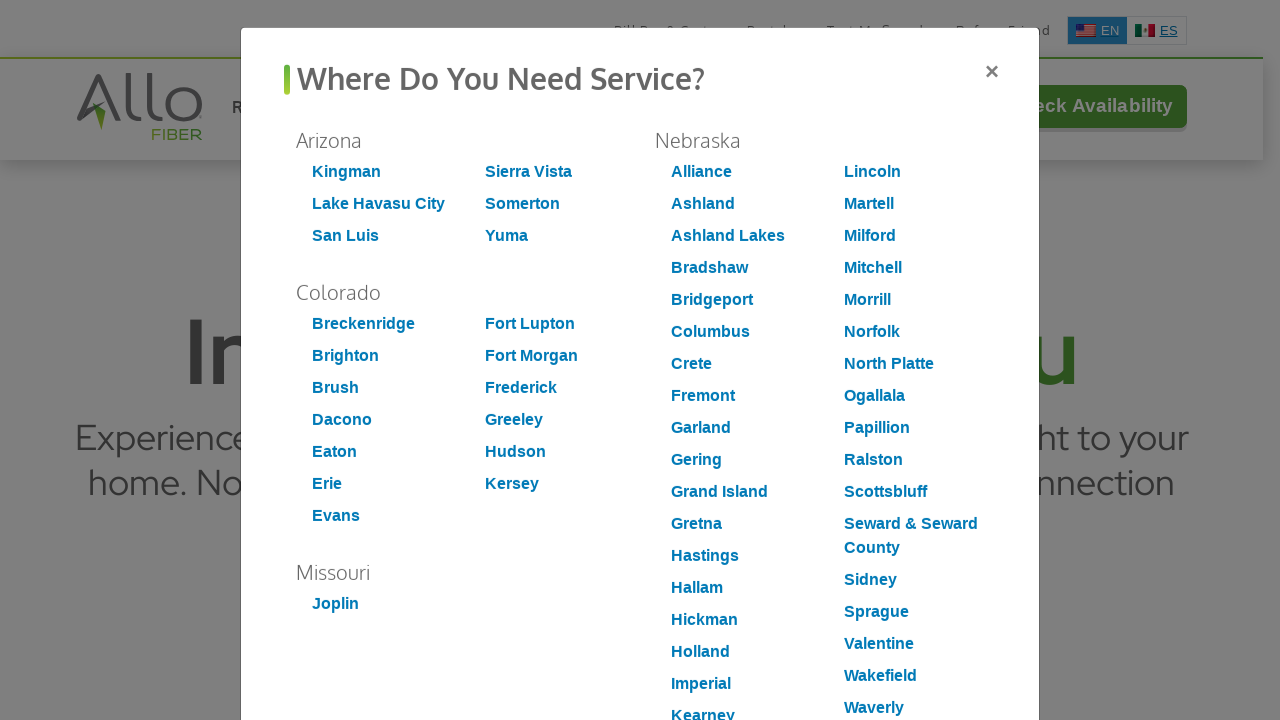

Waited 1 second for modal animation to complete
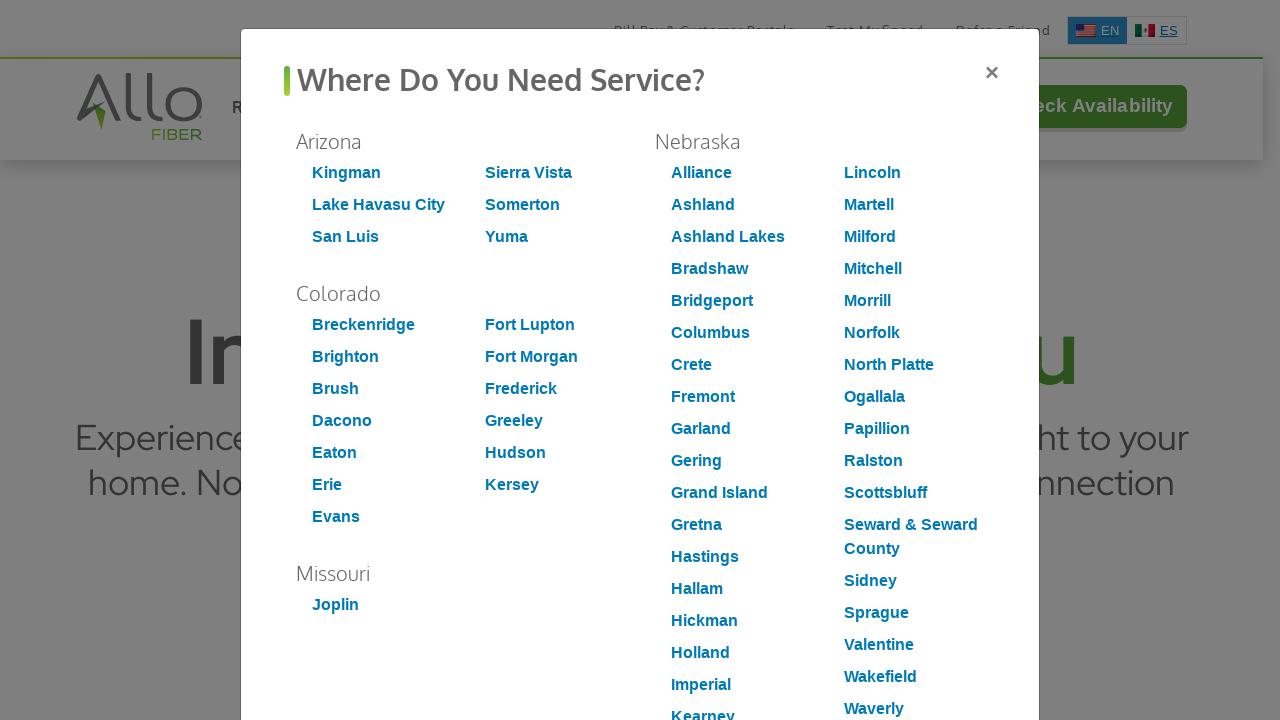

Located city link at index 26
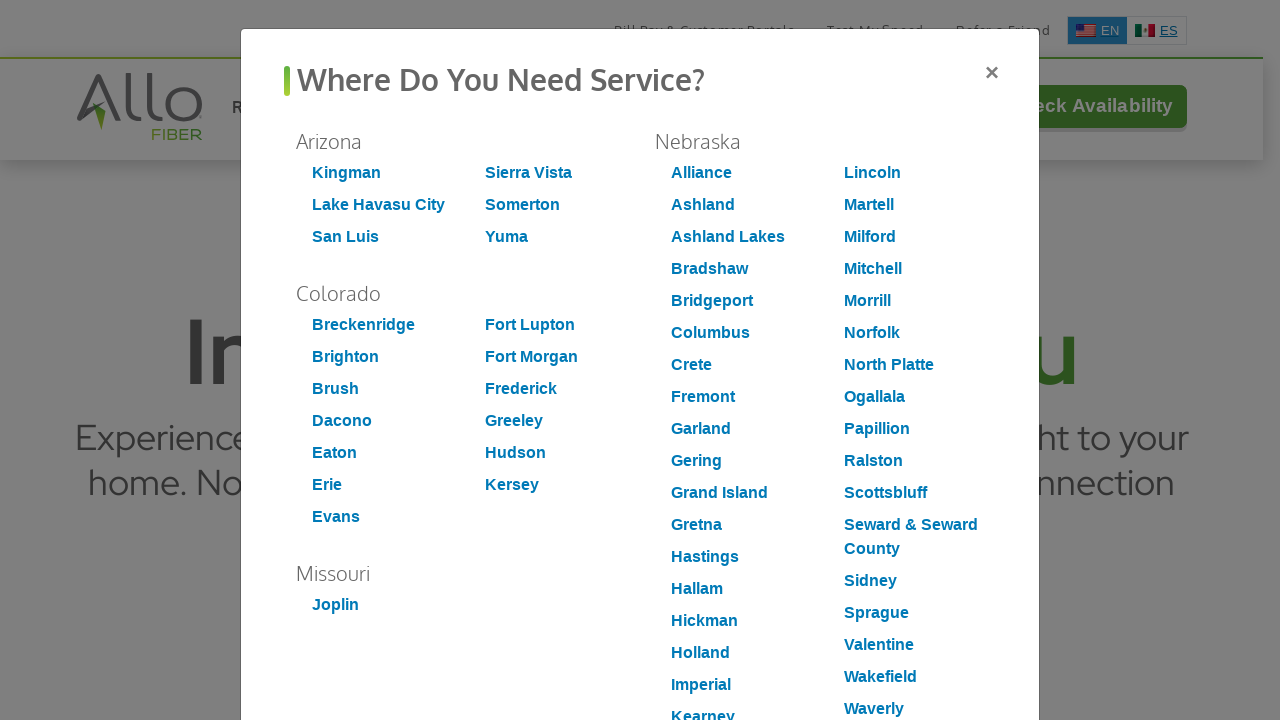

City link at index 26 is visible
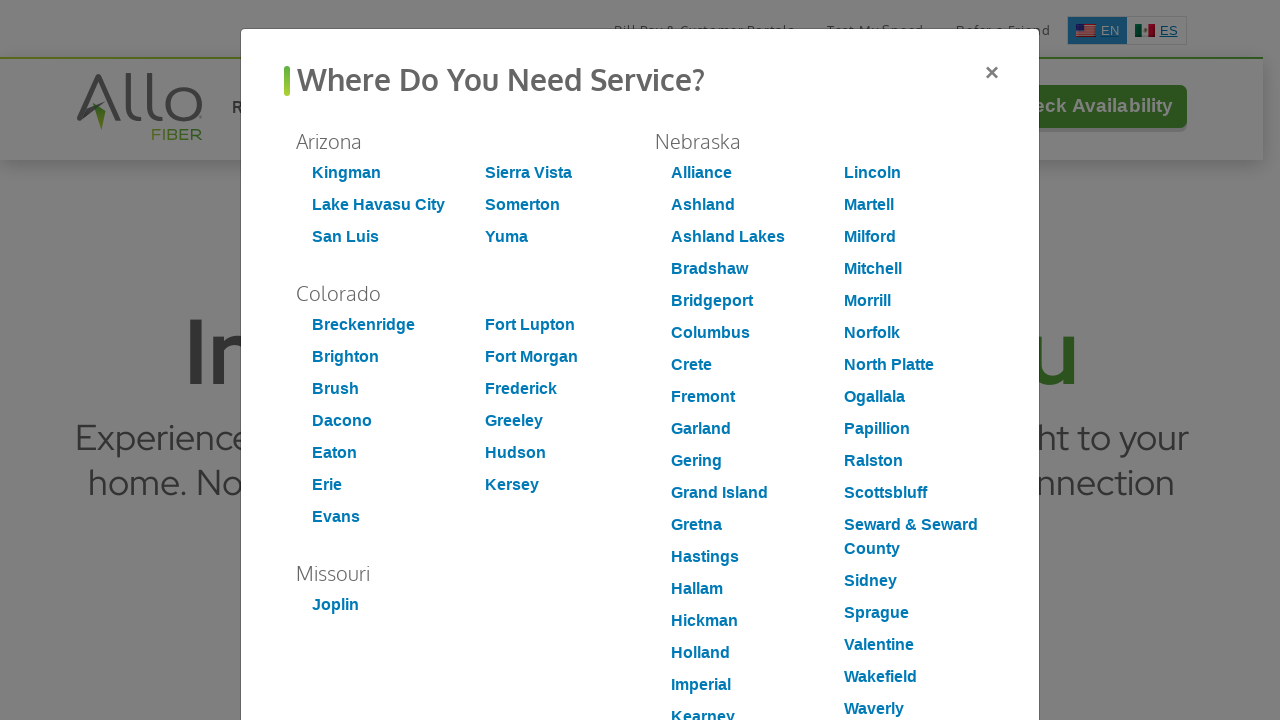

Clicked on city signup link at index 26 at (696, 461) on #service-locations >> a[href*="get-allo"] >> nth=26
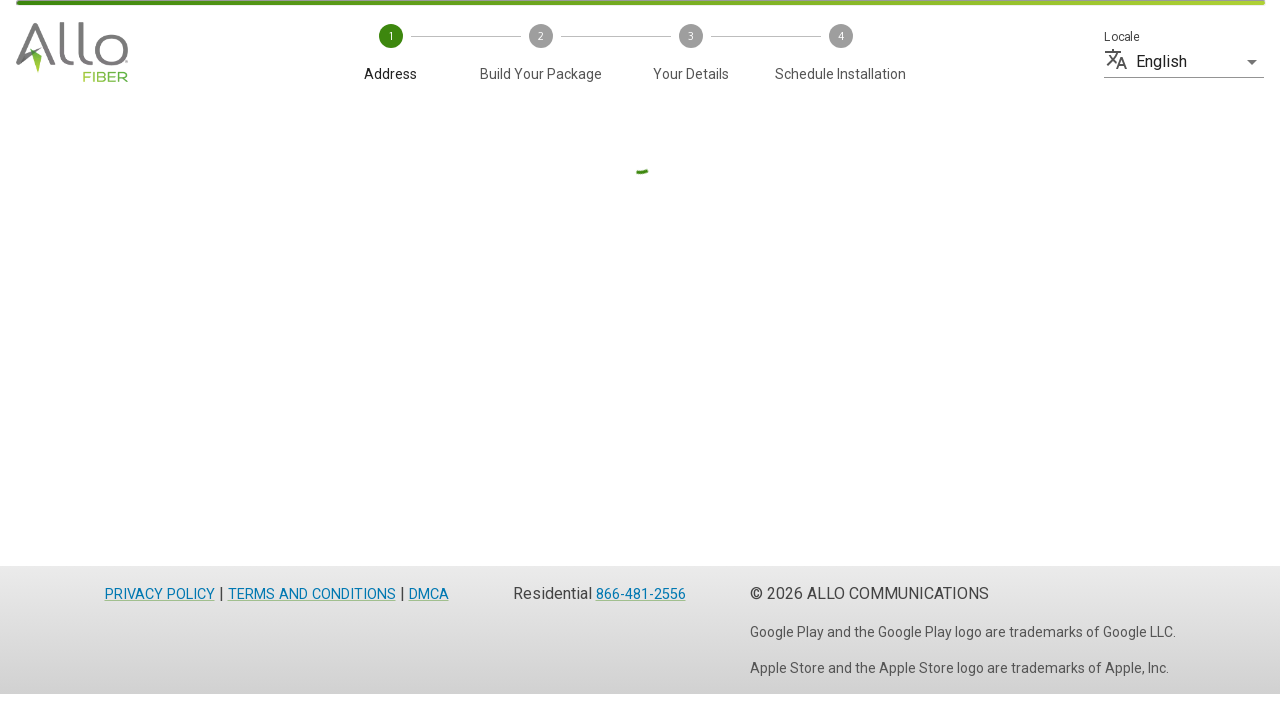

Successfully navigated to signup page (iteration 9)
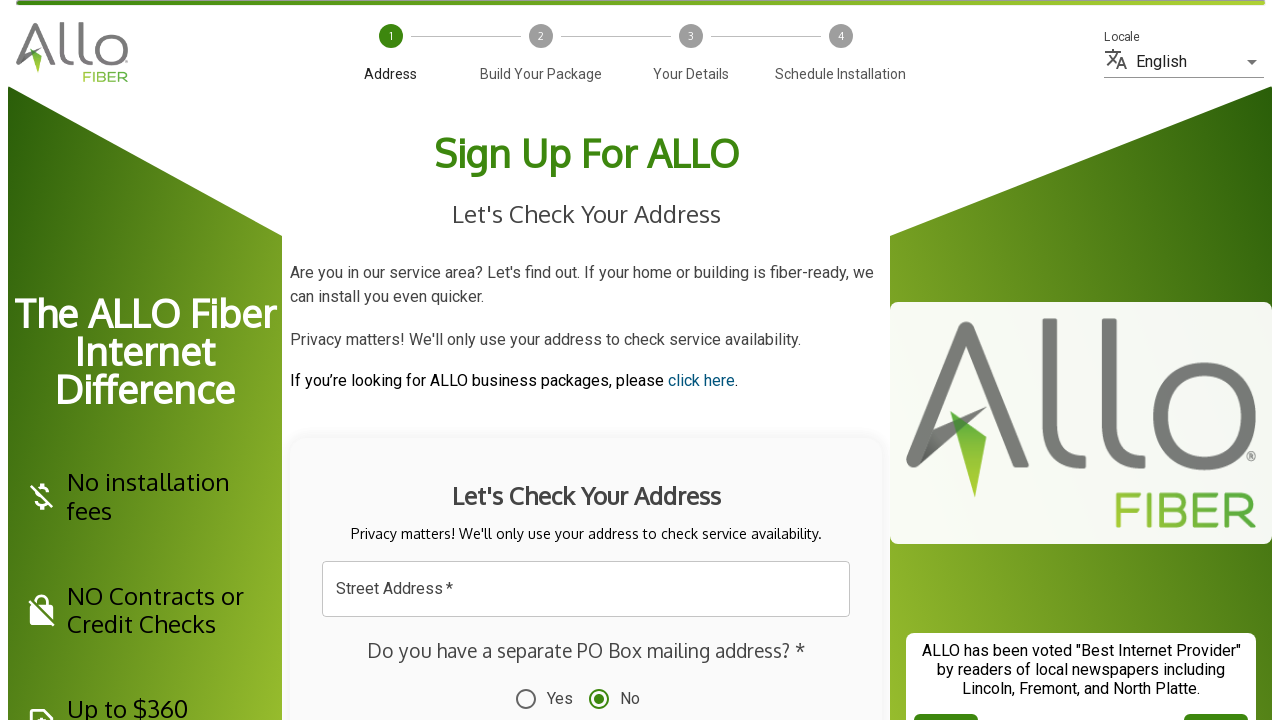

Located Street Address input field
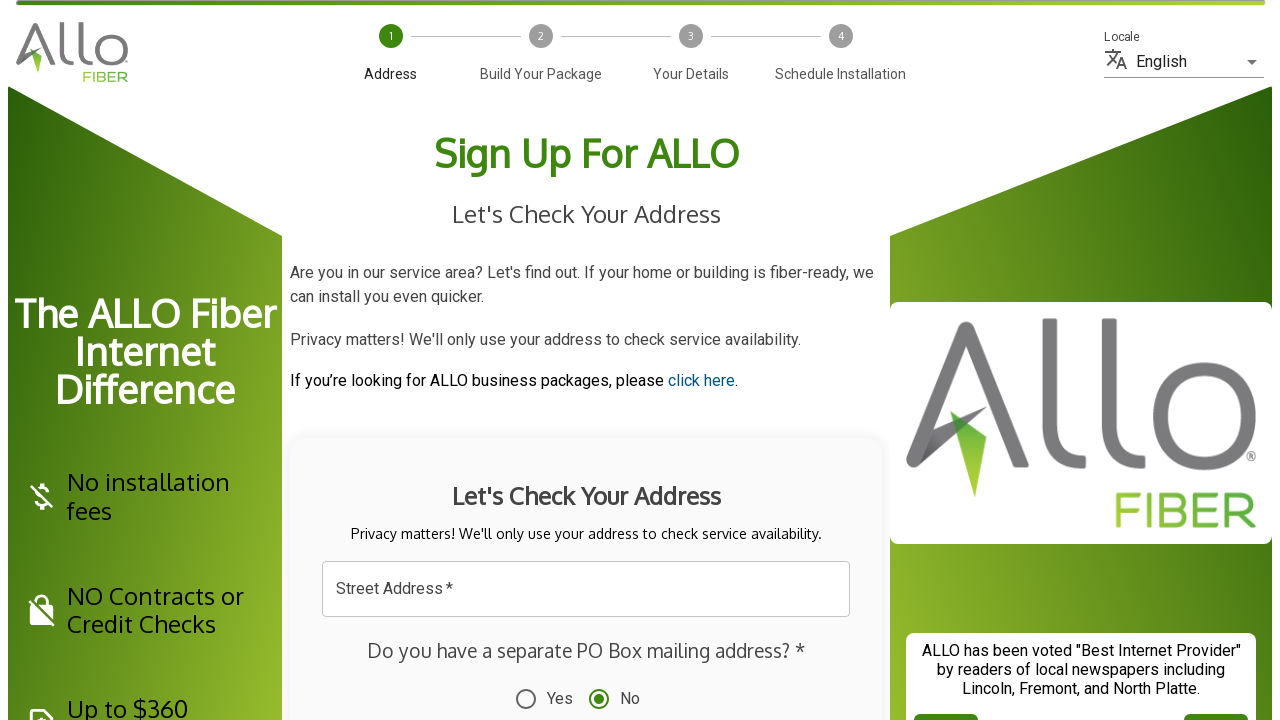

Street Address input field is visible - verification passed for city link 9 of 10
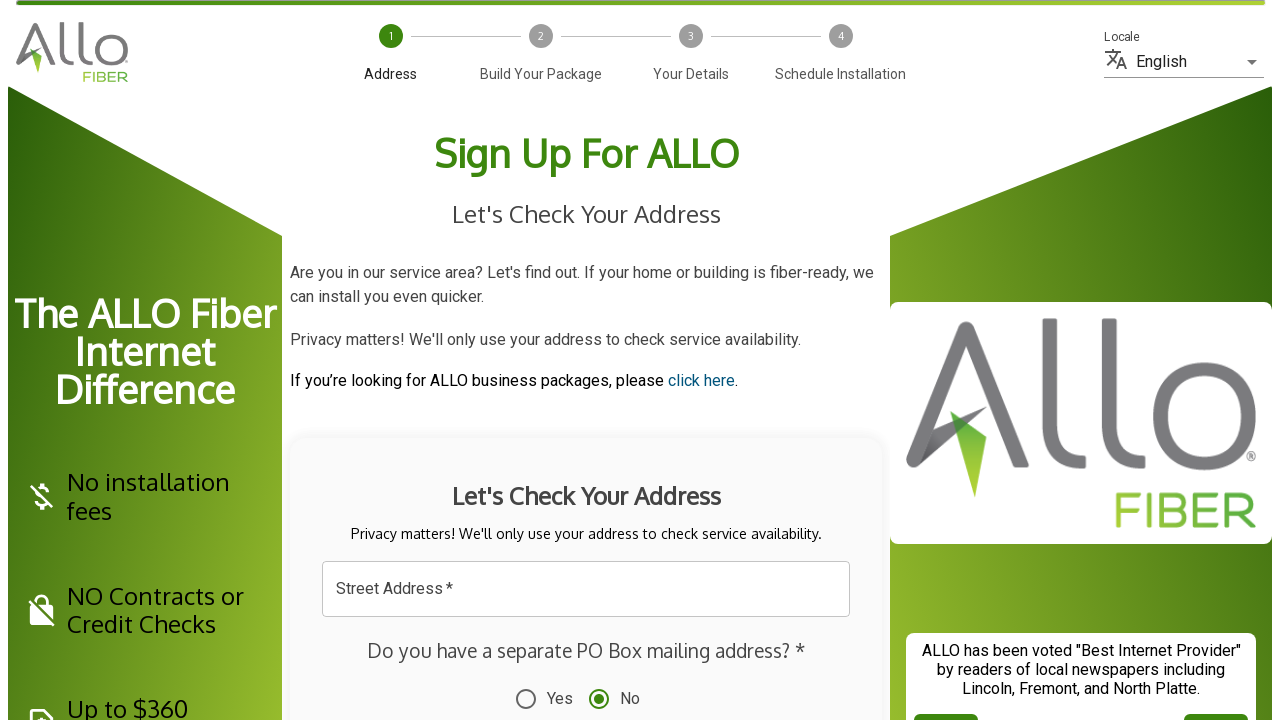

Navigated back to home page for iteration 10
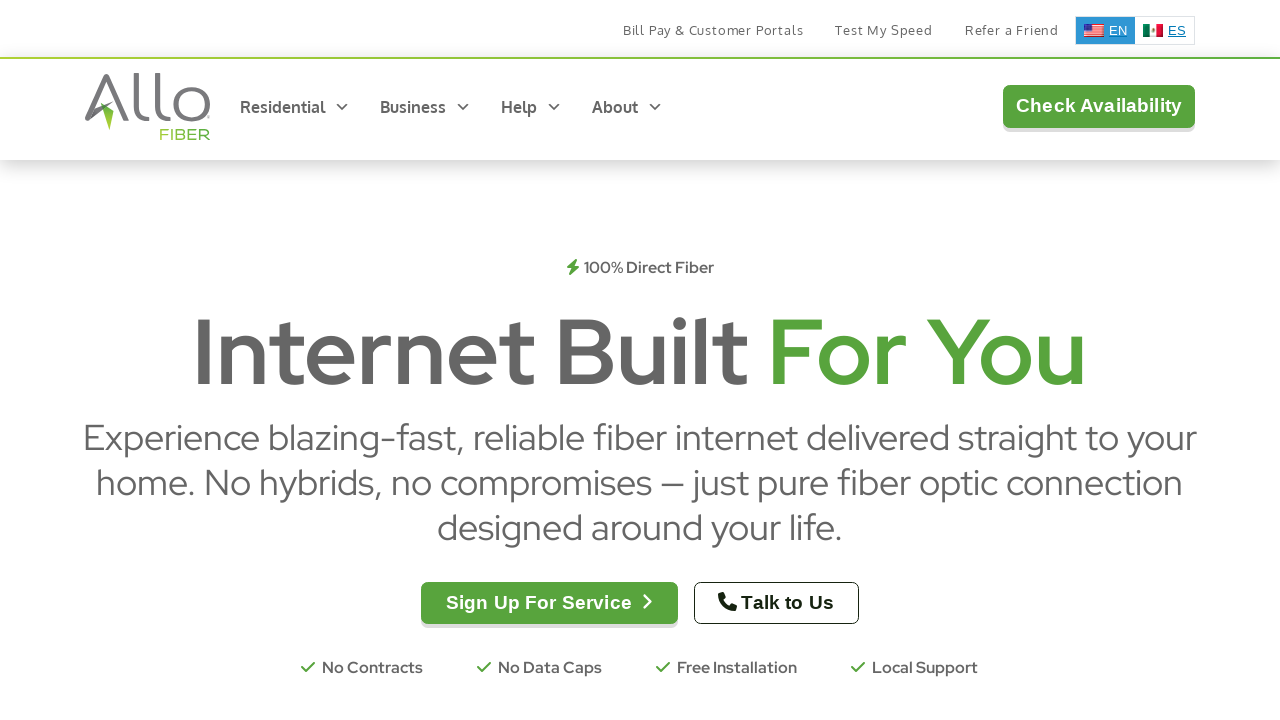

jQuery is available again after page reload
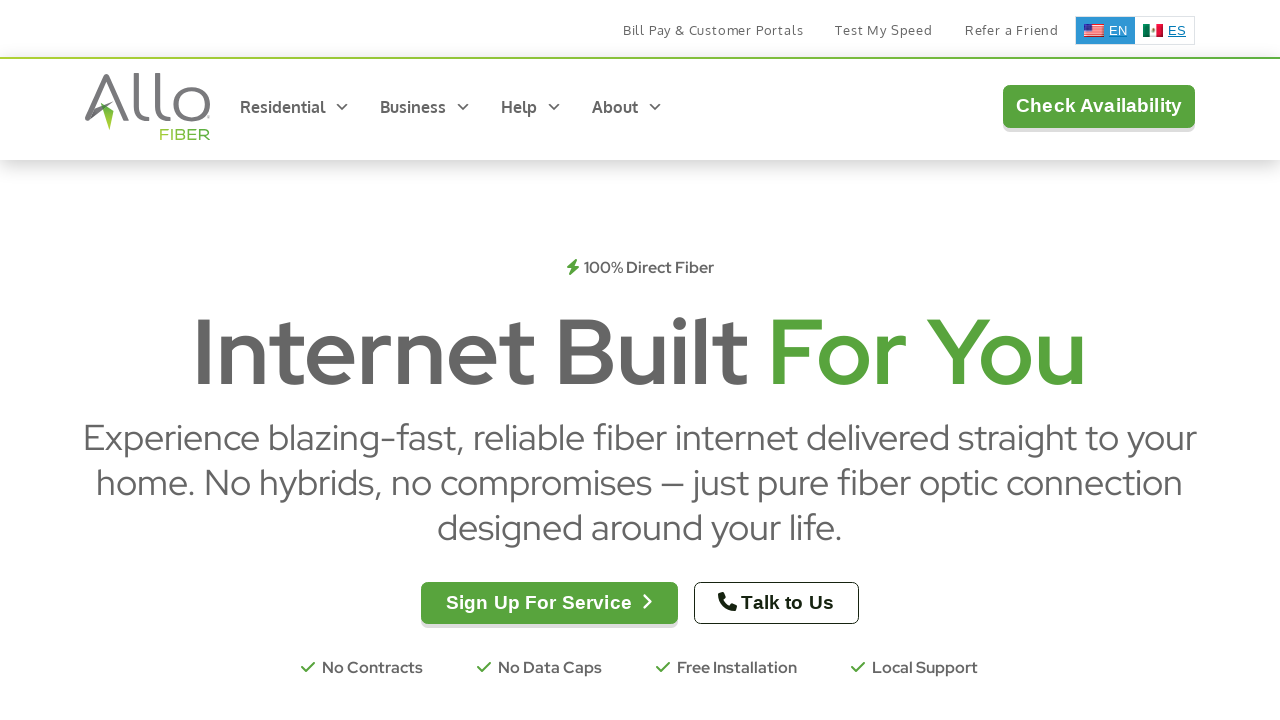

Located 'Sign Up For Service' button
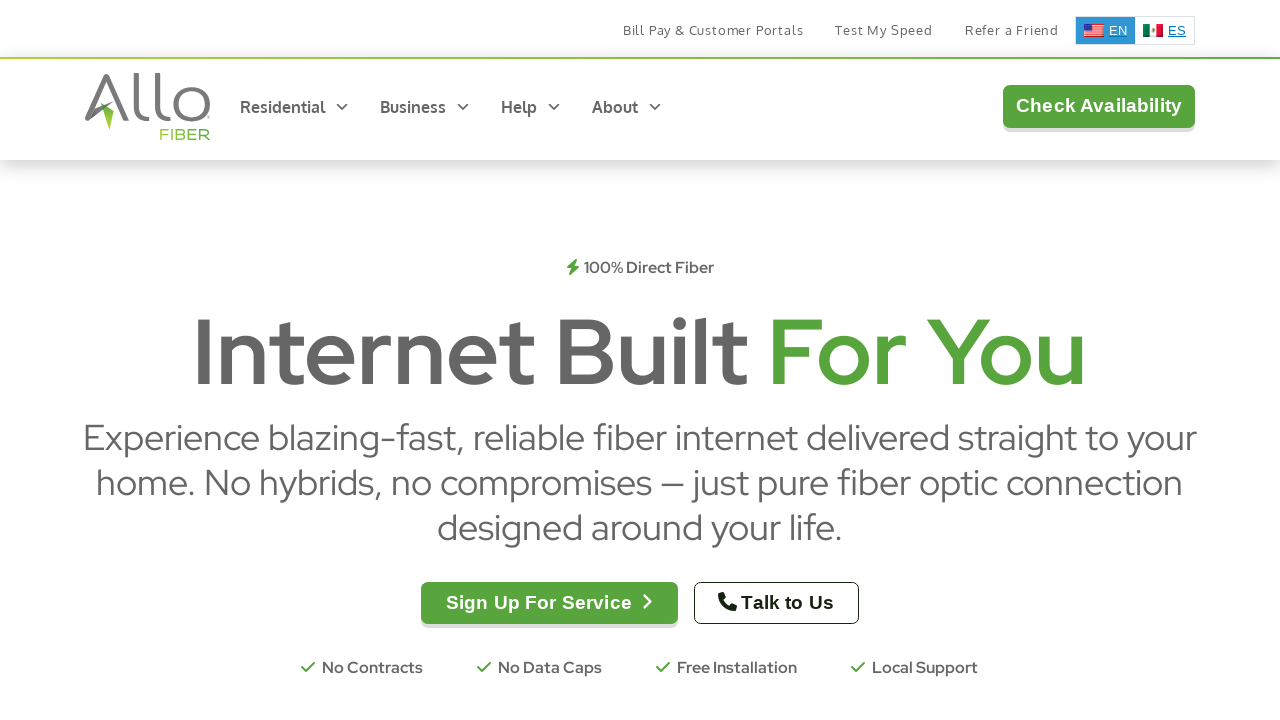

'Sign Up For Service' button is now visible
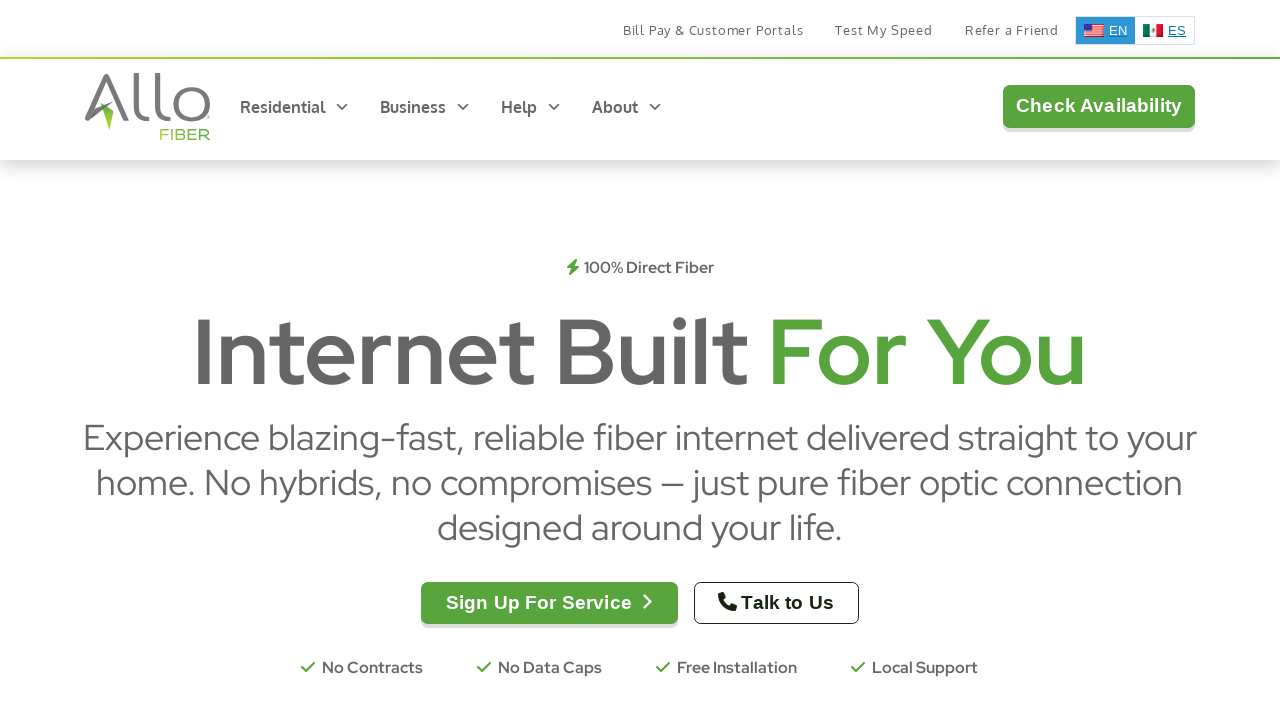

Opened service-locations modal using jQuery
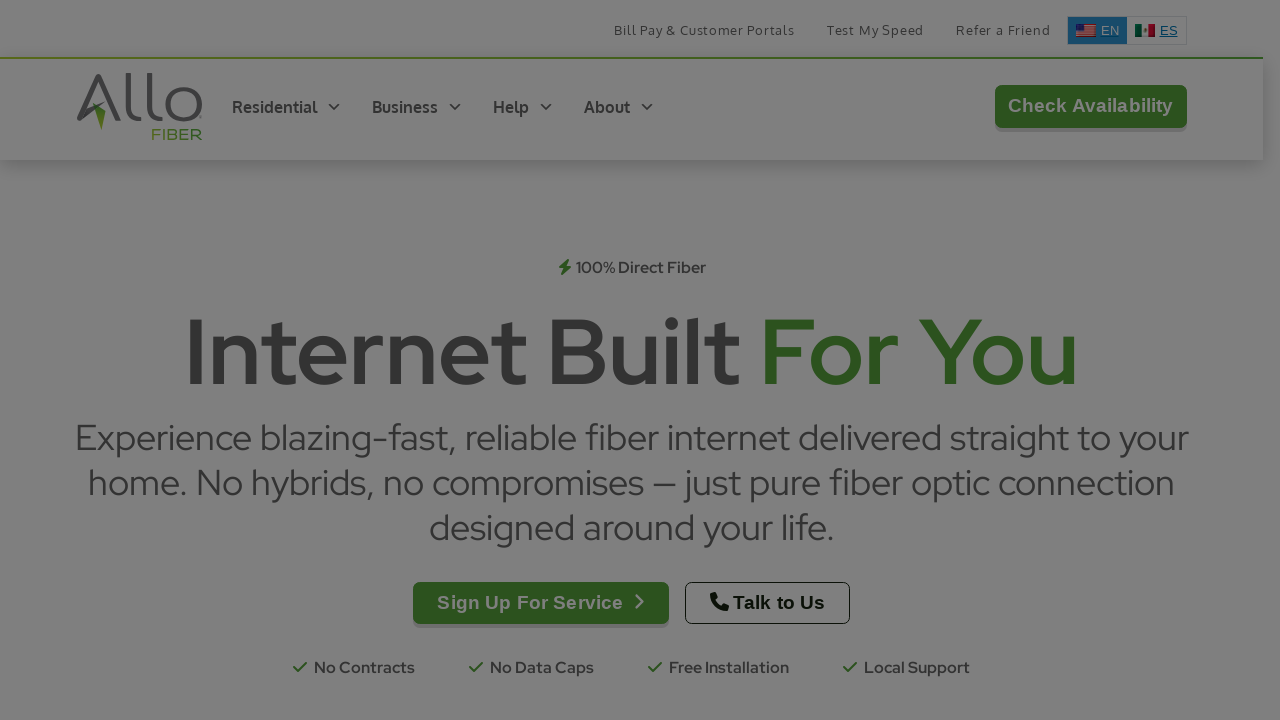

Modal is now visible
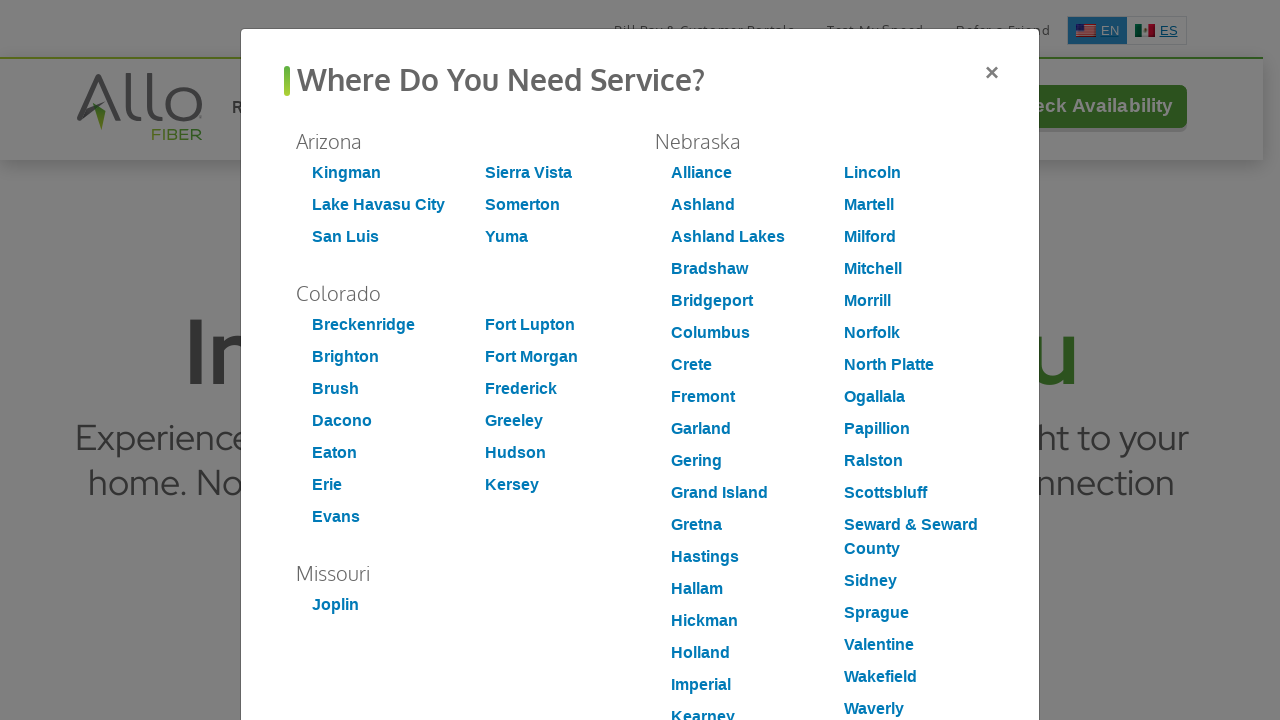

Waited 1 second for modal animation to complete
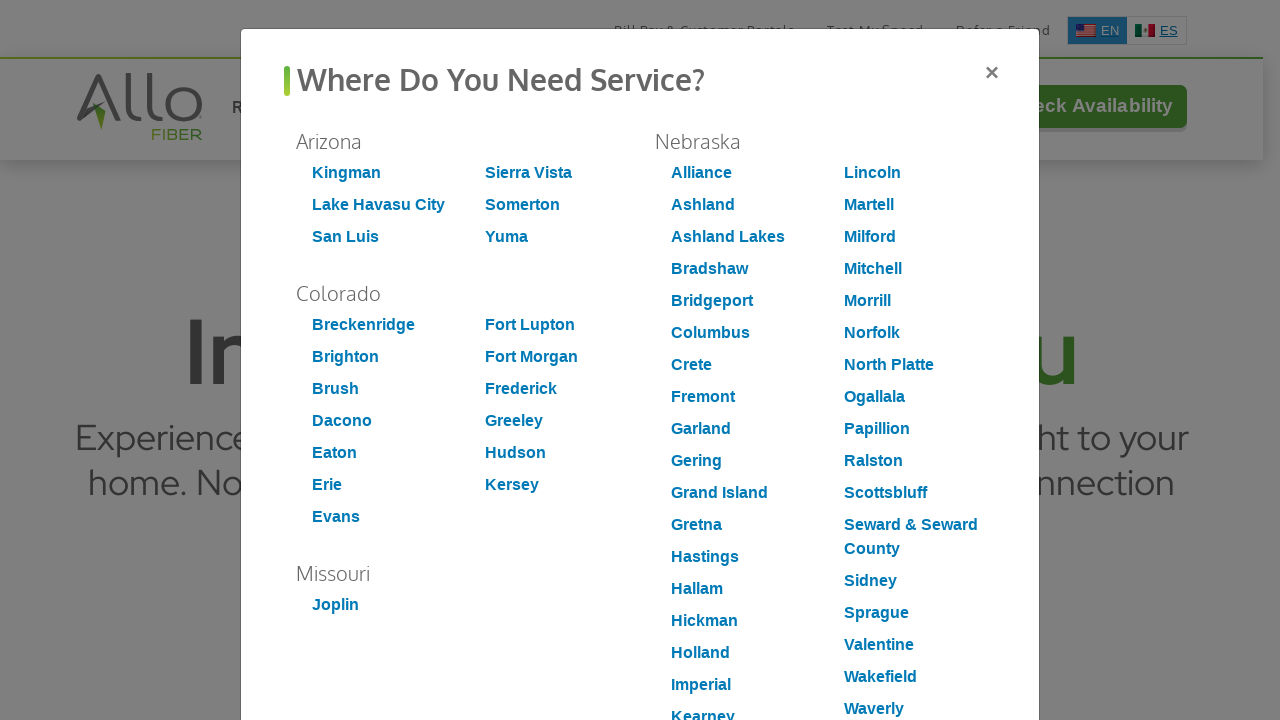

Located city link at index 2
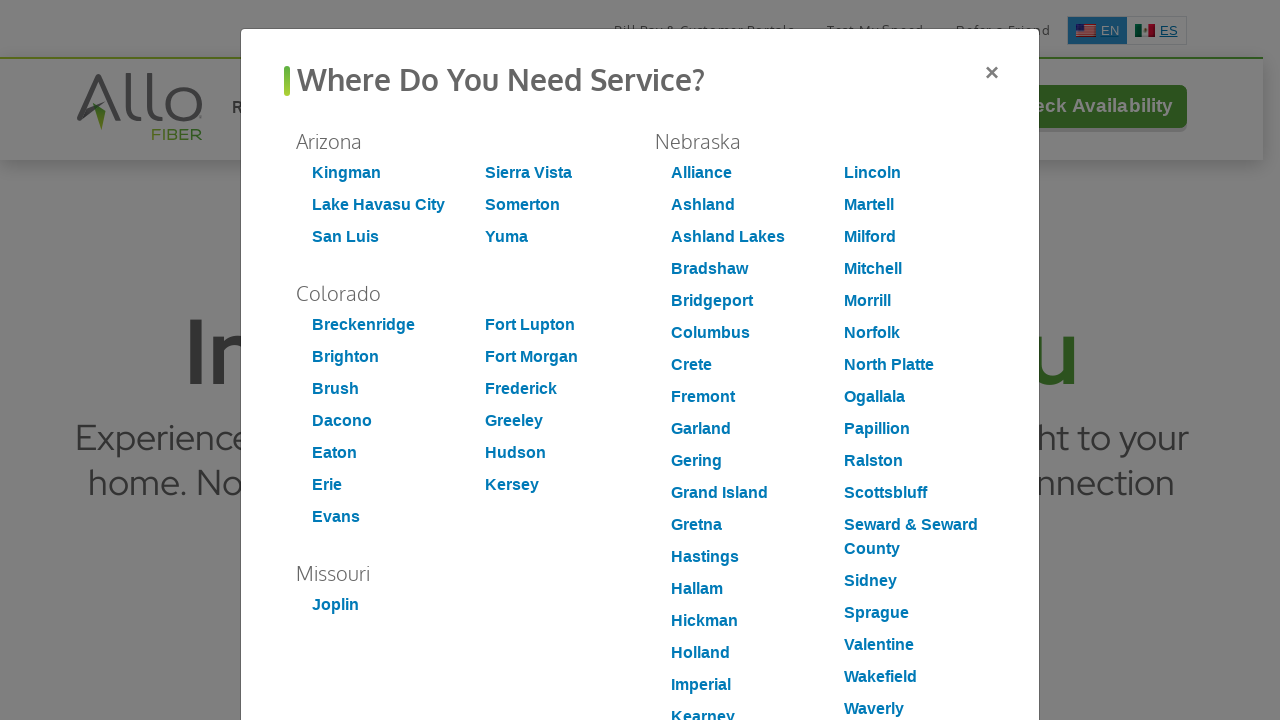

City link at index 2 is visible
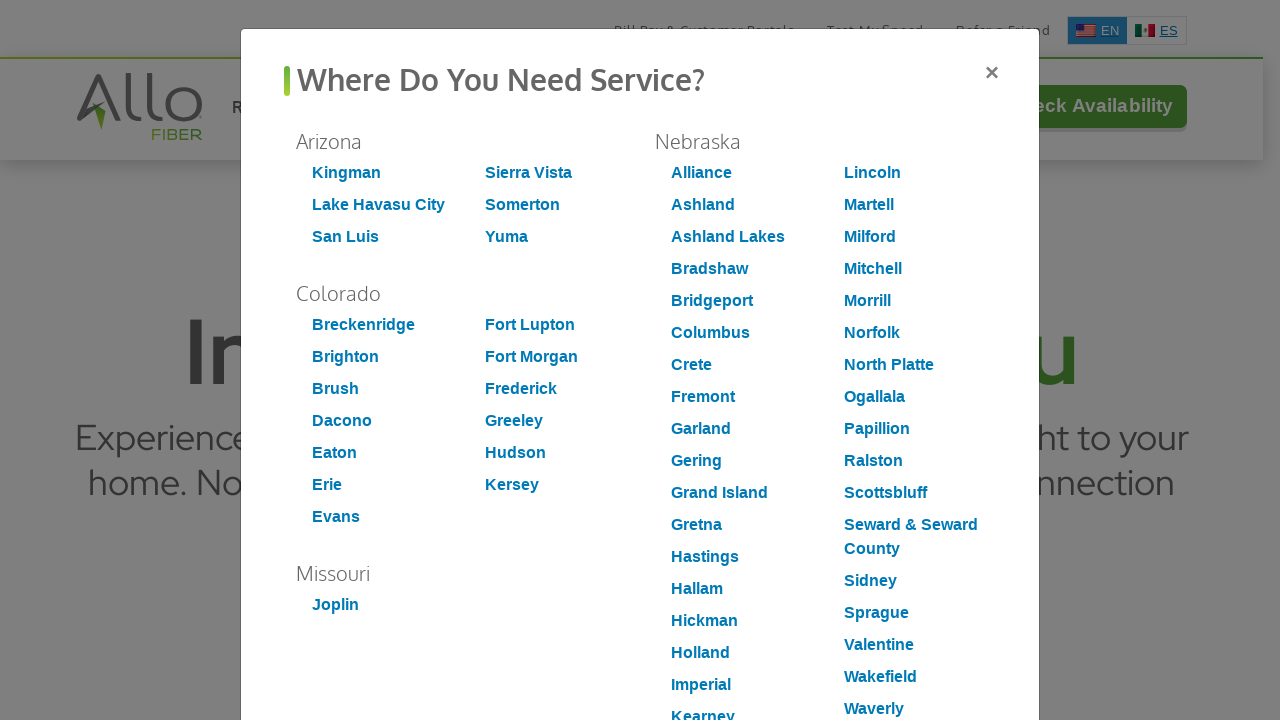

Clicked on city signup link at index 2 at (346, 237) on #service-locations >> a[href*="get-allo"] >> nth=2
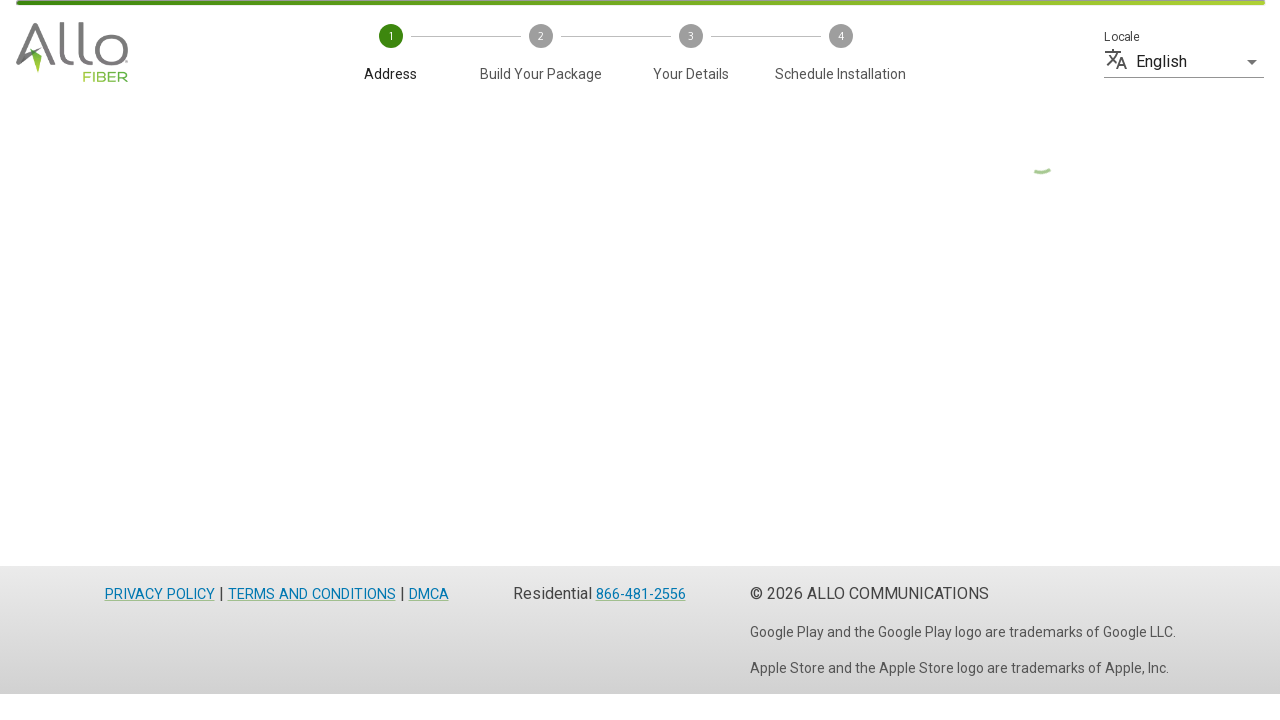

Successfully navigated to signup page (iteration 10)
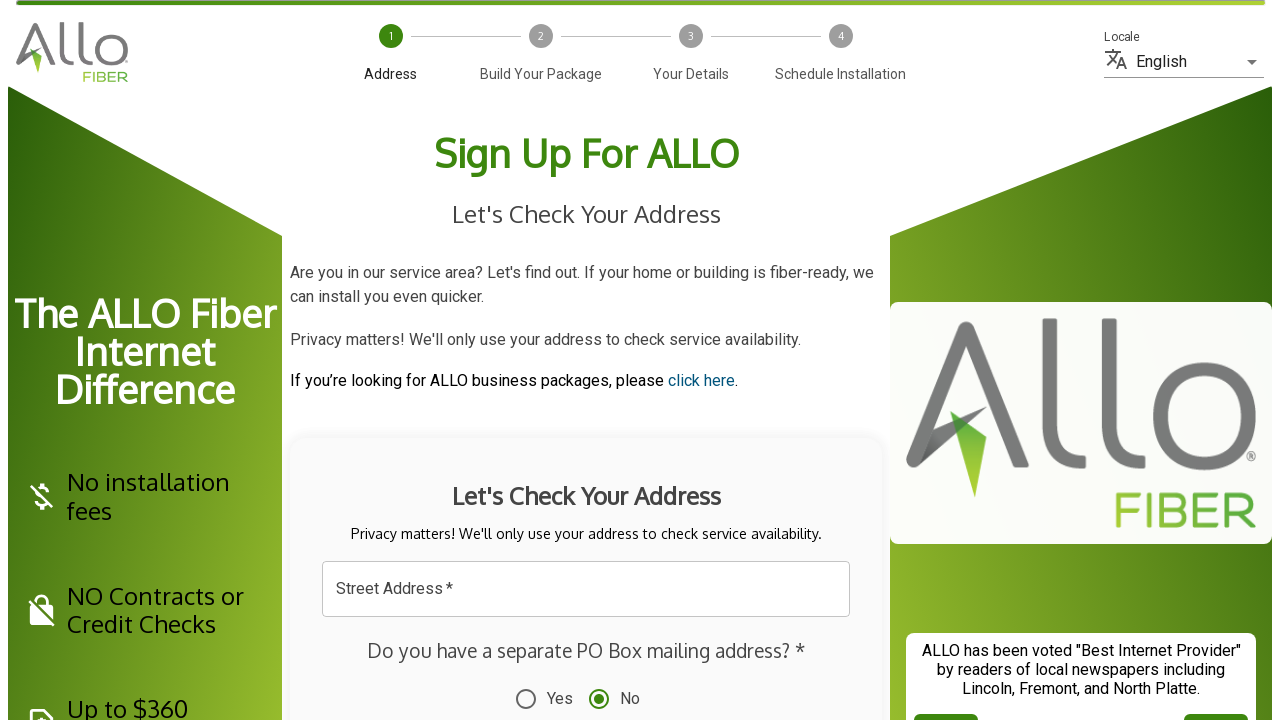

Located Street Address input field
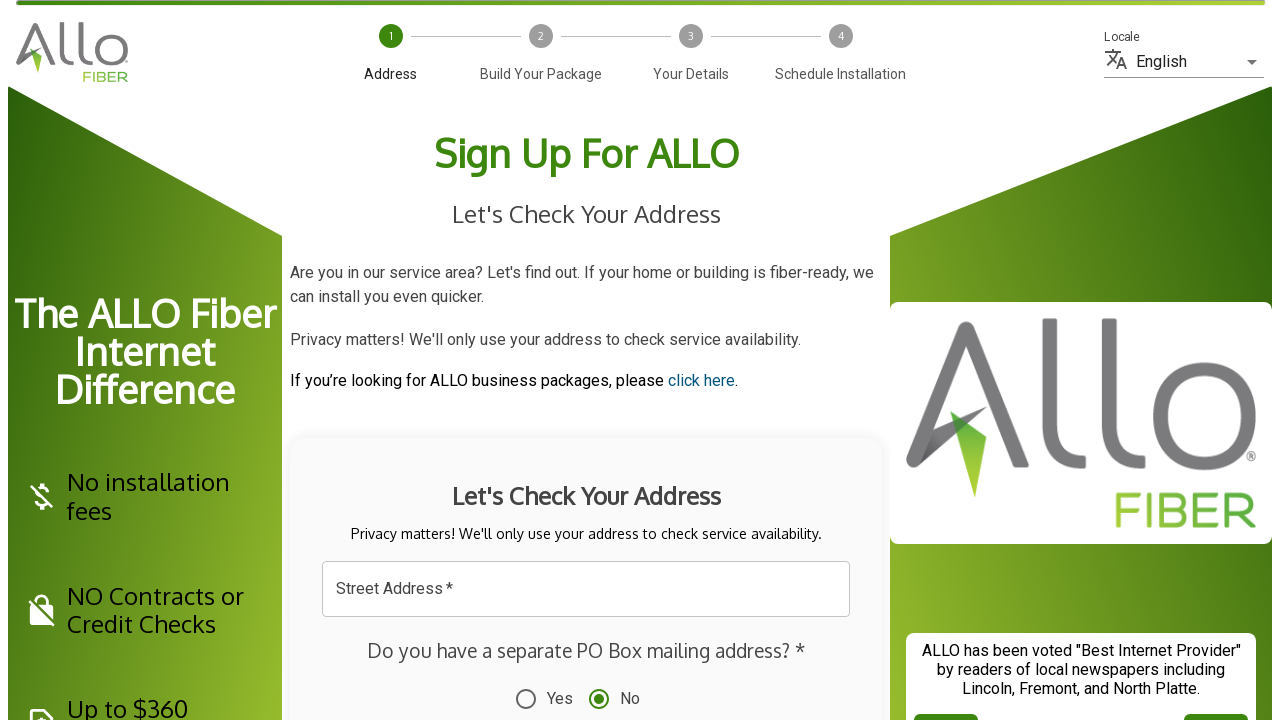

Street Address input field is visible - verification passed for city link 10 of 10
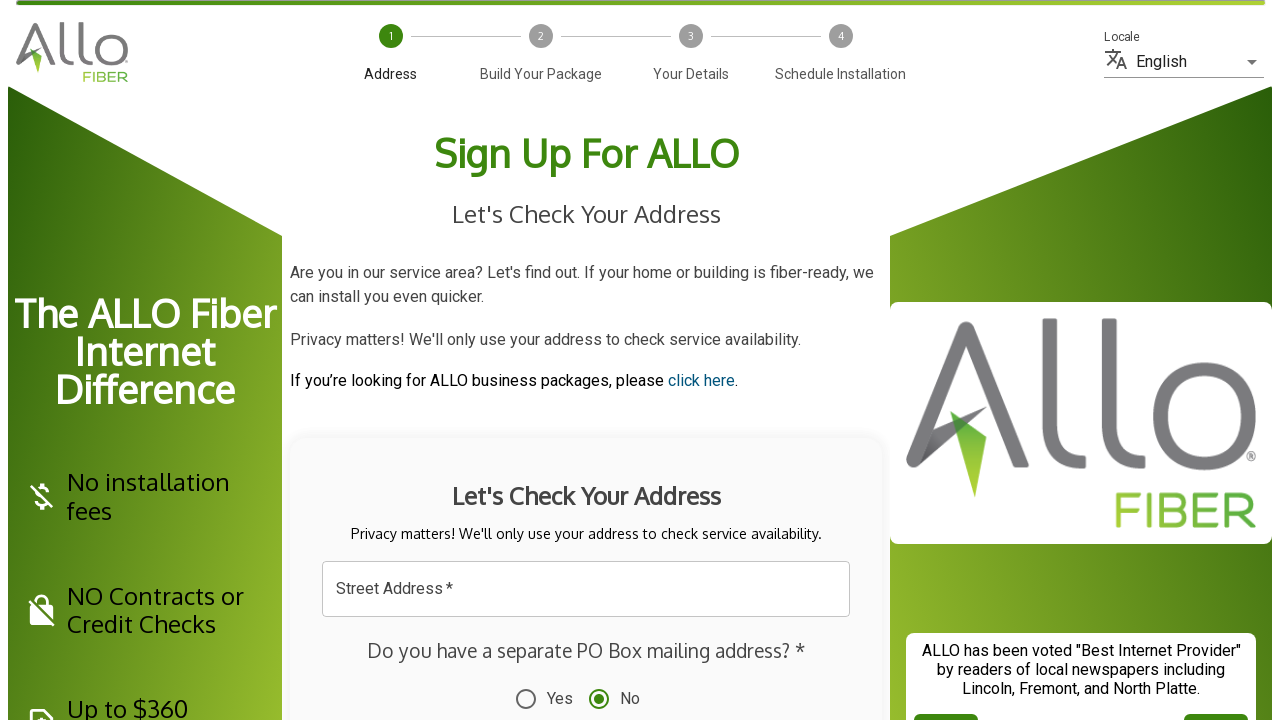

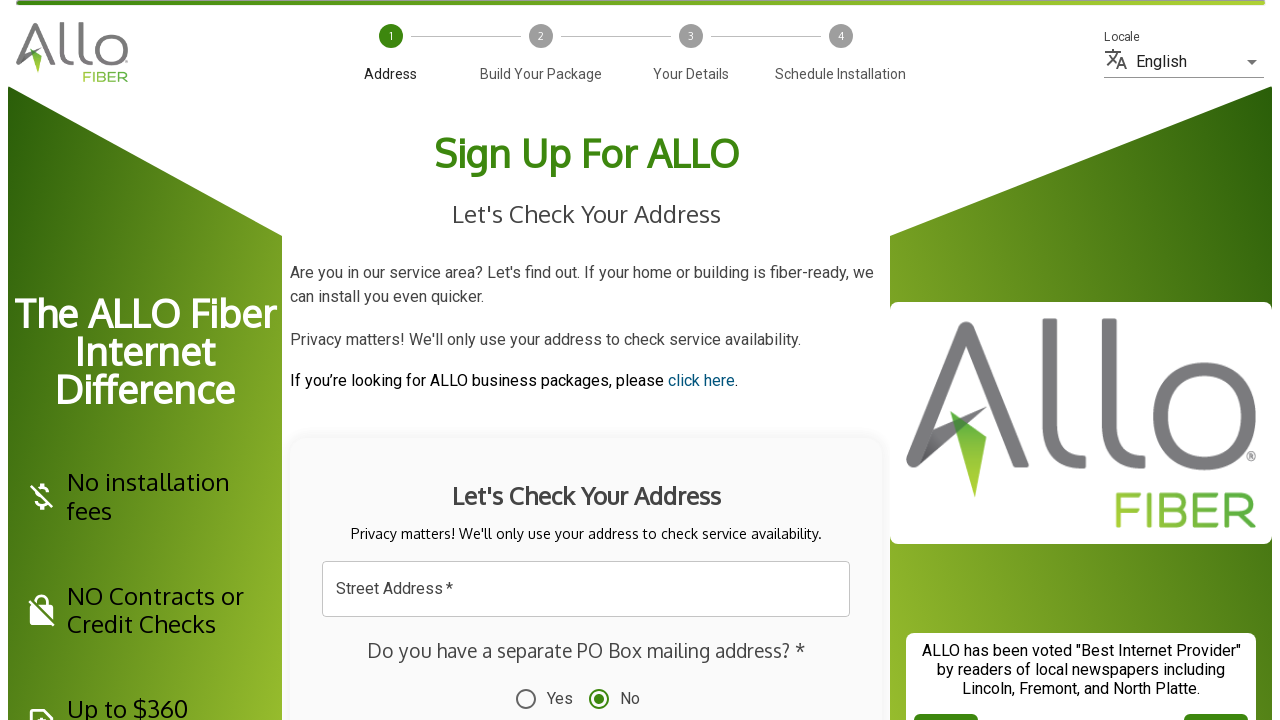